Tests calendar date picker functionality by navigating to a specific date (December 21, 2021) using month/year navigation and selecting the day

Starting URL: http://seleniumpractise.blogspot.com/2016/08/how-to-handle-calendar-in-selenium.html

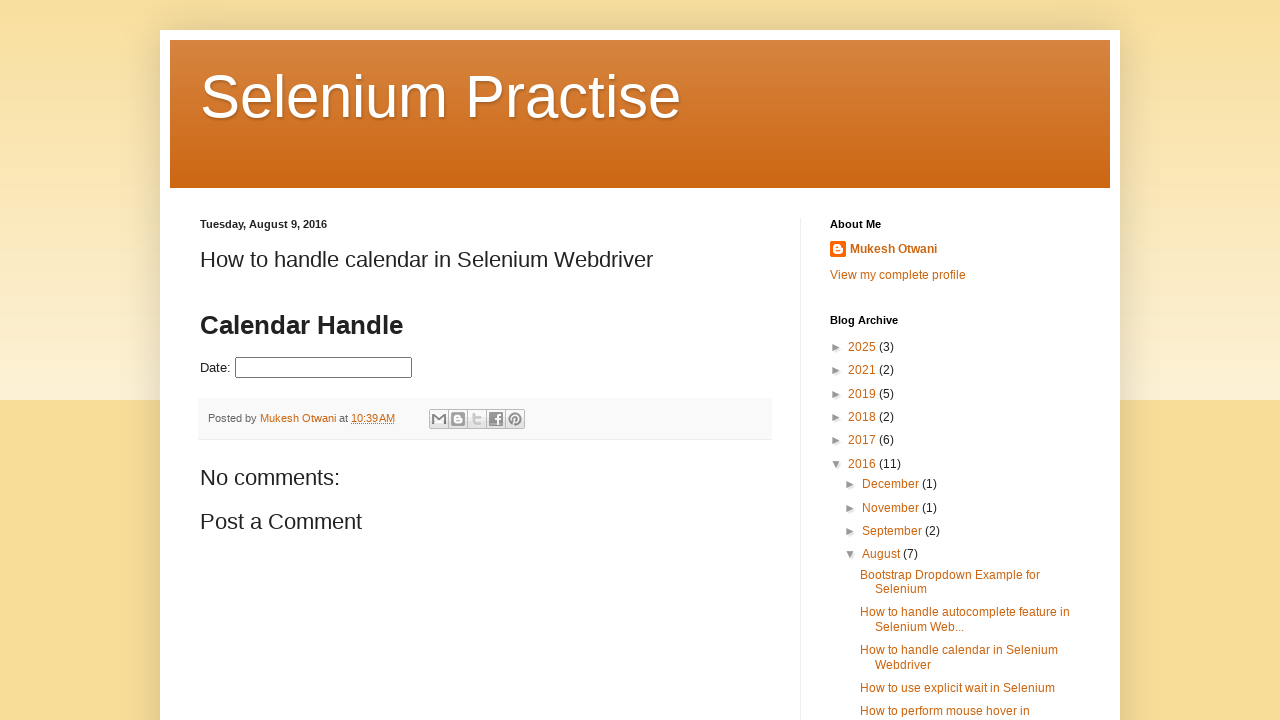

Clicked on date picker input to open calendar at (324, 368) on #datepicker
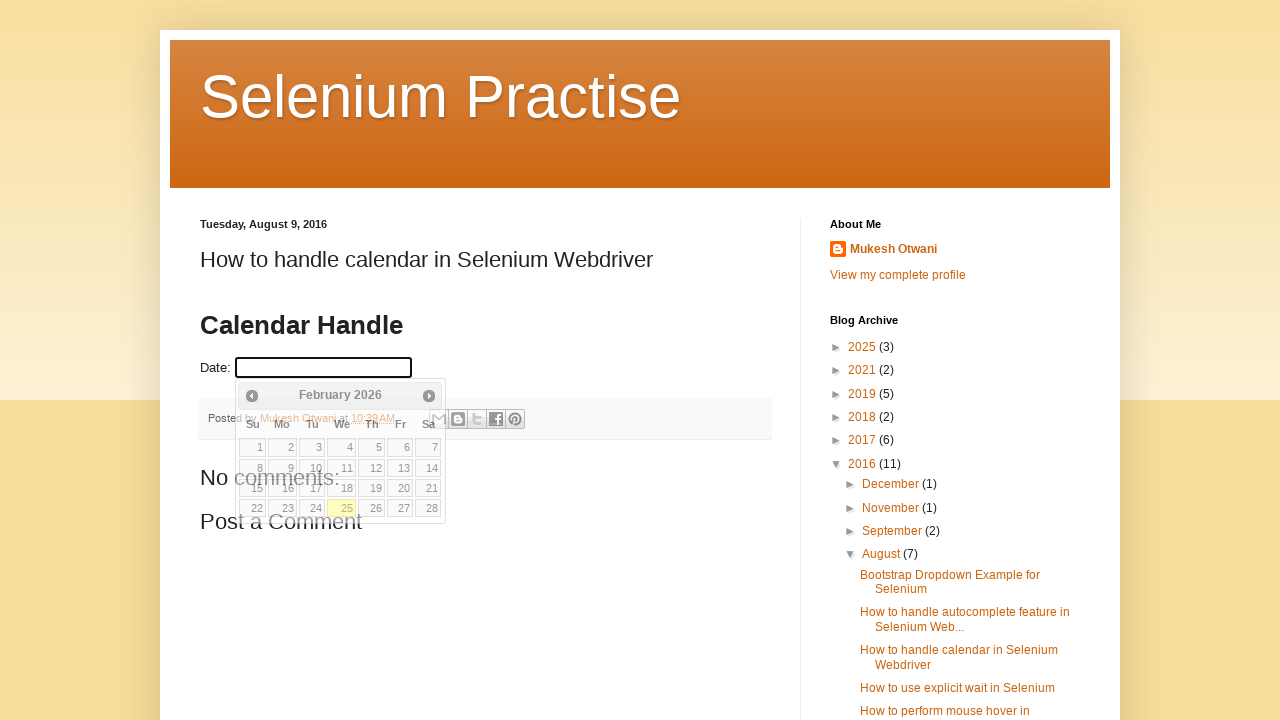

Calendar widget became visible
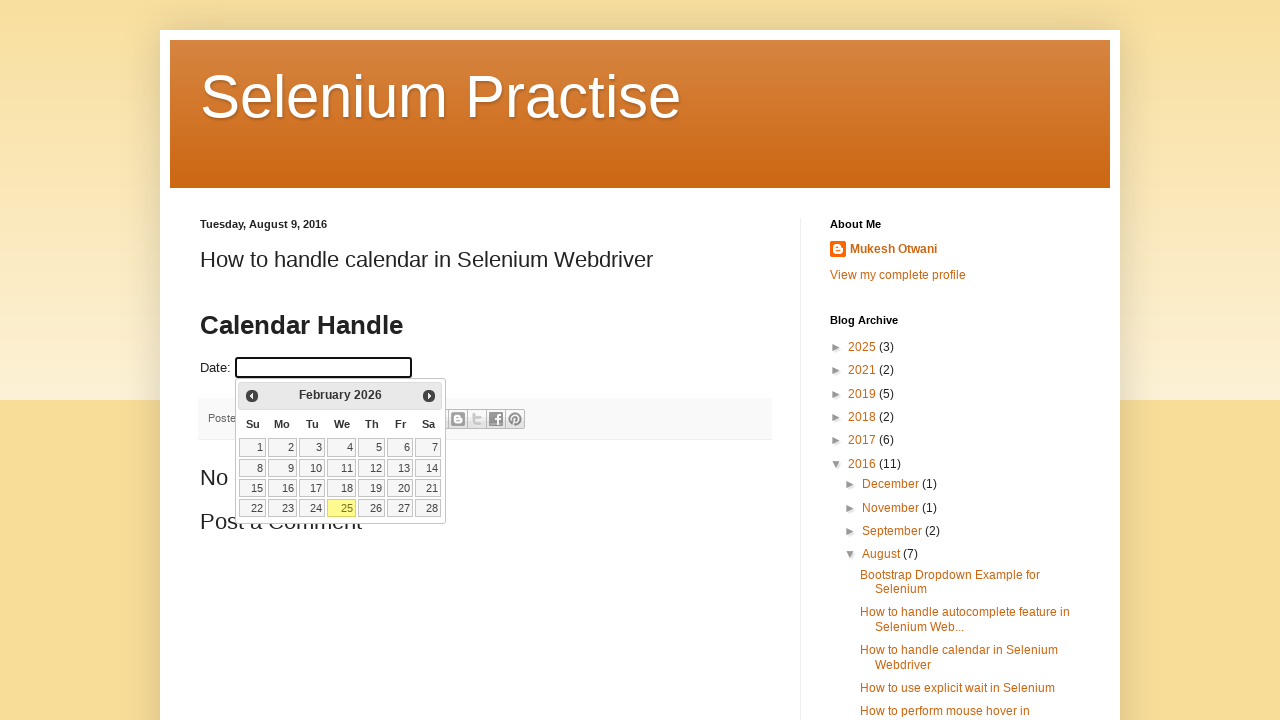

Retrieved current calendar date: February 2026
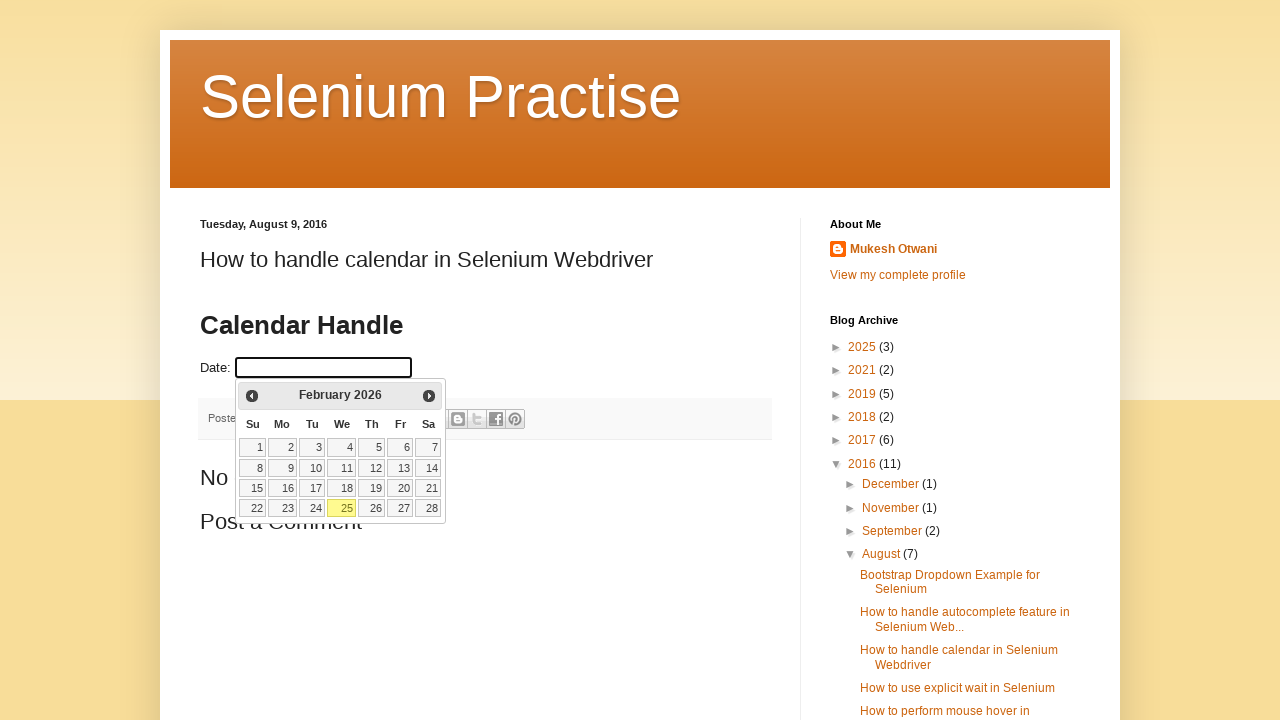

Clicked Next button to navigate forward in calendar at (429, 396) on xpath=//span[contains(text(),'Next')]
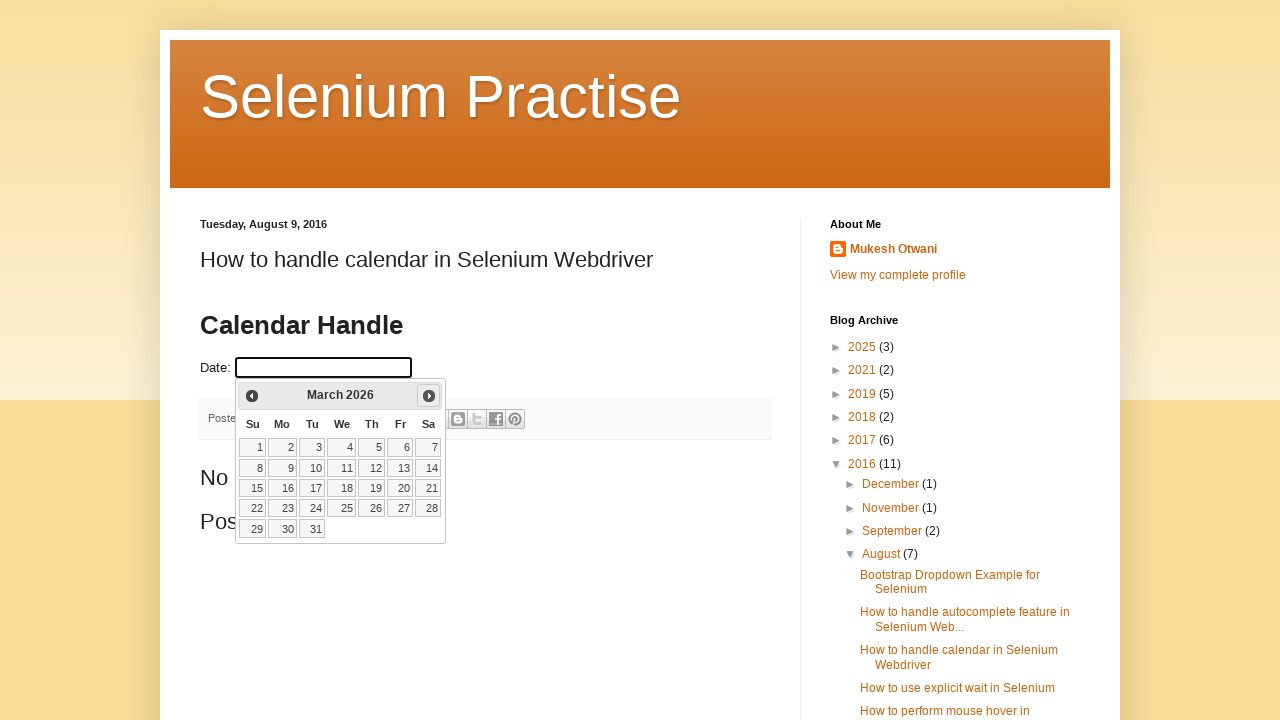

Updated calendar position to: March 2026
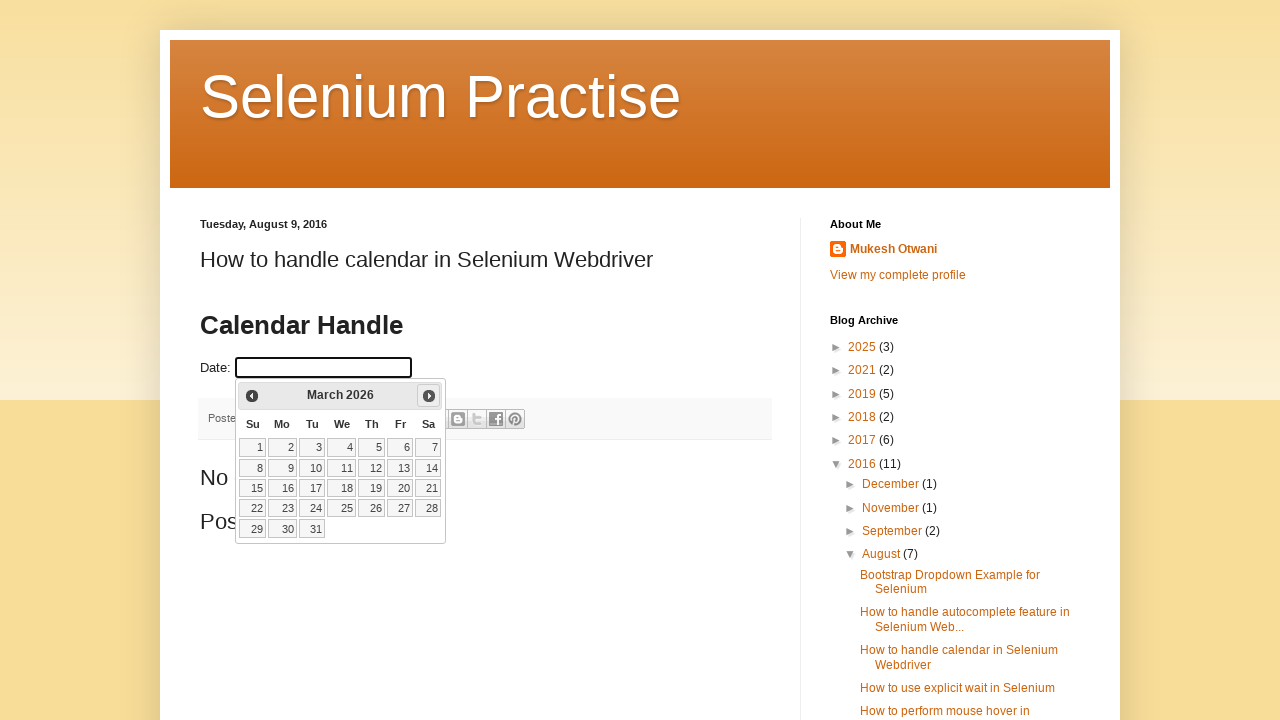

Clicked Next button to navigate forward in calendar at (429, 396) on xpath=//span[contains(text(),'Next')]
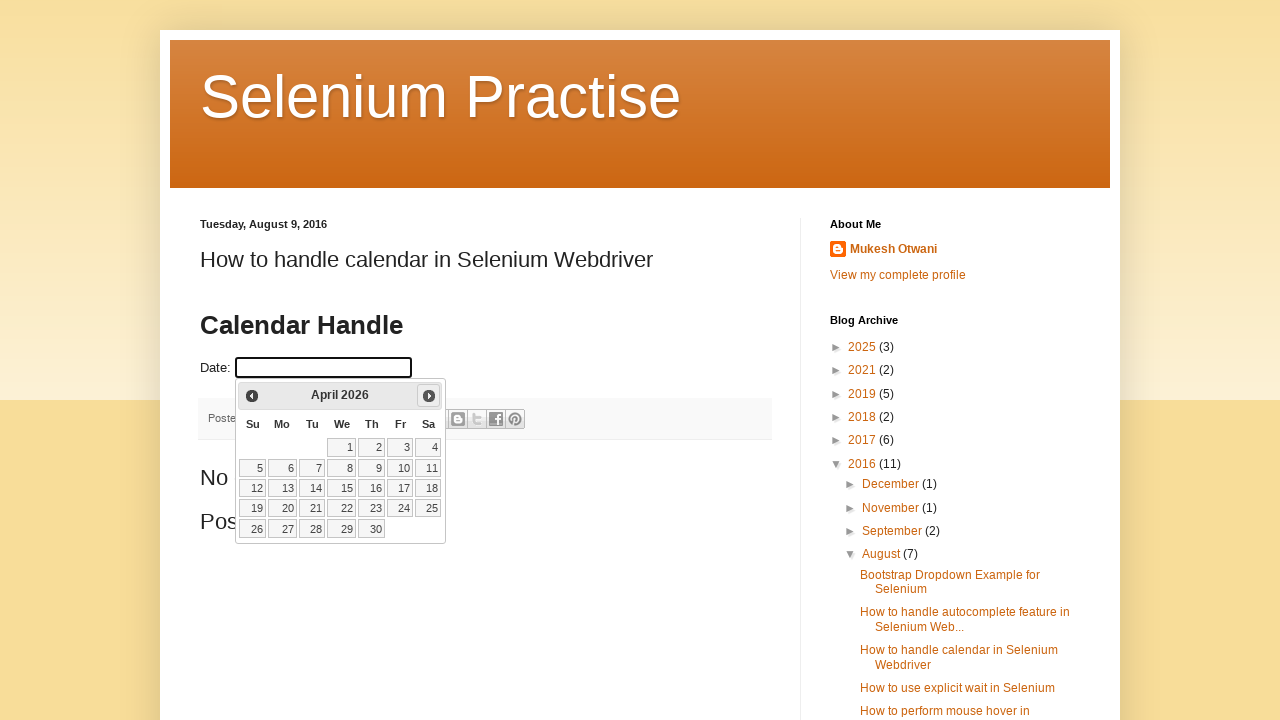

Updated calendar position to: April 2026
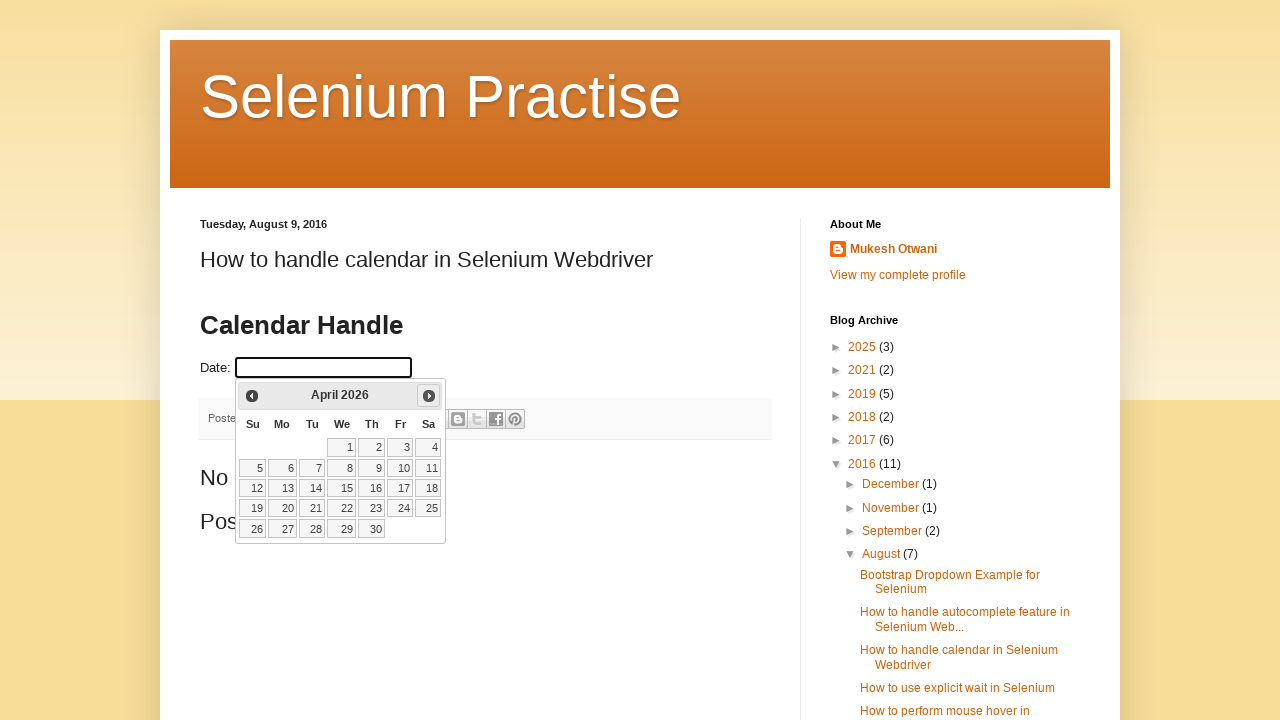

Clicked Next button to navigate forward in calendar at (429, 396) on xpath=//span[contains(text(),'Next')]
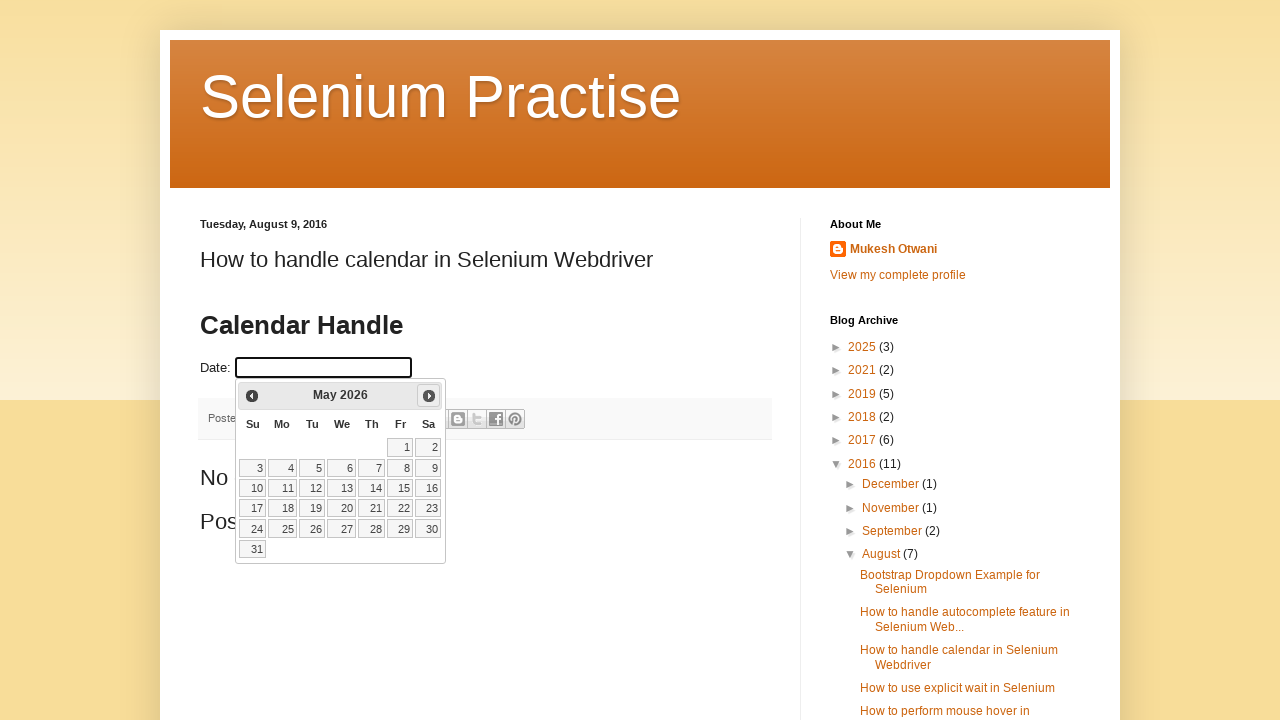

Updated calendar position to: May 2026
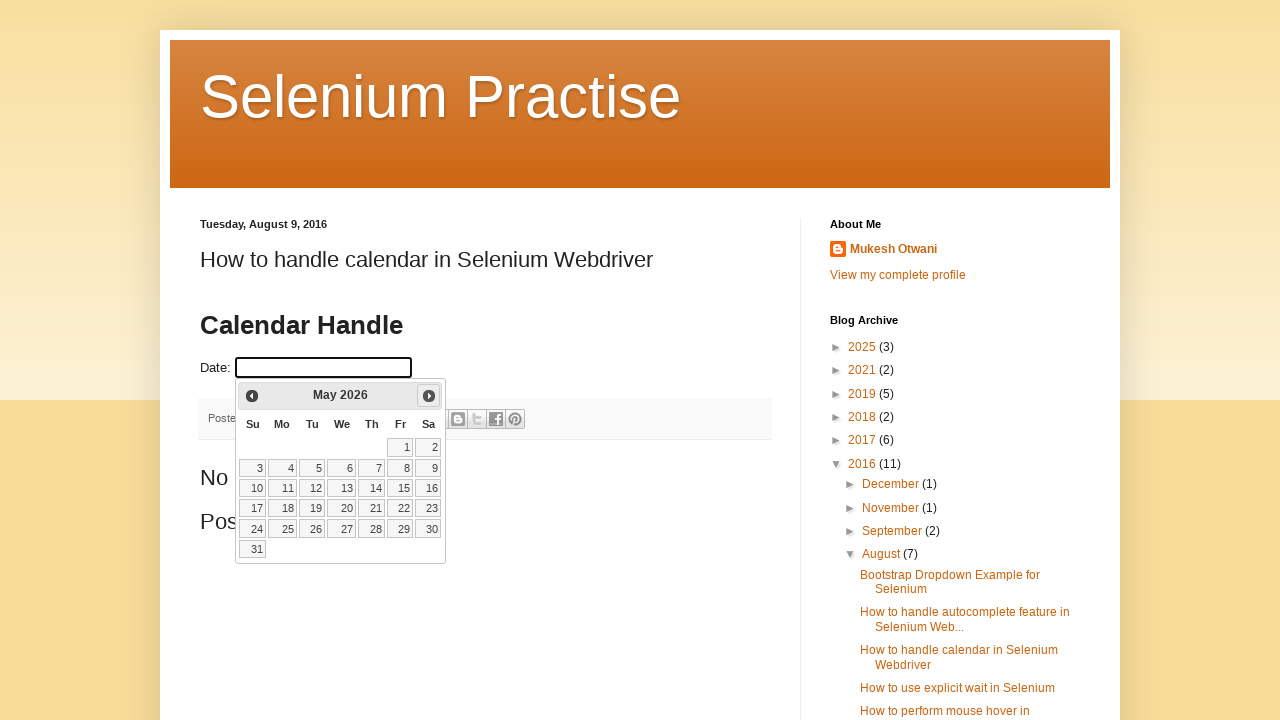

Clicked Next button to navigate forward in calendar at (429, 396) on xpath=//span[contains(text(),'Next')]
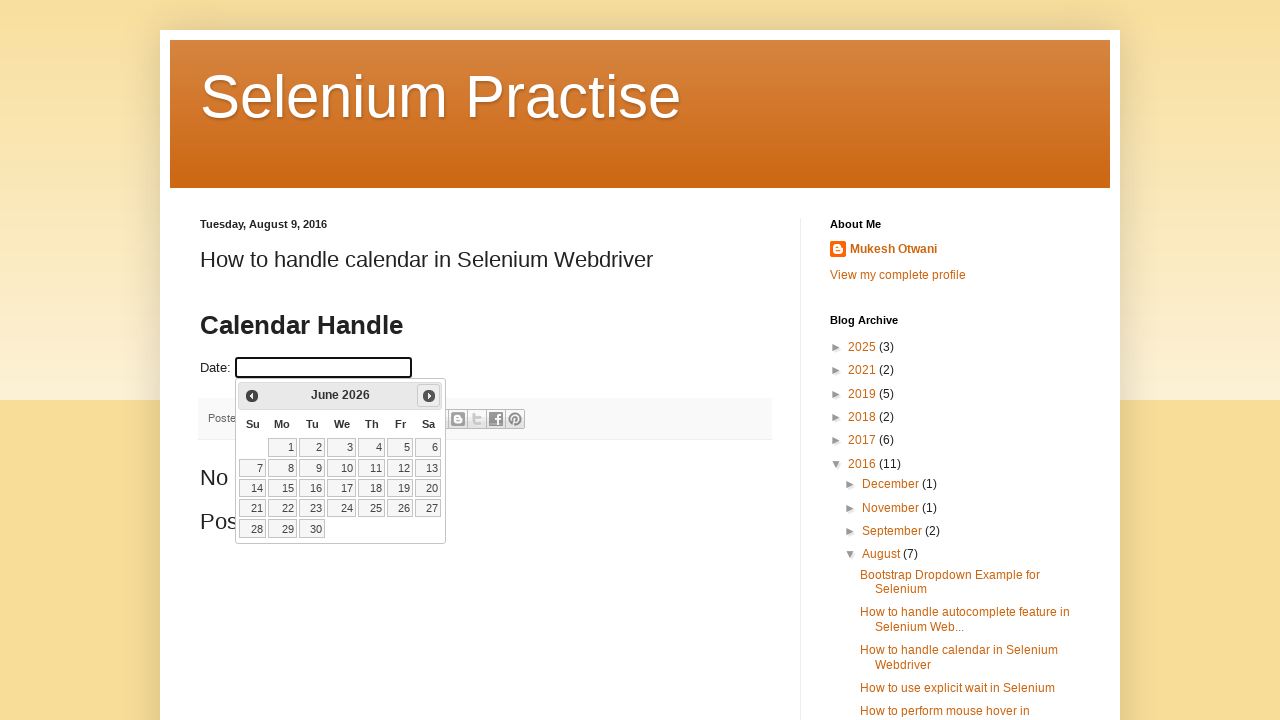

Updated calendar position to: June 2026
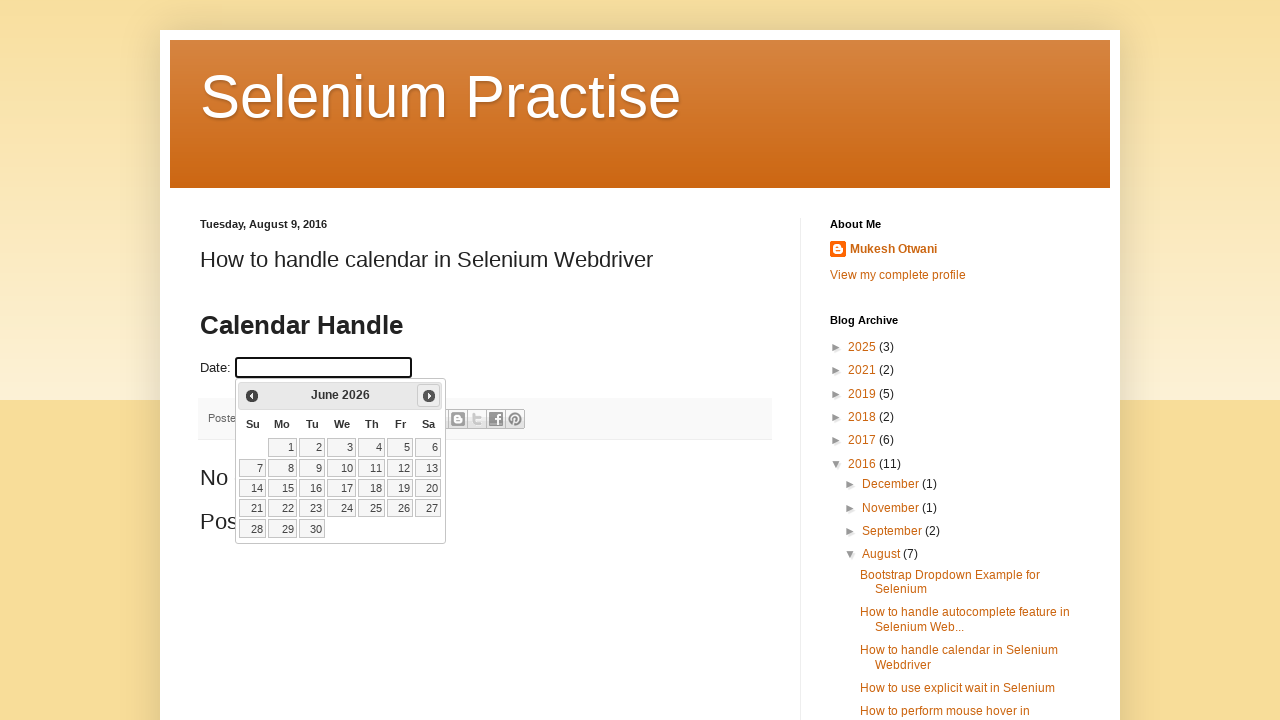

Clicked Next button to navigate forward in calendar at (429, 396) on xpath=//span[contains(text(),'Next')]
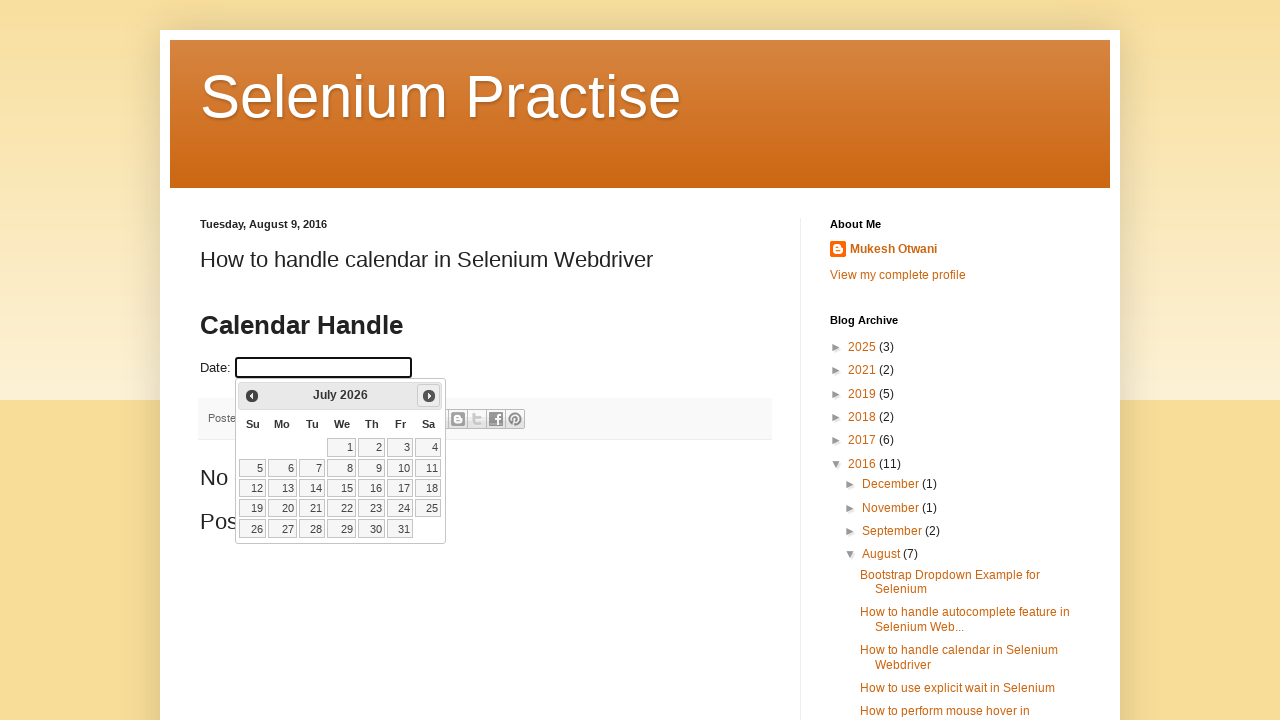

Updated calendar position to: July 2026
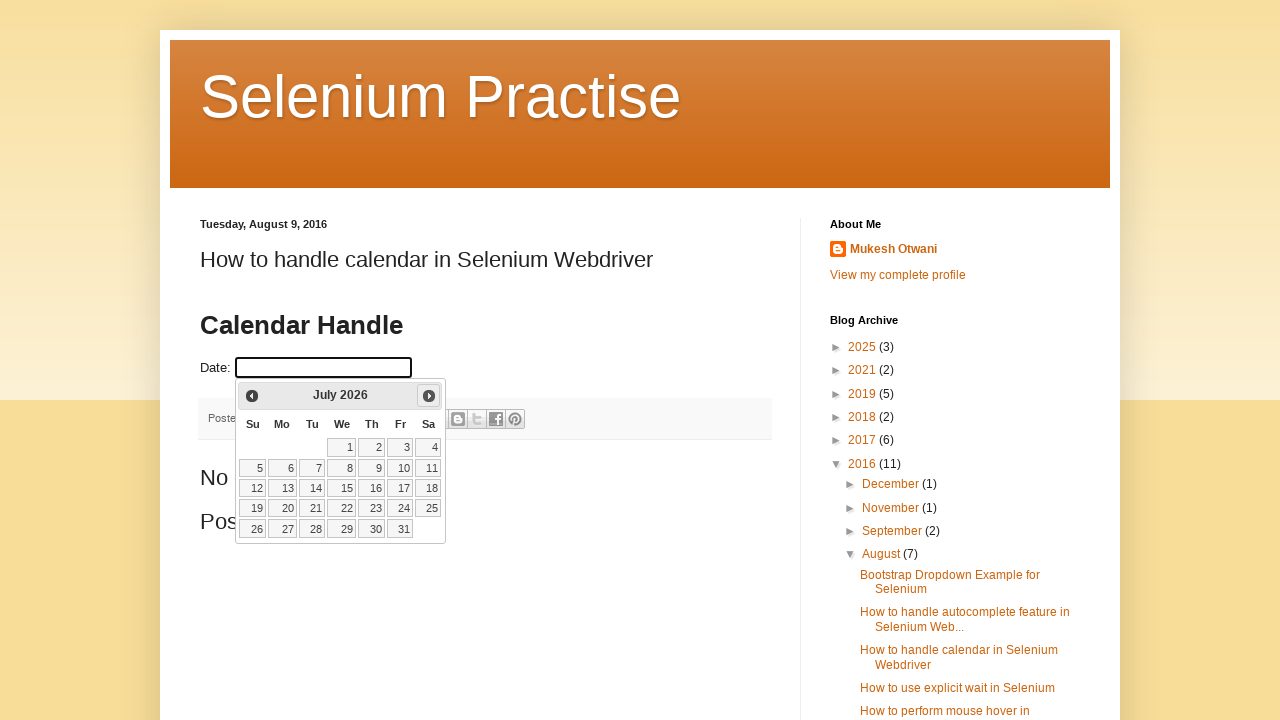

Clicked Next button to navigate forward in calendar at (429, 396) on xpath=//span[contains(text(),'Next')]
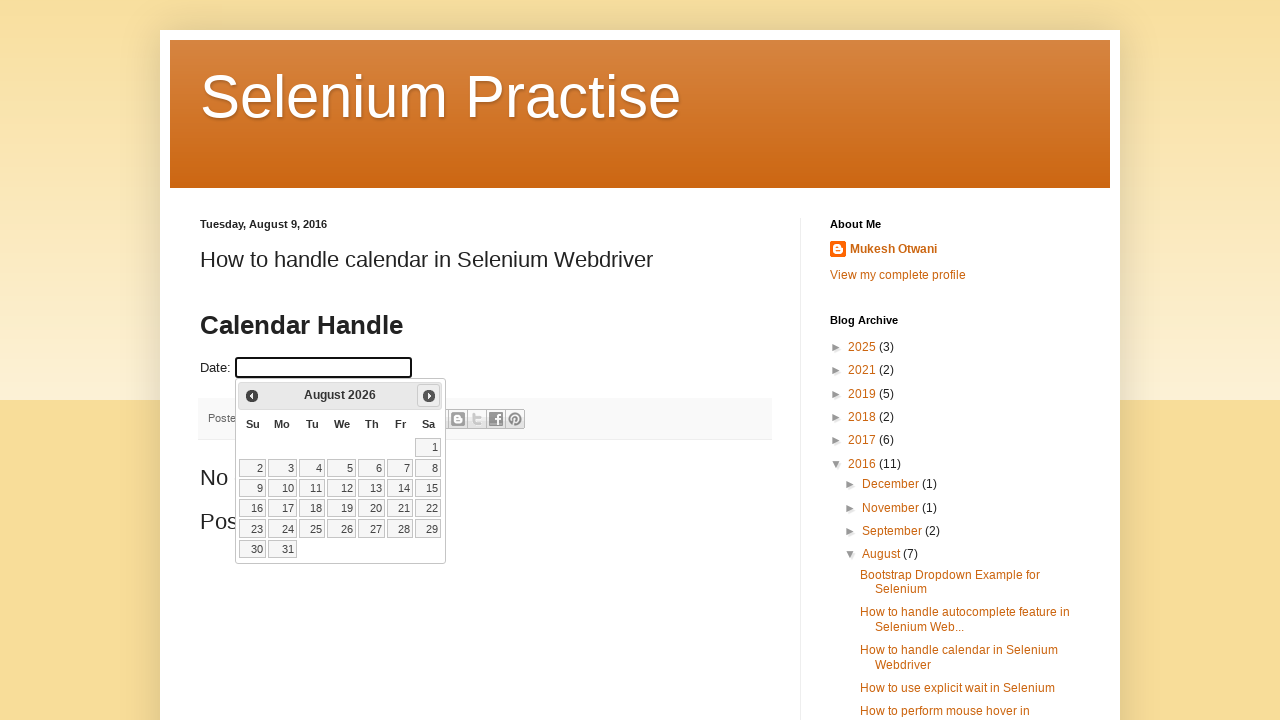

Updated calendar position to: August 2026
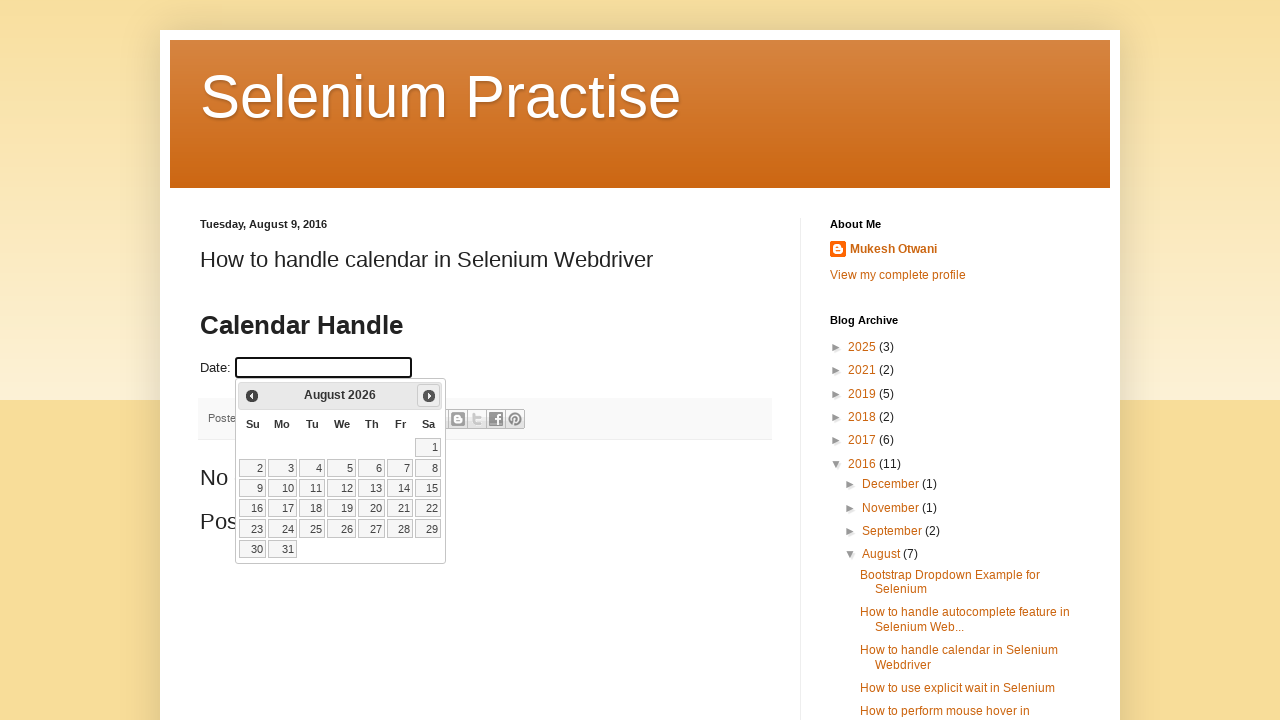

Clicked Next button to navigate forward in calendar at (429, 396) on xpath=//span[contains(text(),'Next')]
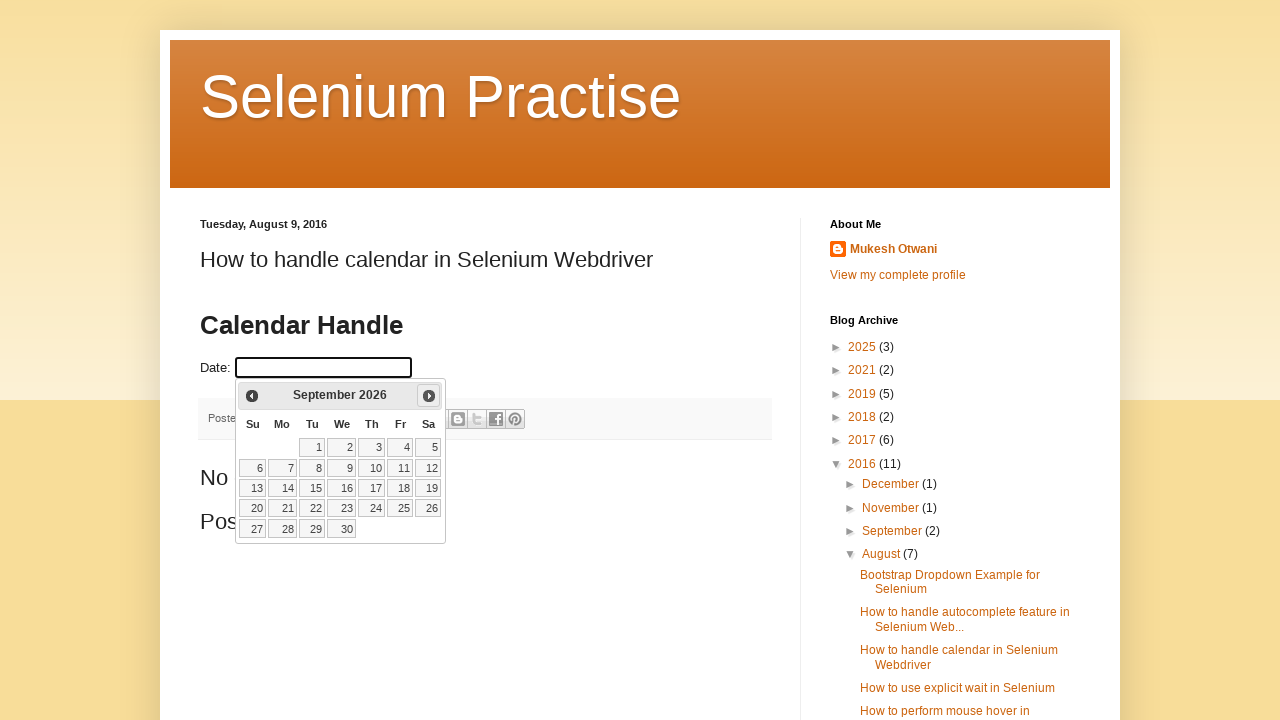

Updated calendar position to: September 2026
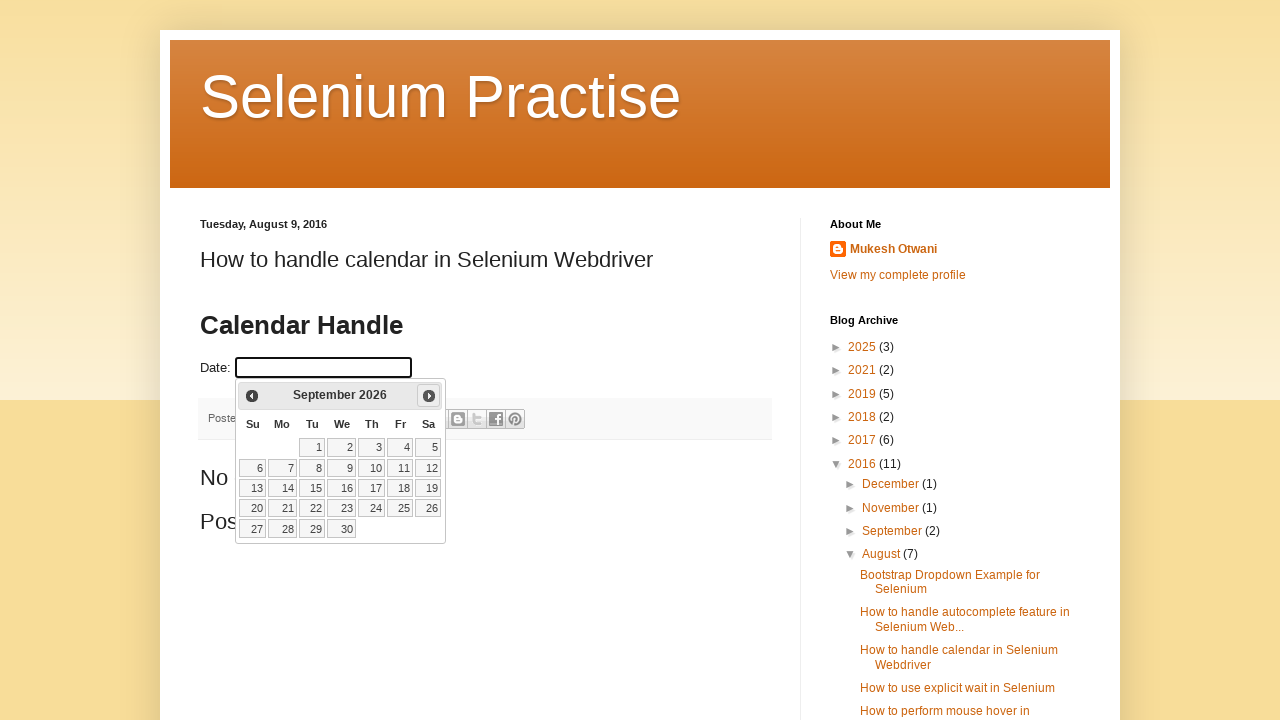

Clicked Next button to navigate forward in calendar at (429, 396) on xpath=//span[contains(text(),'Next')]
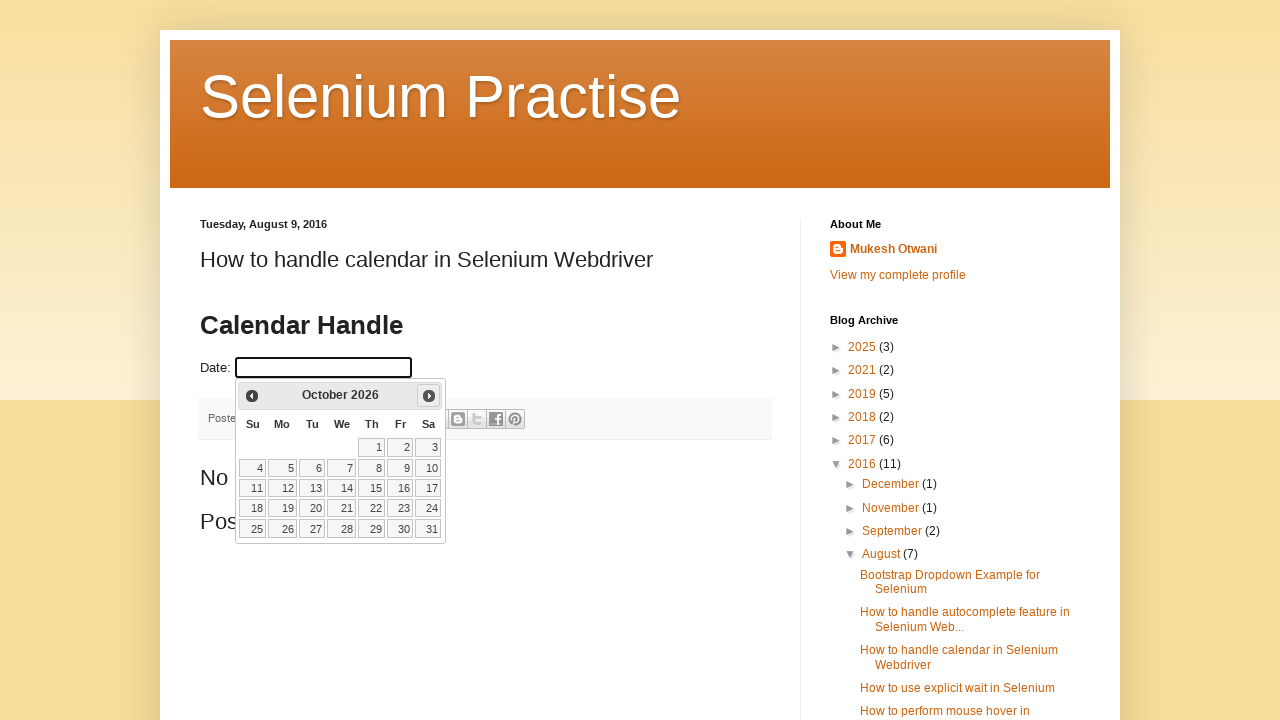

Updated calendar position to: October 2026
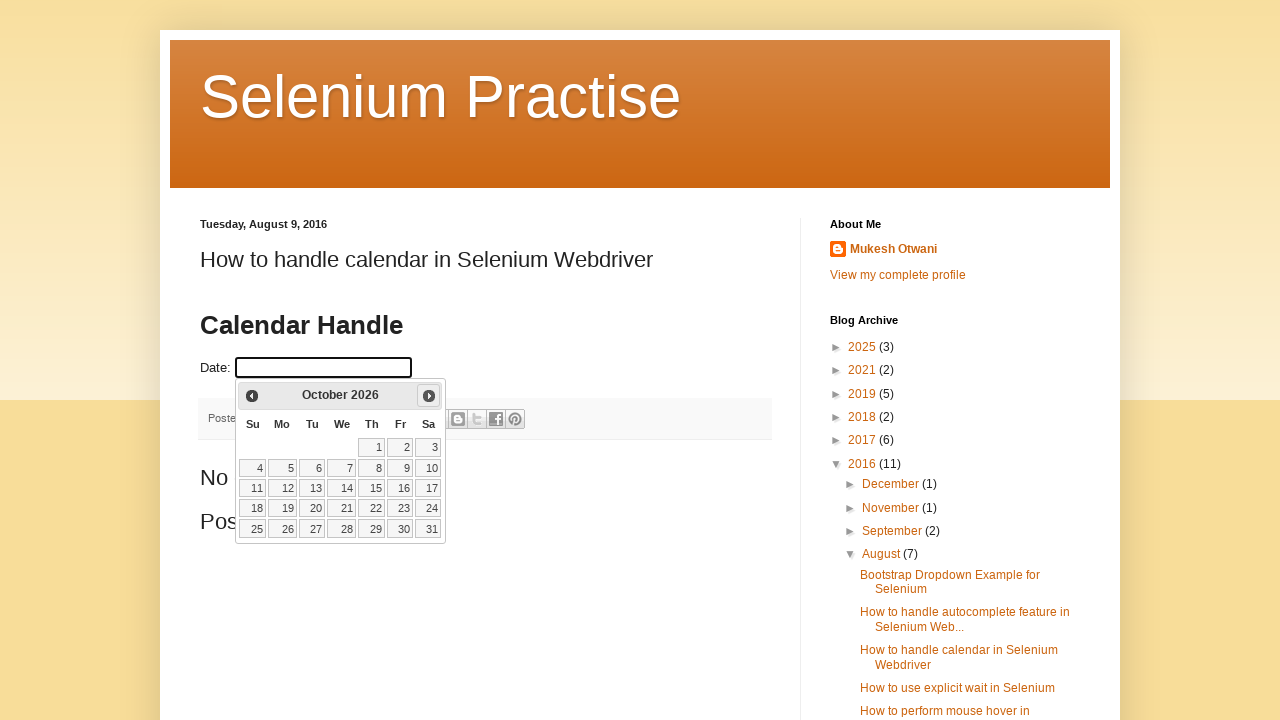

Clicked Next button to navigate forward in calendar at (429, 396) on xpath=//span[contains(text(),'Next')]
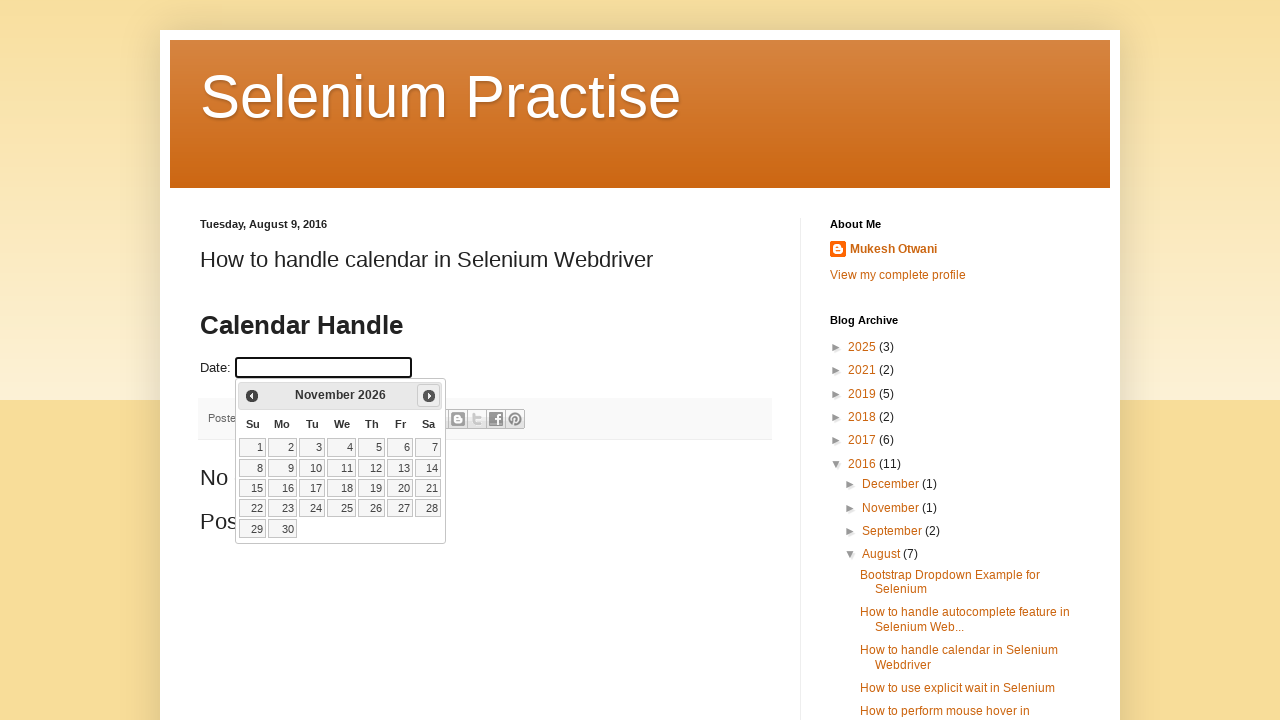

Updated calendar position to: November 2026
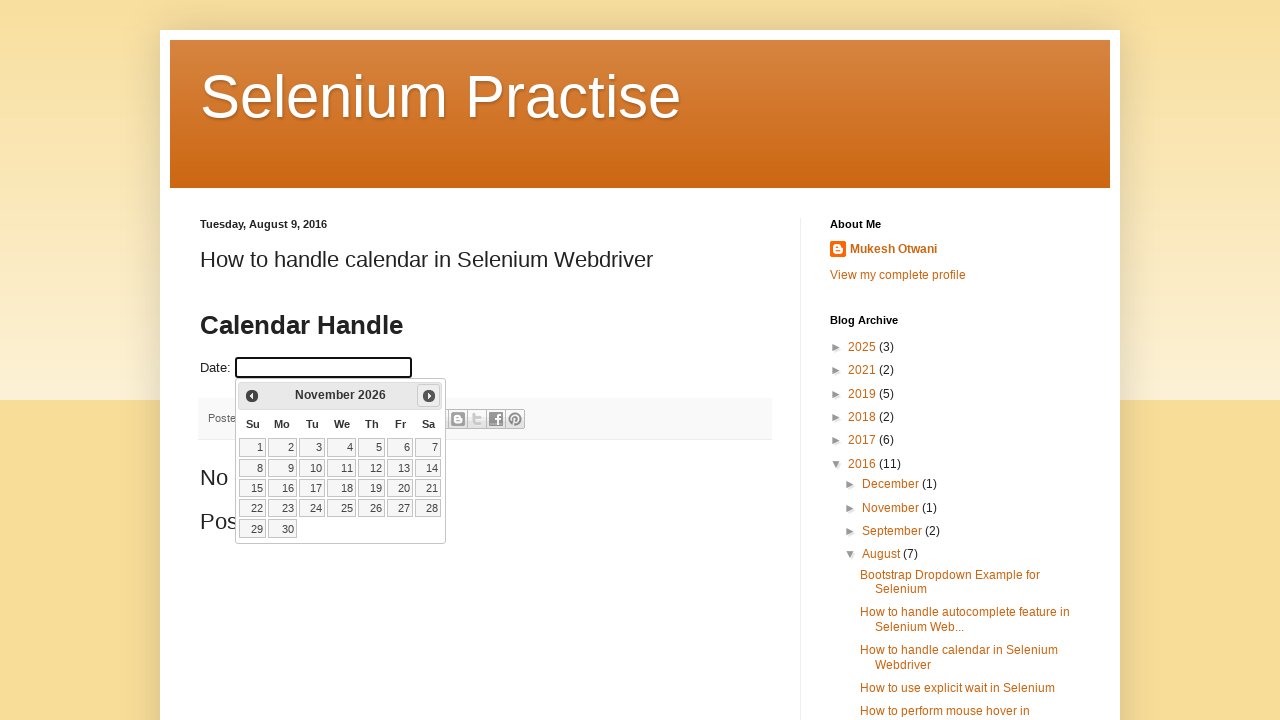

Clicked Next button to navigate forward in calendar at (429, 396) on xpath=//span[contains(text(),'Next')]
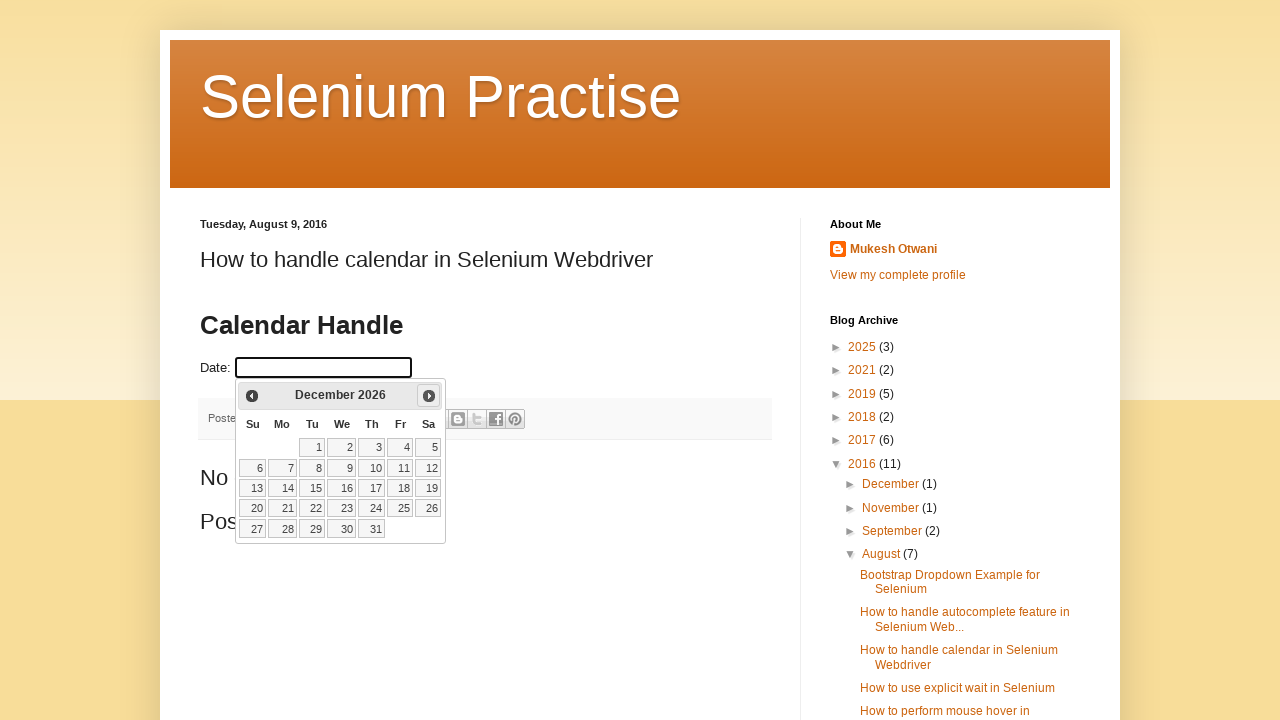

Updated calendar position to: December 2026
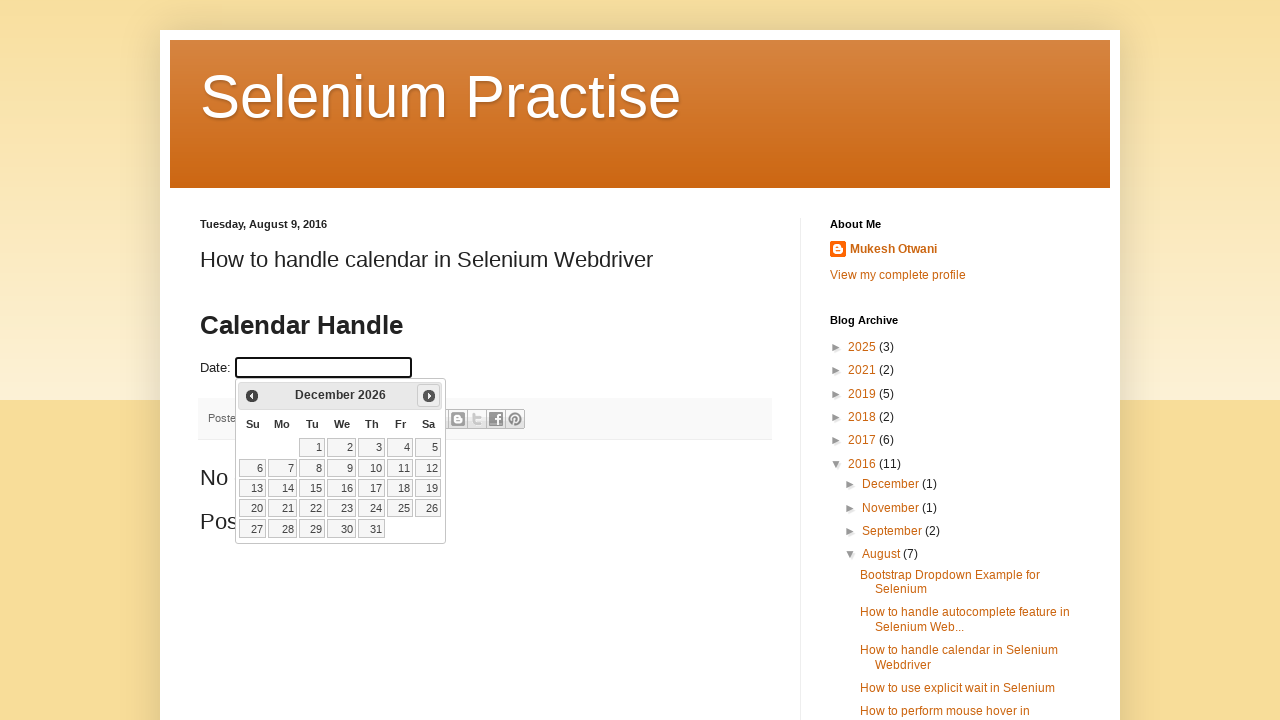

Clicked Previous button to navigate backward in calendar at (252, 396) on xpath=//span[contains(text(),'Prev')]
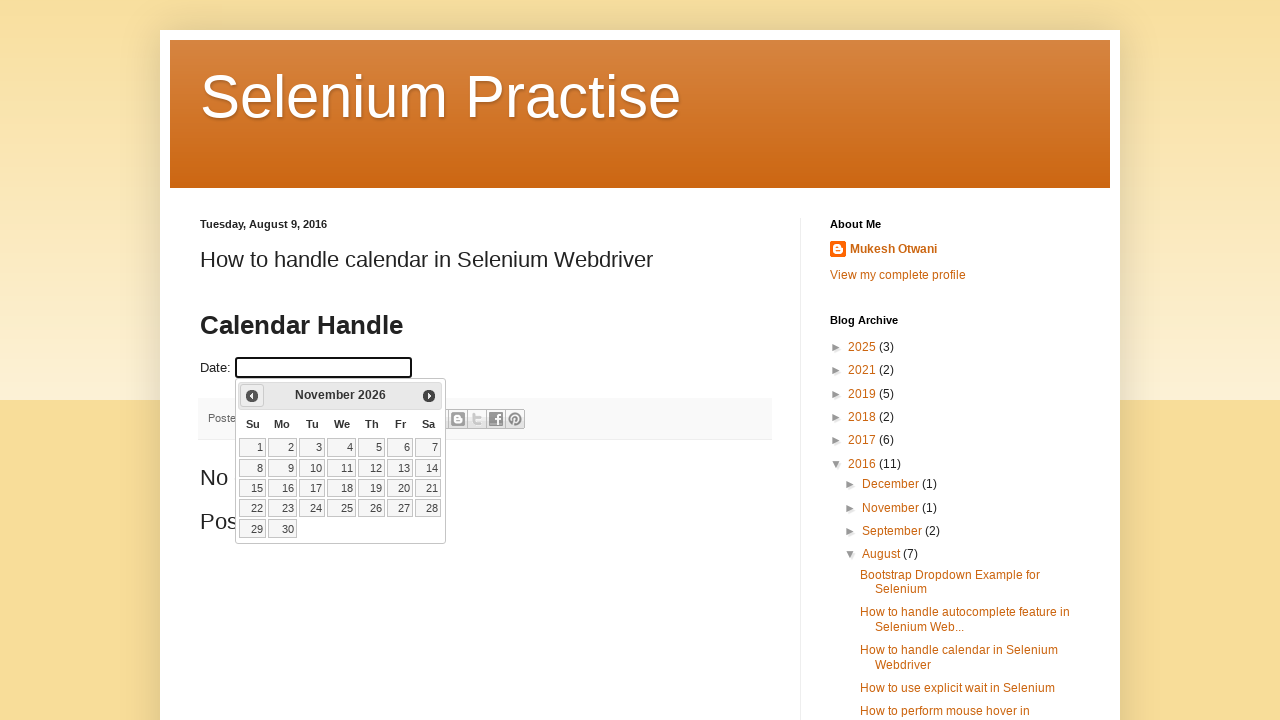

Updated calendar position to: November 2026
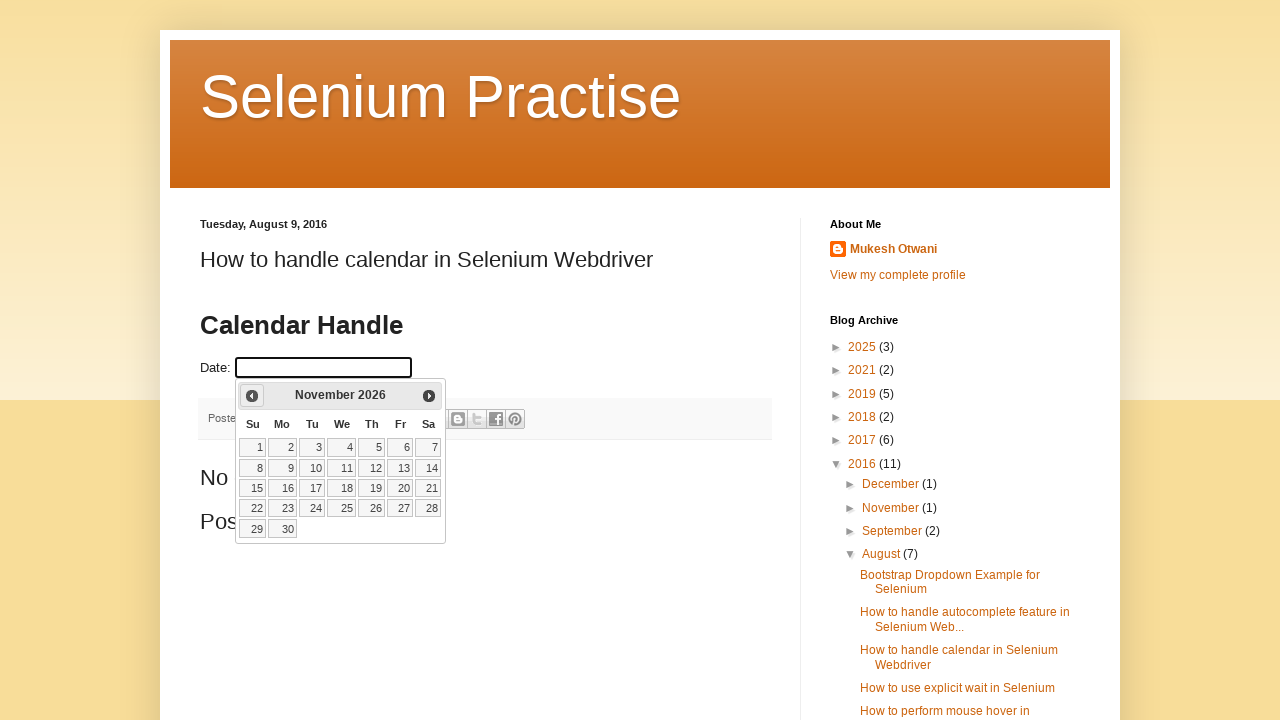

Clicked Previous button to navigate backward in calendar at (252, 396) on xpath=//span[contains(text(),'Prev')]
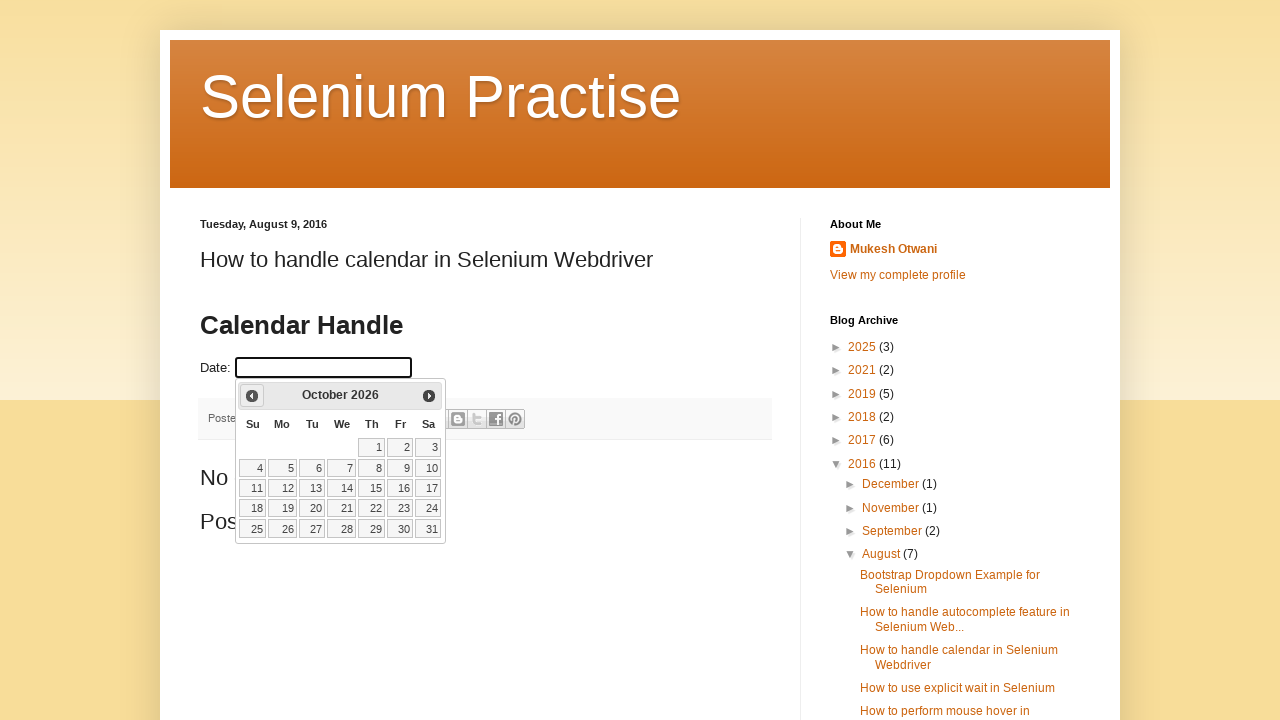

Updated calendar position to: October 2026
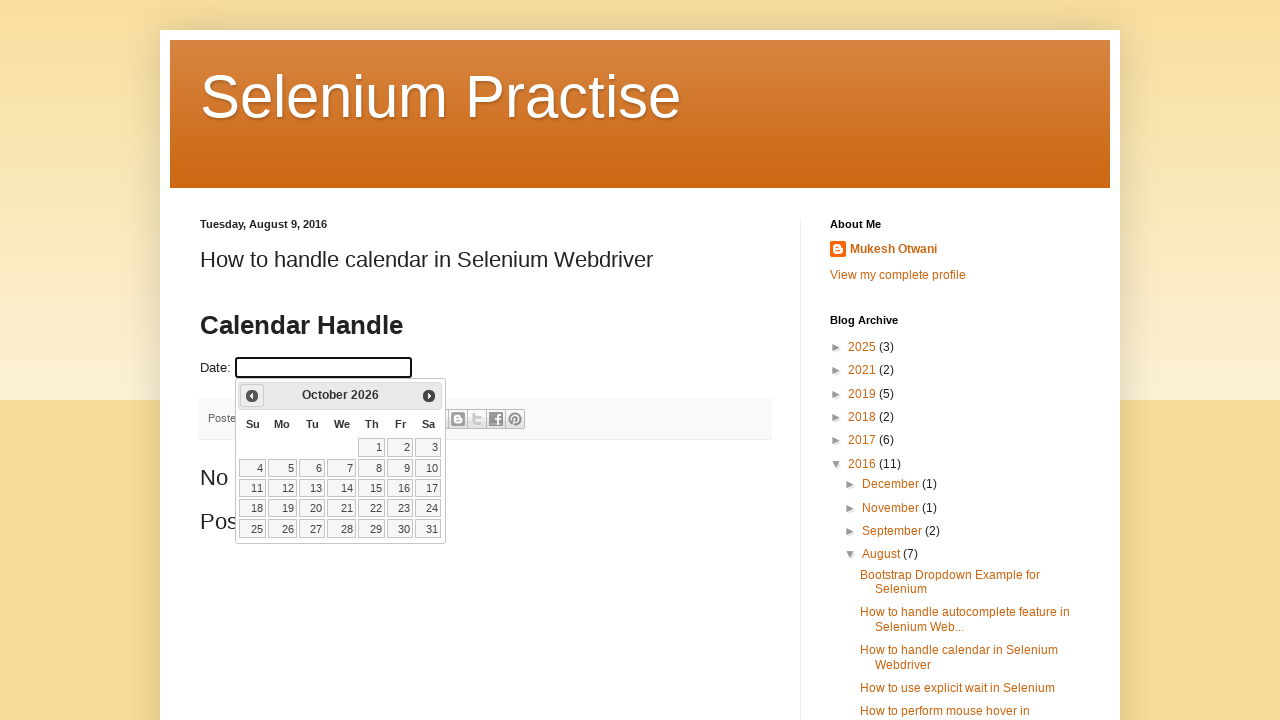

Clicked Previous button to navigate backward in calendar at (252, 396) on xpath=//span[contains(text(),'Prev')]
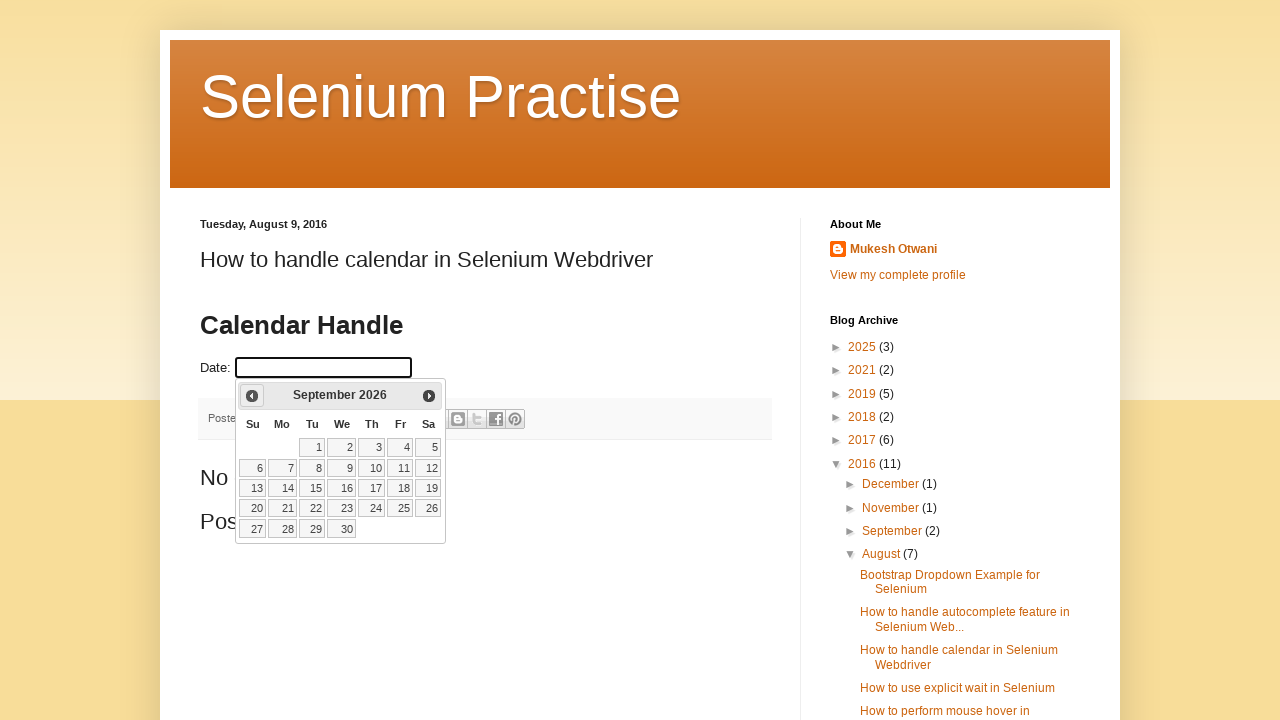

Updated calendar position to: September 2026
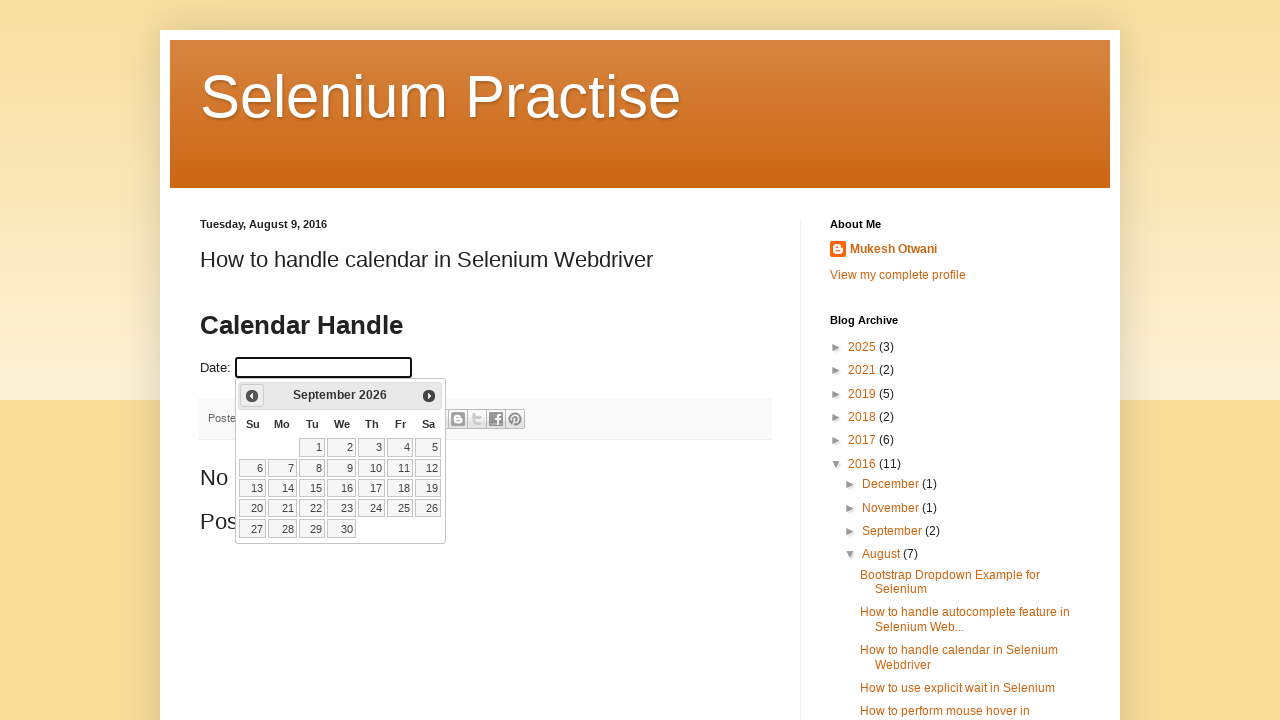

Clicked Previous button to navigate backward in calendar at (252, 396) on xpath=//span[contains(text(),'Prev')]
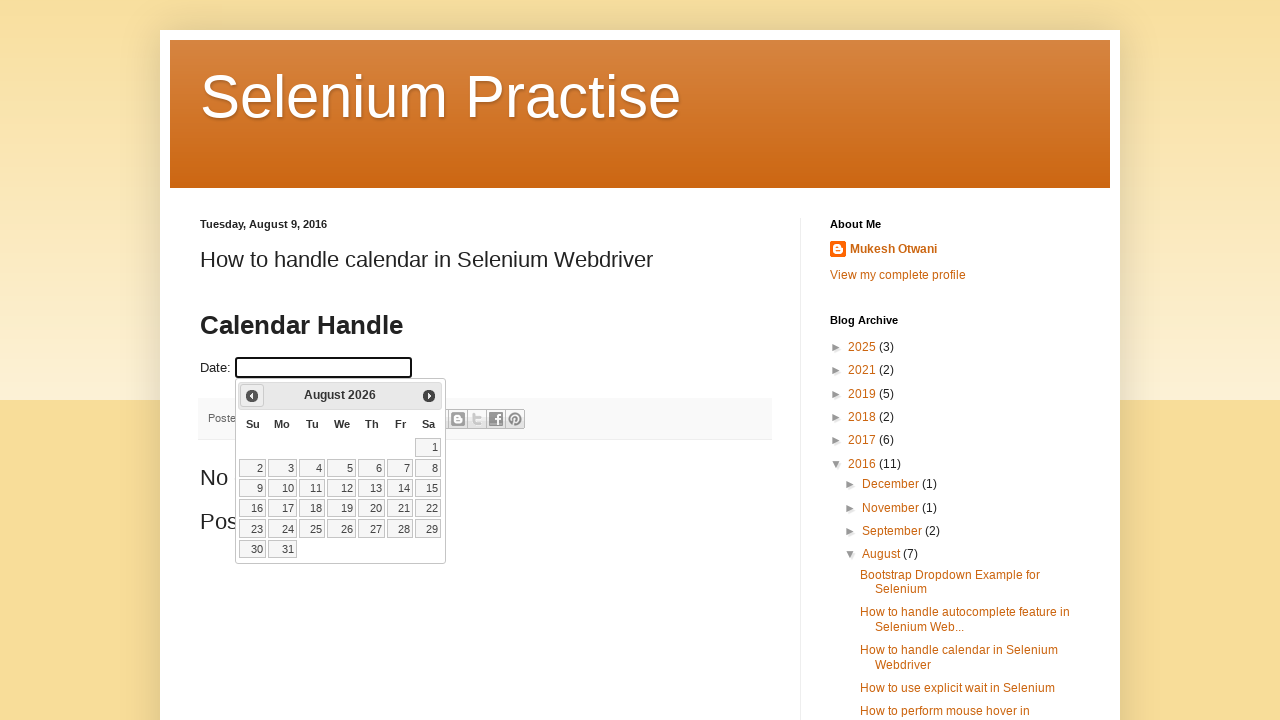

Updated calendar position to: August 2026
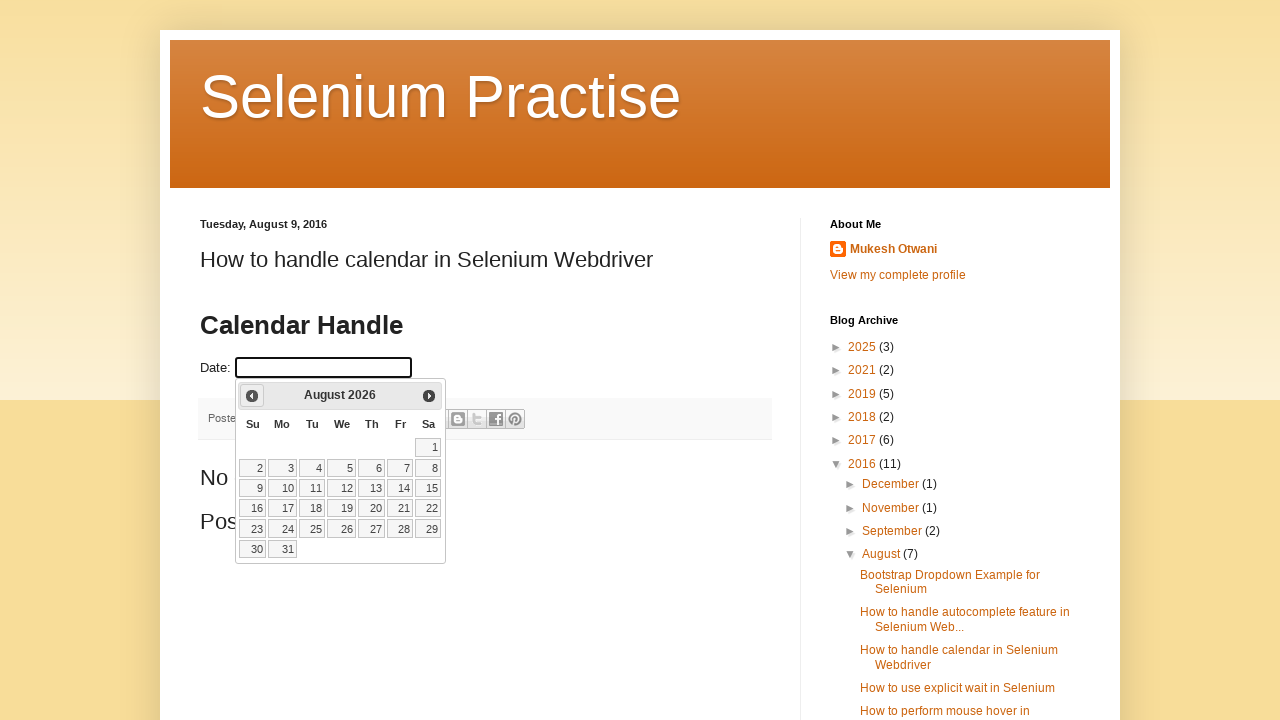

Clicked Previous button to navigate backward in calendar at (252, 396) on xpath=//span[contains(text(),'Prev')]
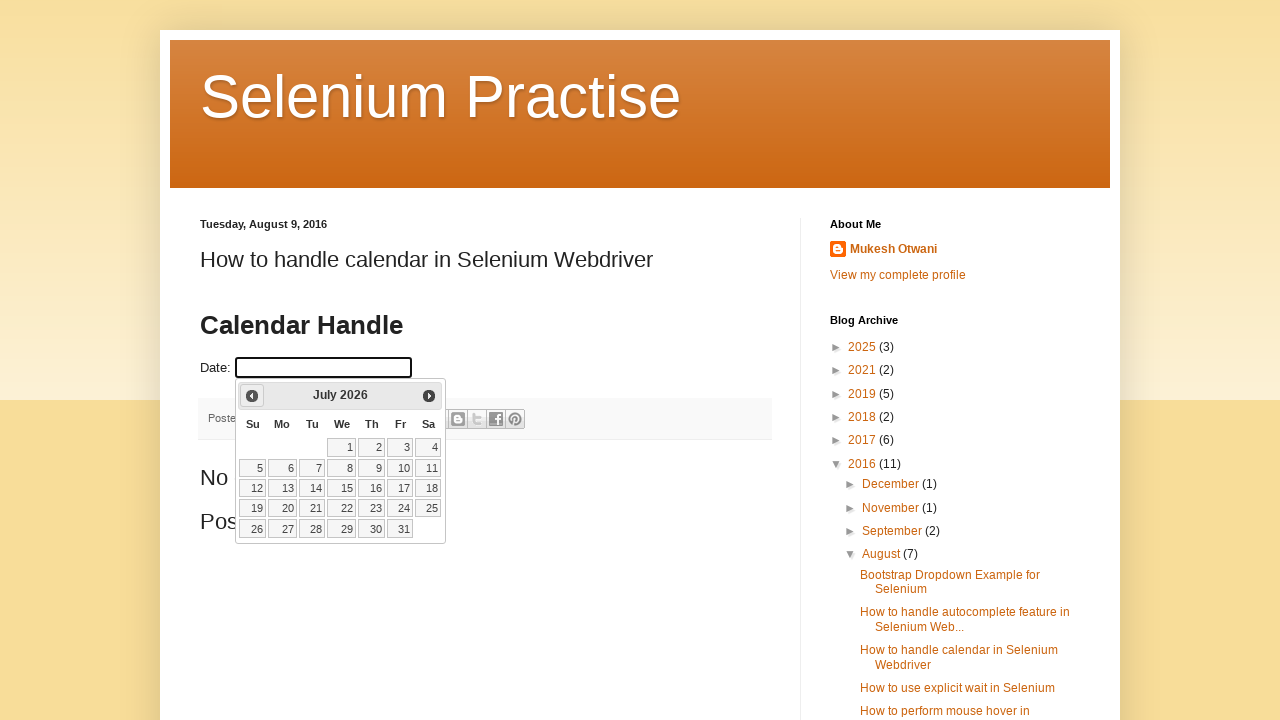

Updated calendar position to: July 2026
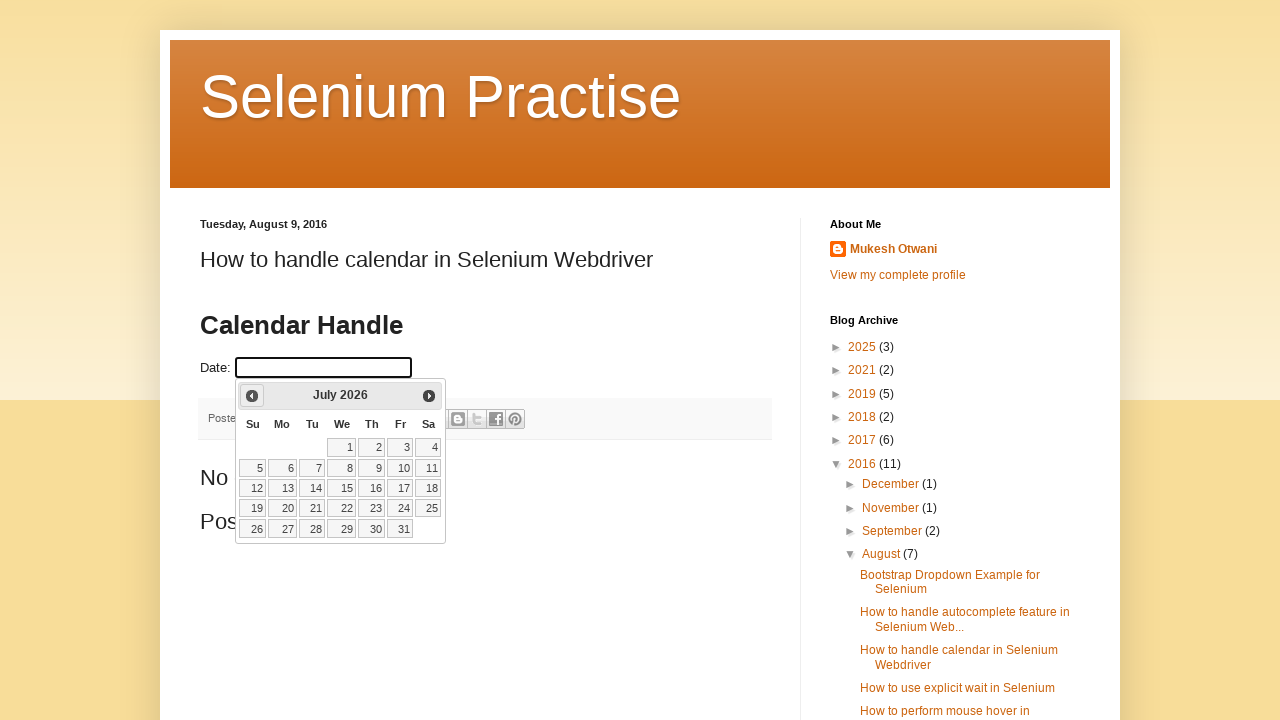

Clicked Previous button to navigate backward in calendar at (252, 396) on xpath=//span[contains(text(),'Prev')]
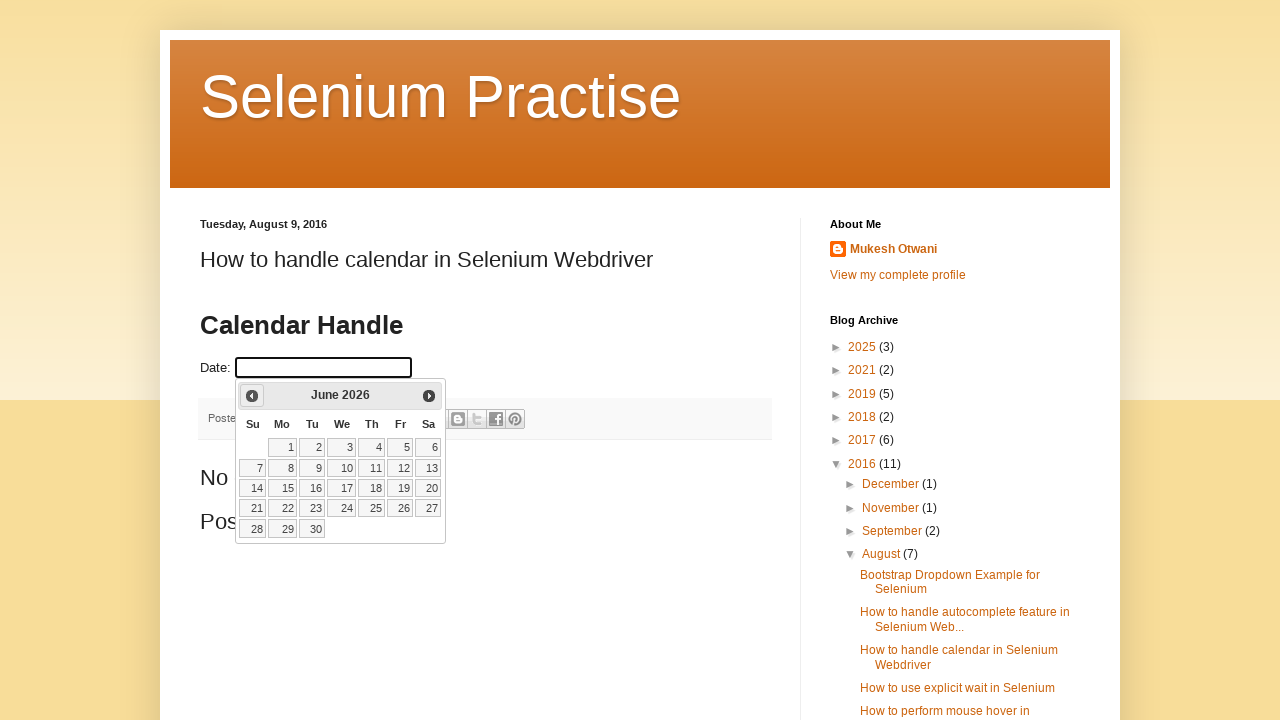

Updated calendar position to: June 2026
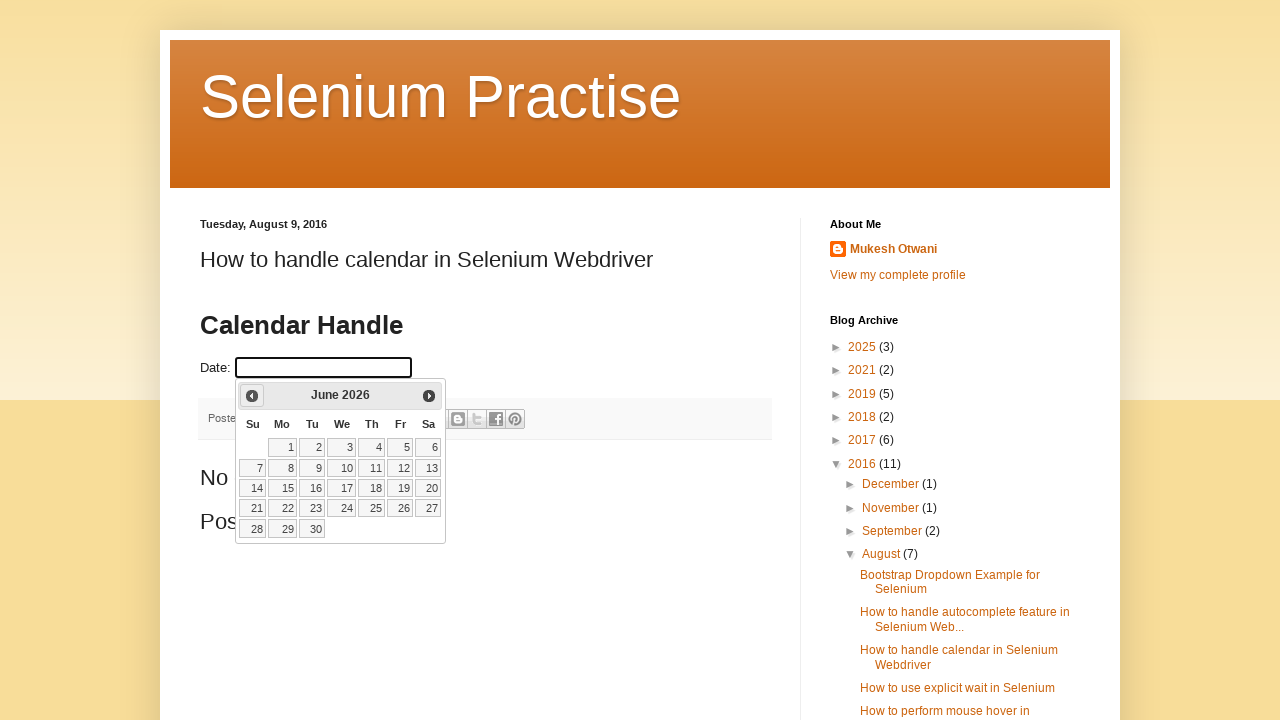

Clicked Previous button to navigate backward in calendar at (252, 396) on xpath=//span[contains(text(),'Prev')]
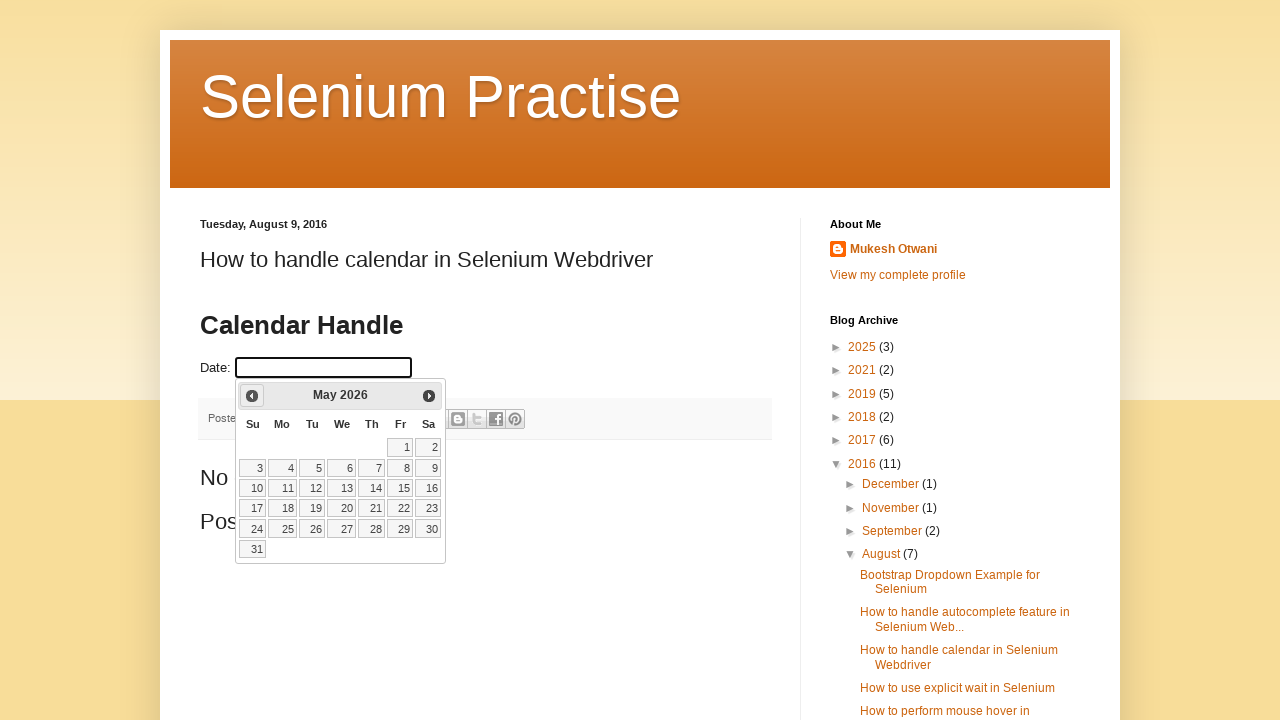

Updated calendar position to: May 2026
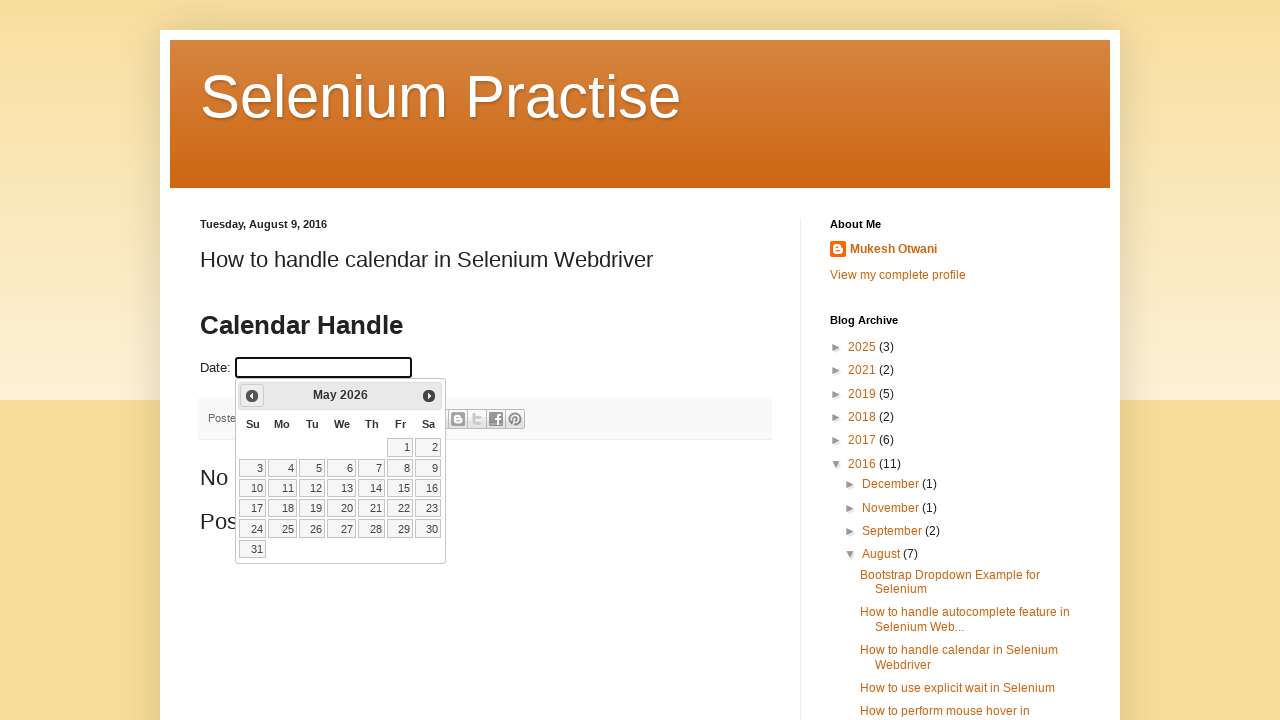

Clicked Previous button to navigate backward in calendar at (252, 396) on xpath=//span[contains(text(),'Prev')]
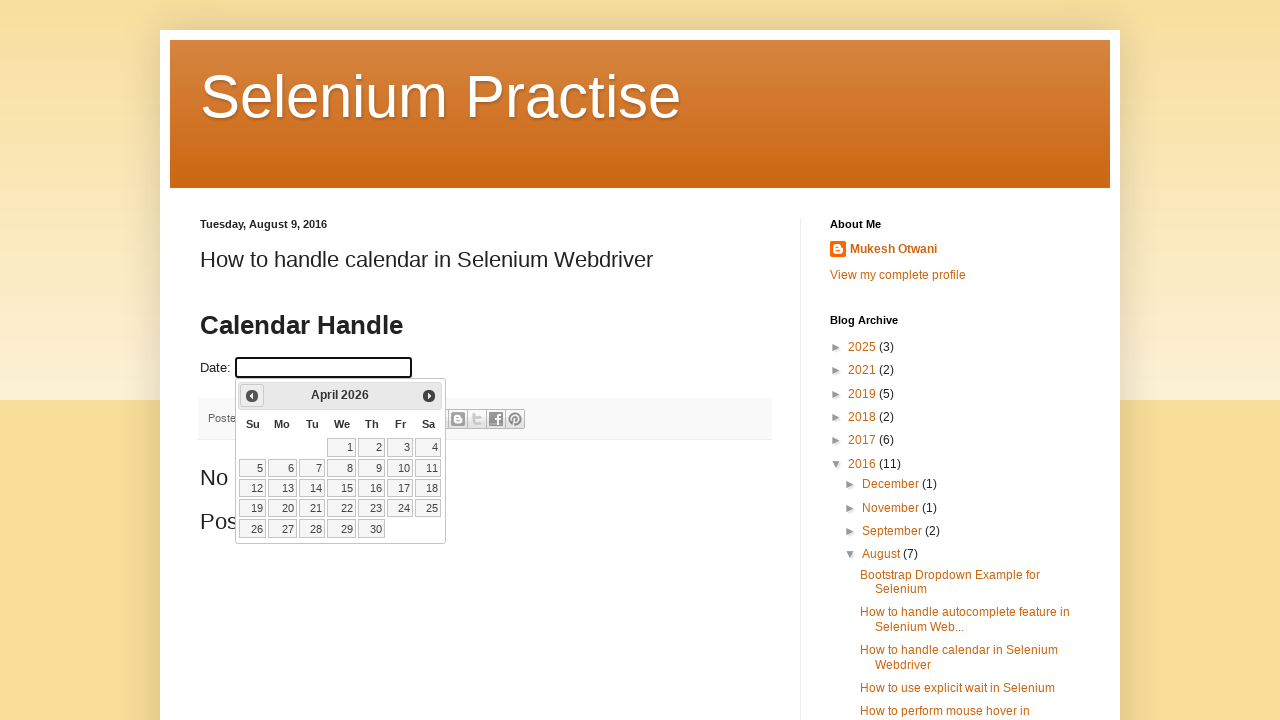

Updated calendar position to: April 2026
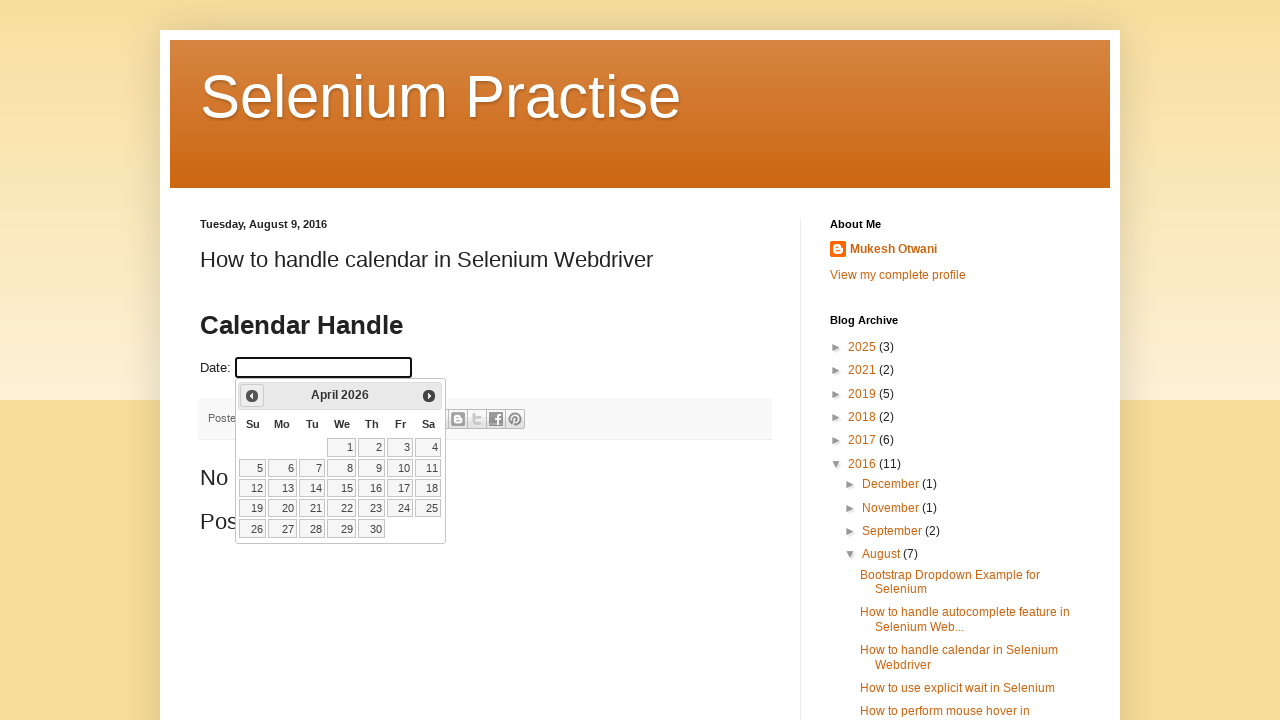

Clicked Previous button to navigate backward in calendar at (252, 396) on xpath=//span[contains(text(),'Prev')]
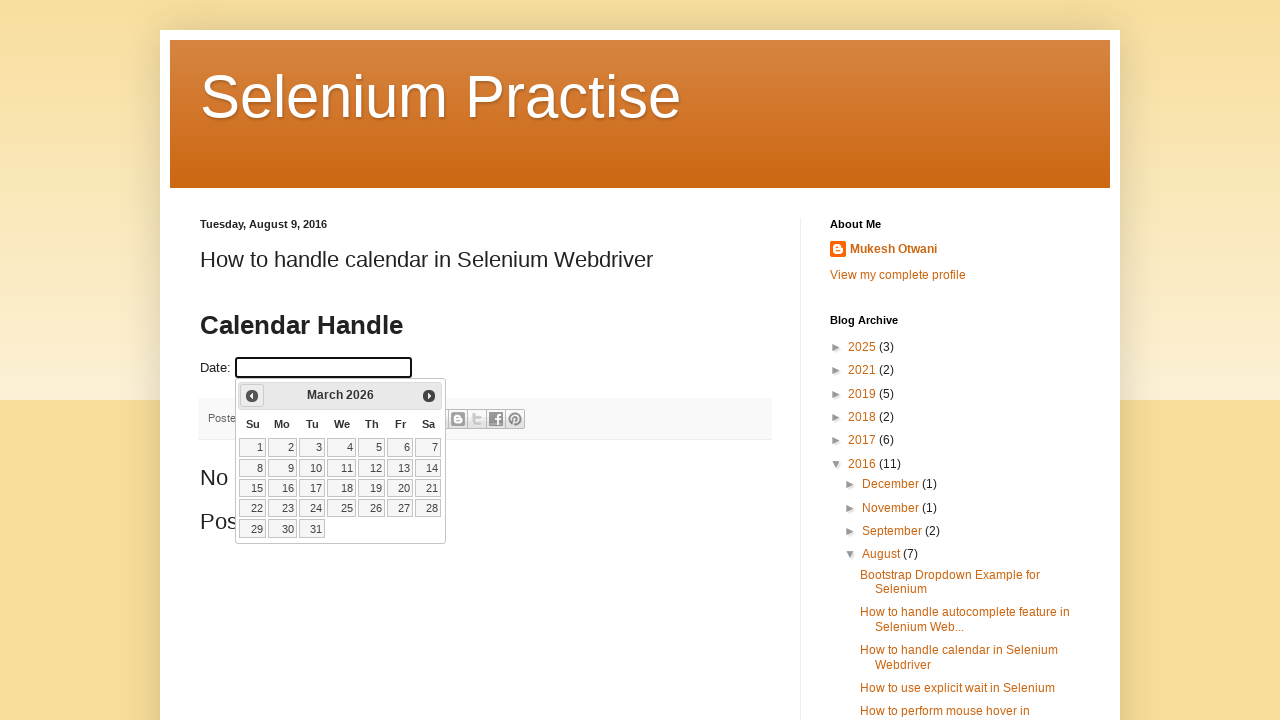

Updated calendar position to: March 2026
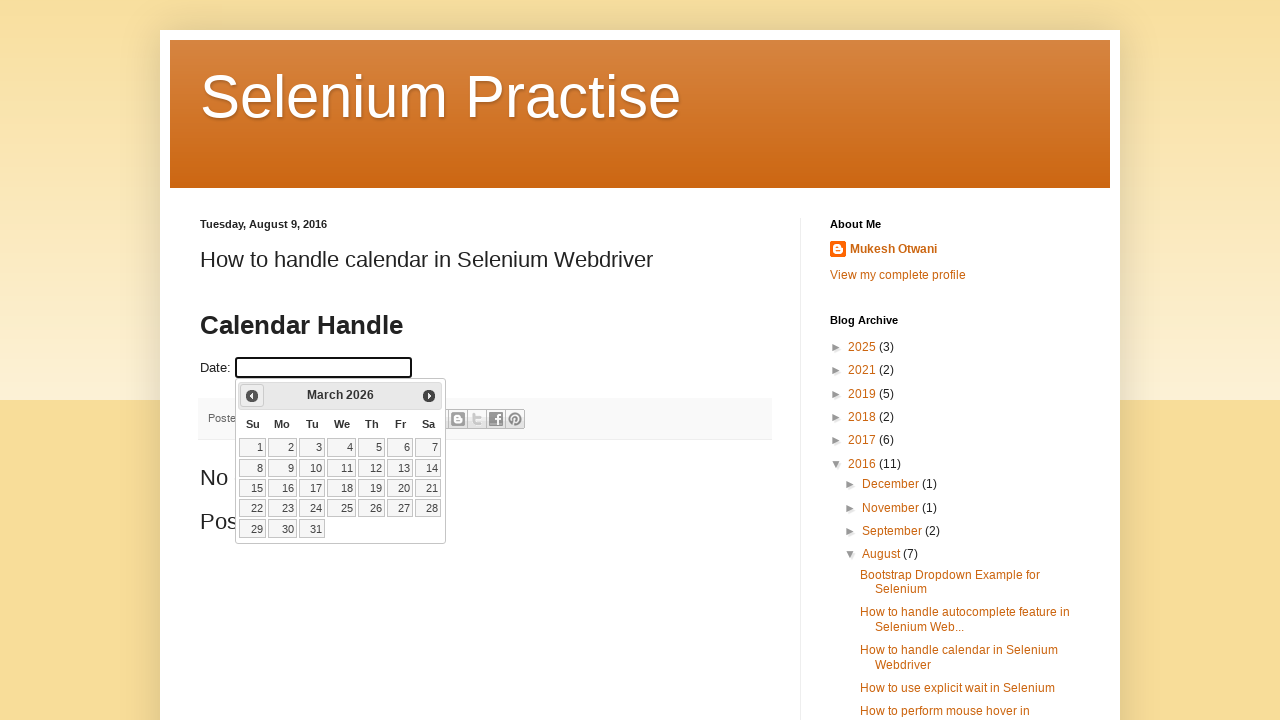

Clicked Previous button to navigate backward in calendar at (252, 396) on xpath=//span[contains(text(),'Prev')]
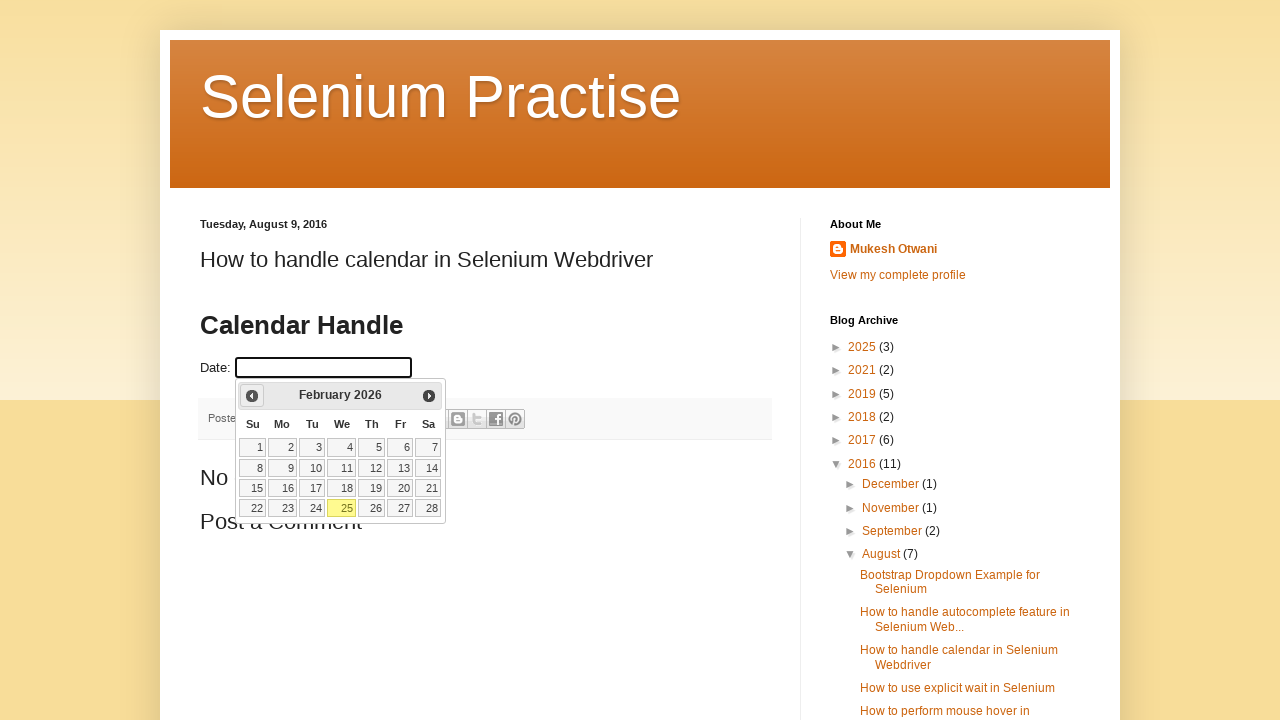

Updated calendar position to: February 2026
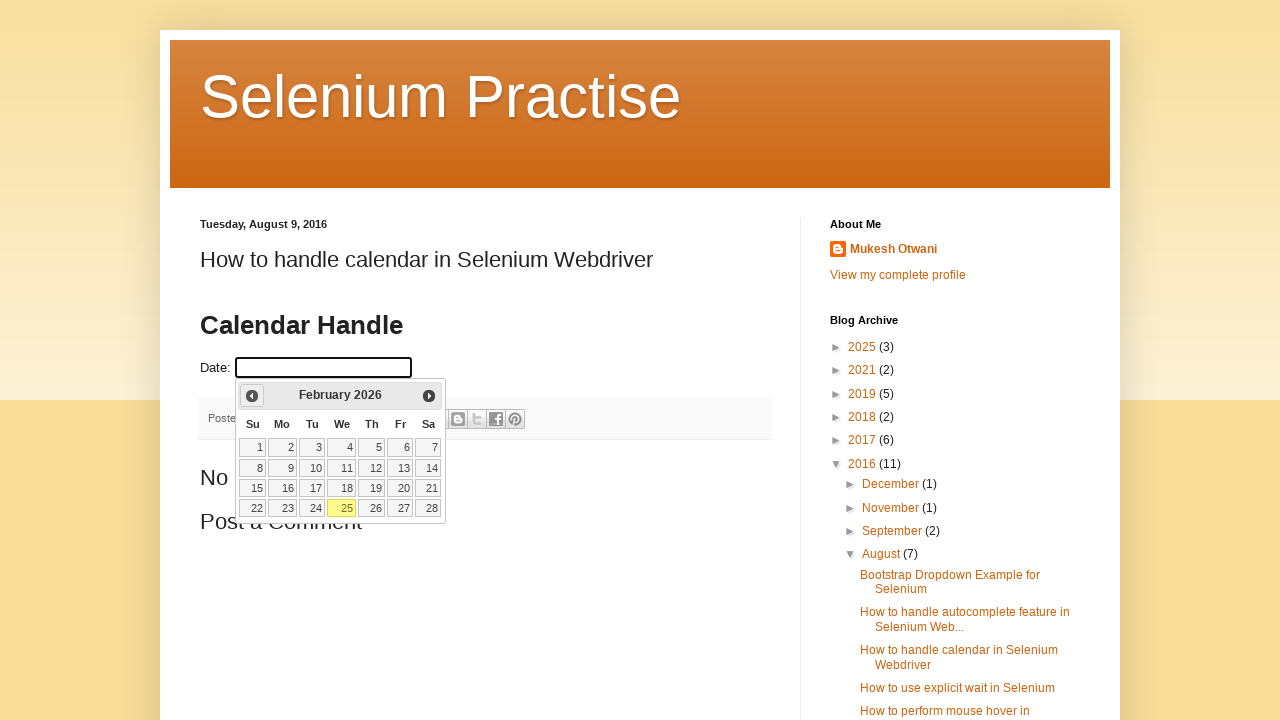

Clicked Previous button to navigate backward in calendar at (252, 396) on xpath=//span[contains(text(),'Prev')]
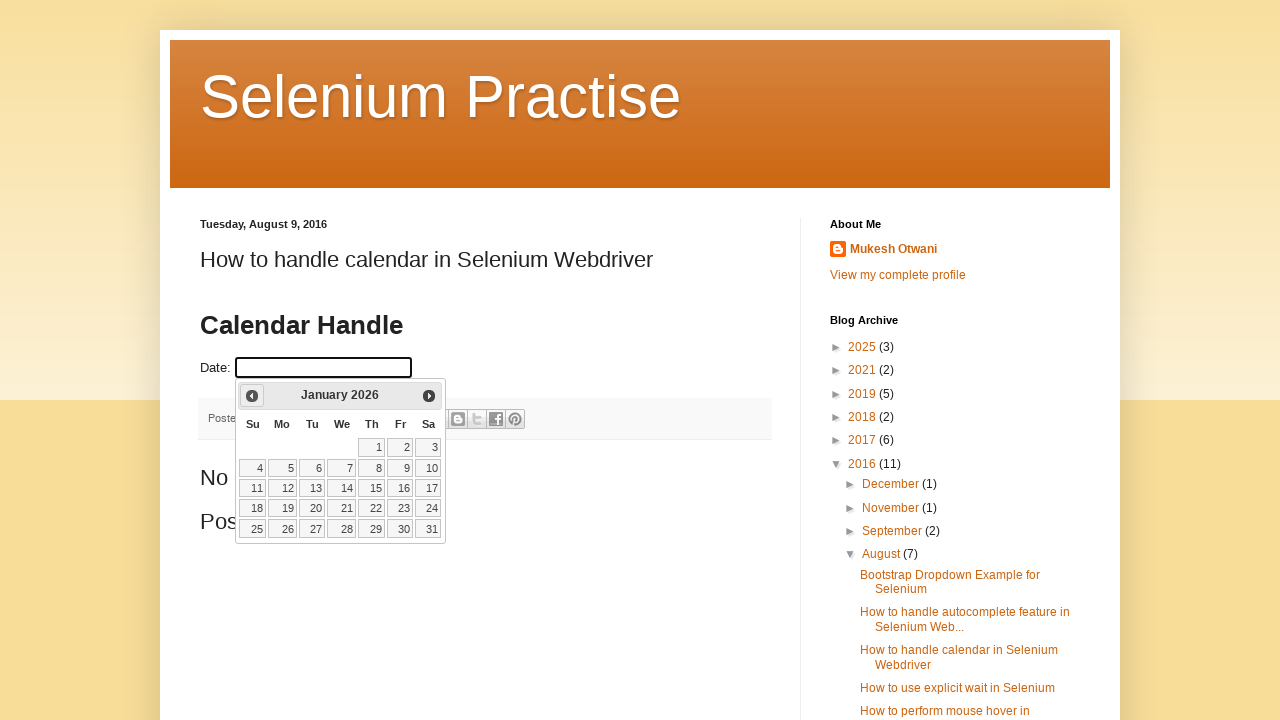

Updated calendar position to: January 2026
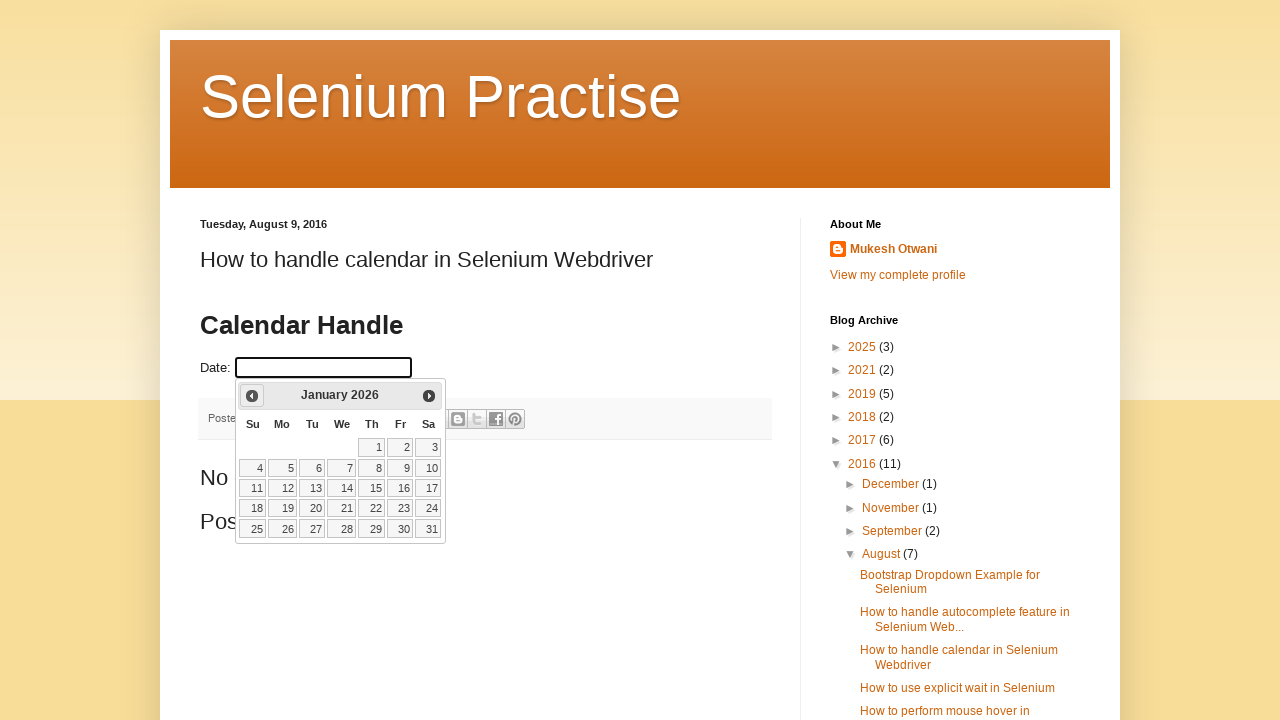

Clicked Previous button to navigate backward in calendar at (252, 396) on xpath=//span[contains(text(),'Prev')]
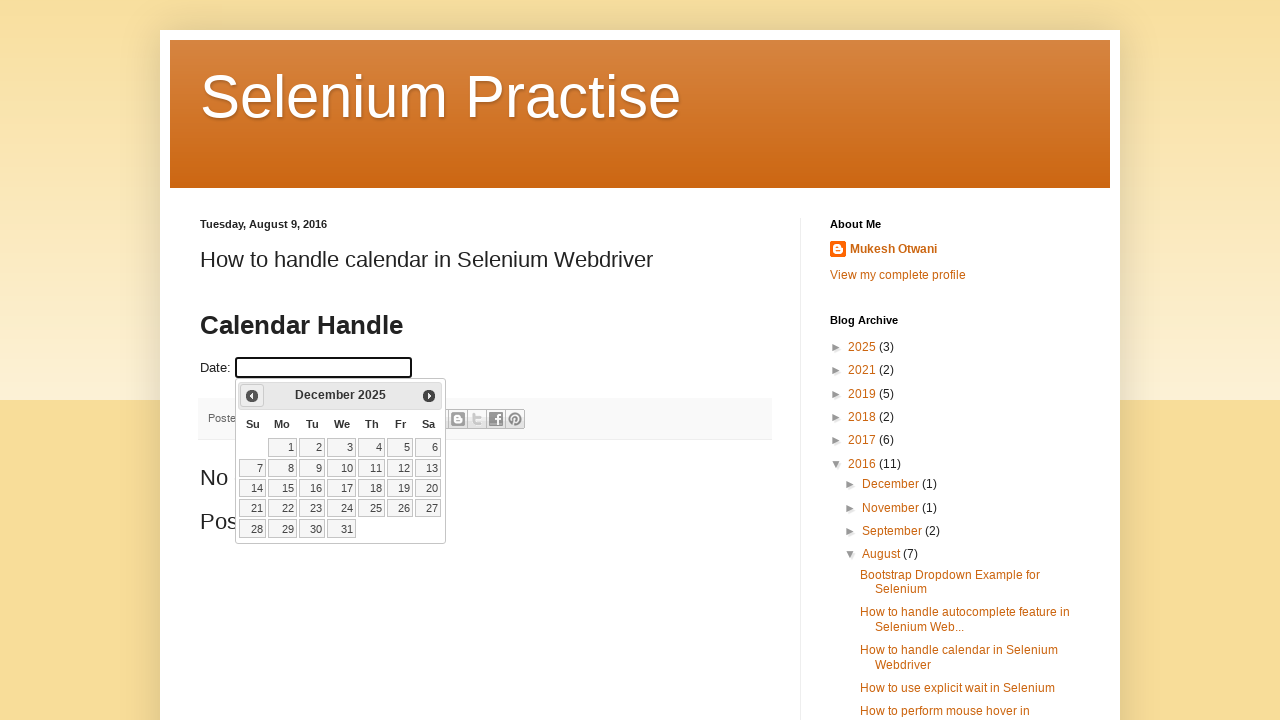

Updated calendar position to: December 2025
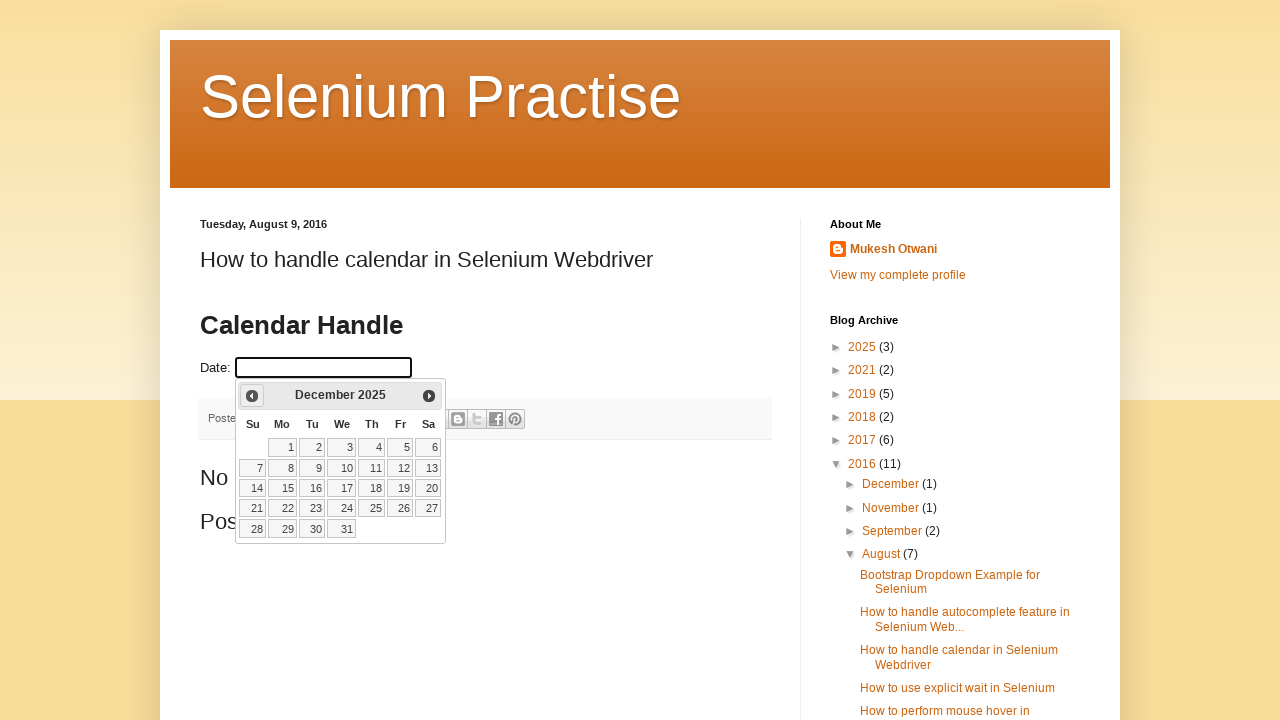

Clicked Previous button to navigate backward in calendar at (252, 396) on xpath=//span[contains(text(),'Prev')]
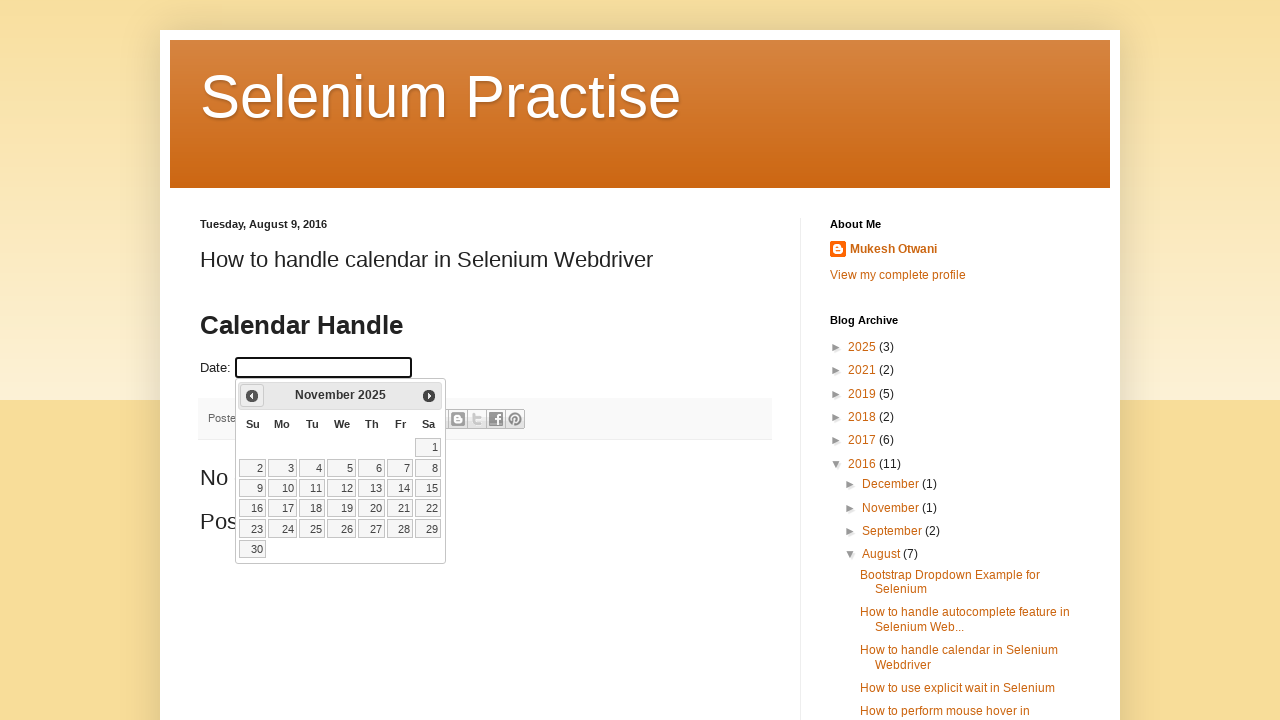

Updated calendar position to: November 2025
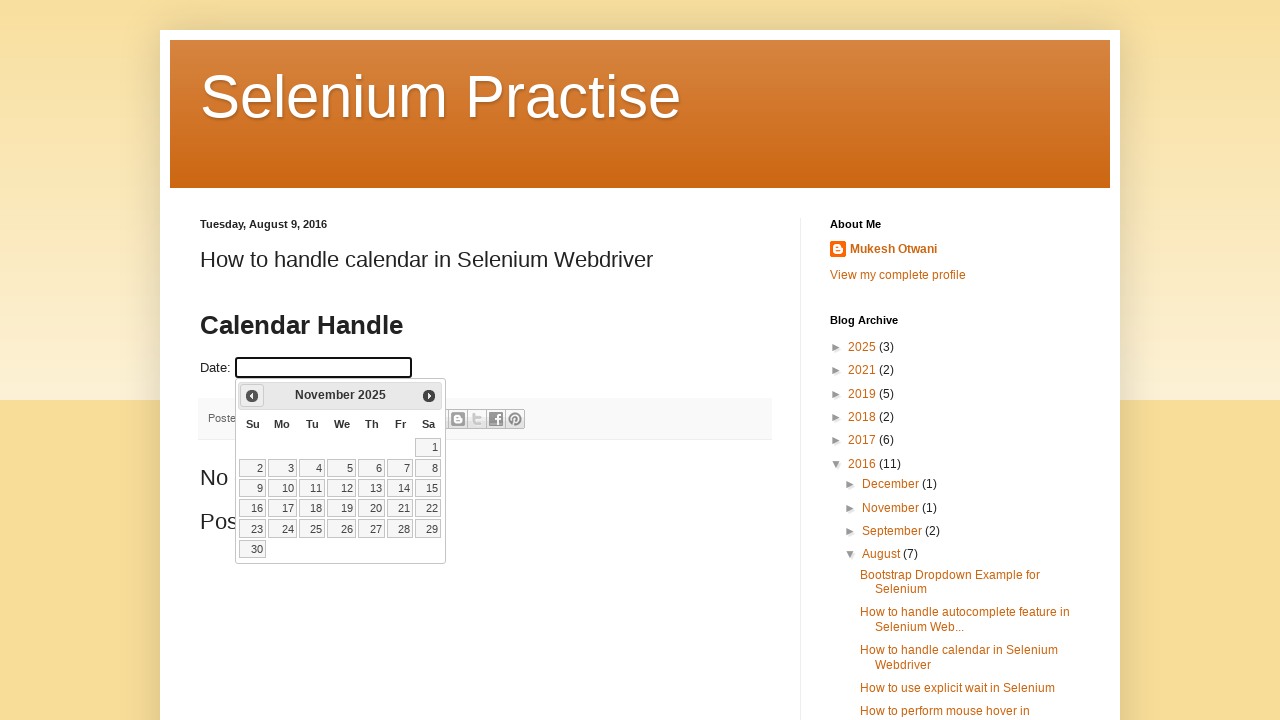

Clicked Previous button to navigate backward in calendar at (252, 396) on xpath=//span[contains(text(),'Prev')]
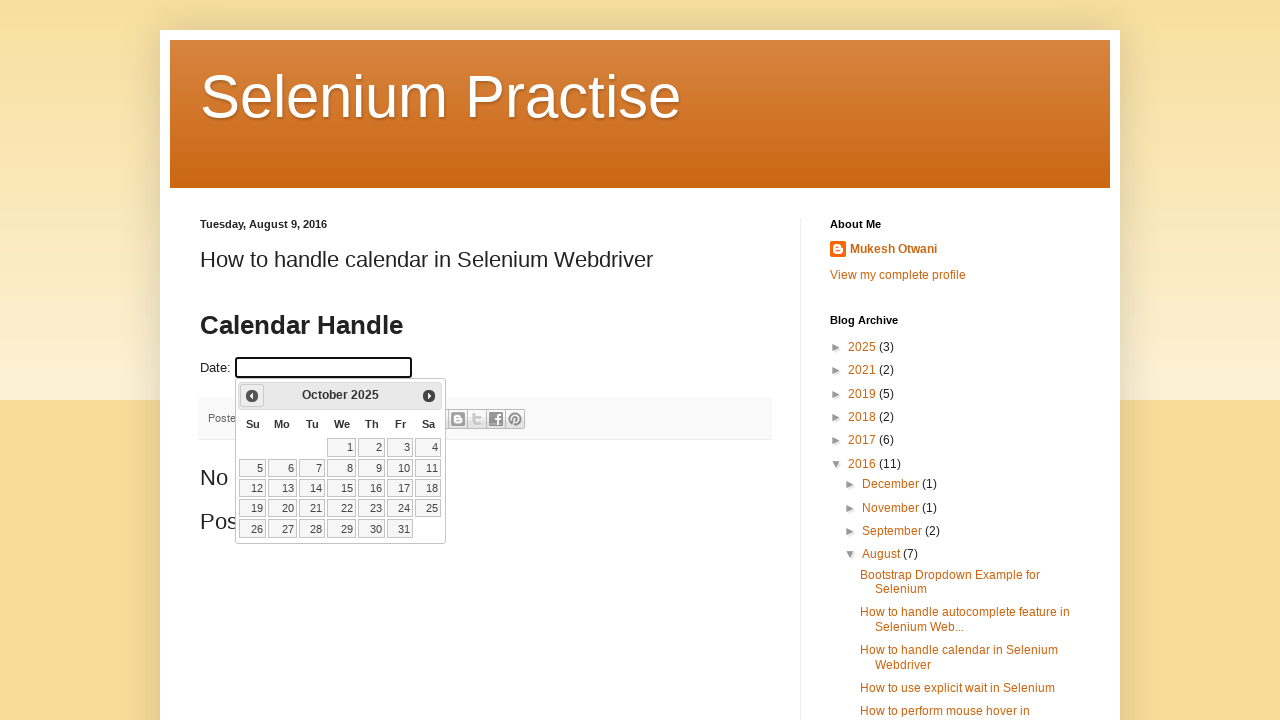

Updated calendar position to: October 2025
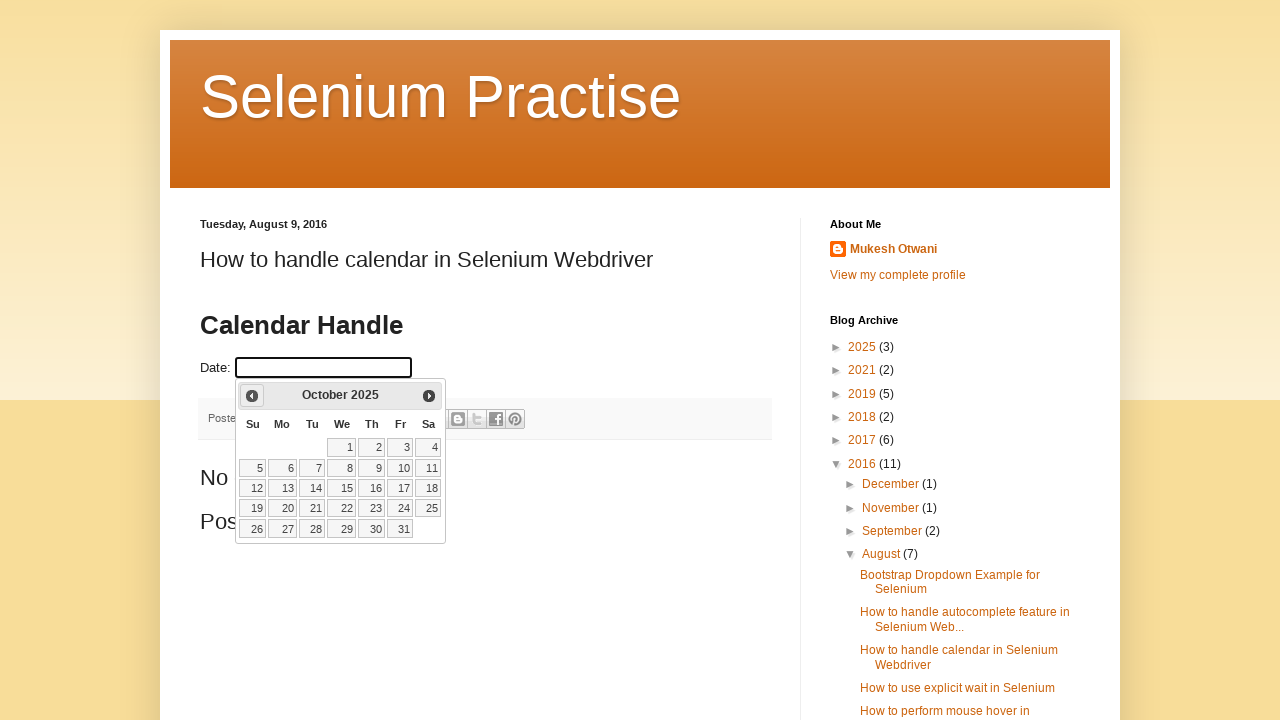

Clicked Previous button to navigate backward in calendar at (252, 396) on xpath=//span[contains(text(),'Prev')]
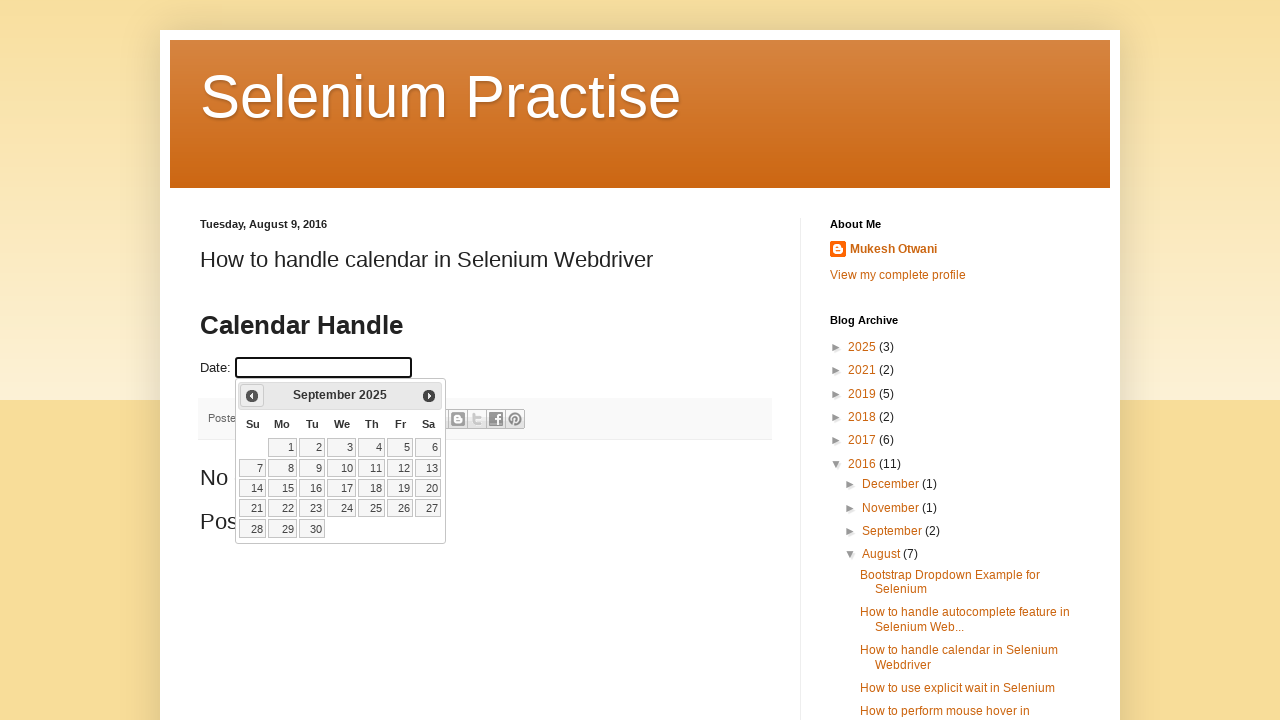

Updated calendar position to: September 2025
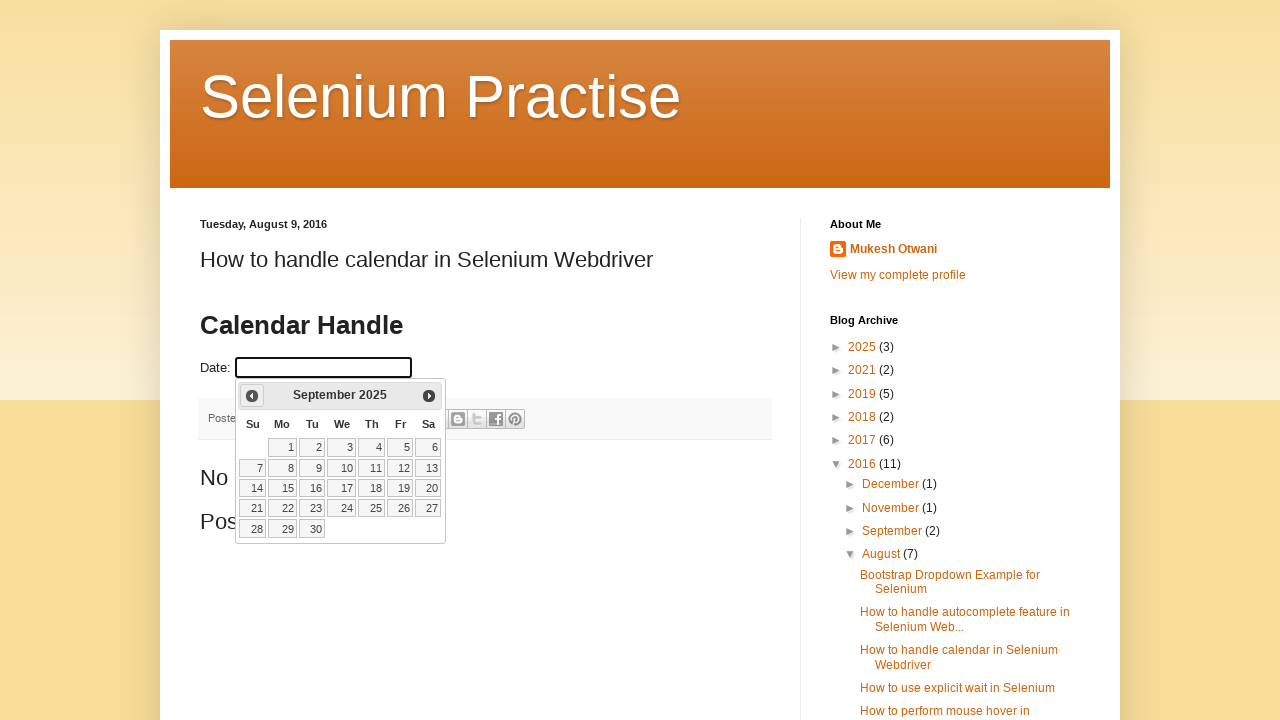

Clicked Previous button to navigate backward in calendar at (252, 396) on xpath=//span[contains(text(),'Prev')]
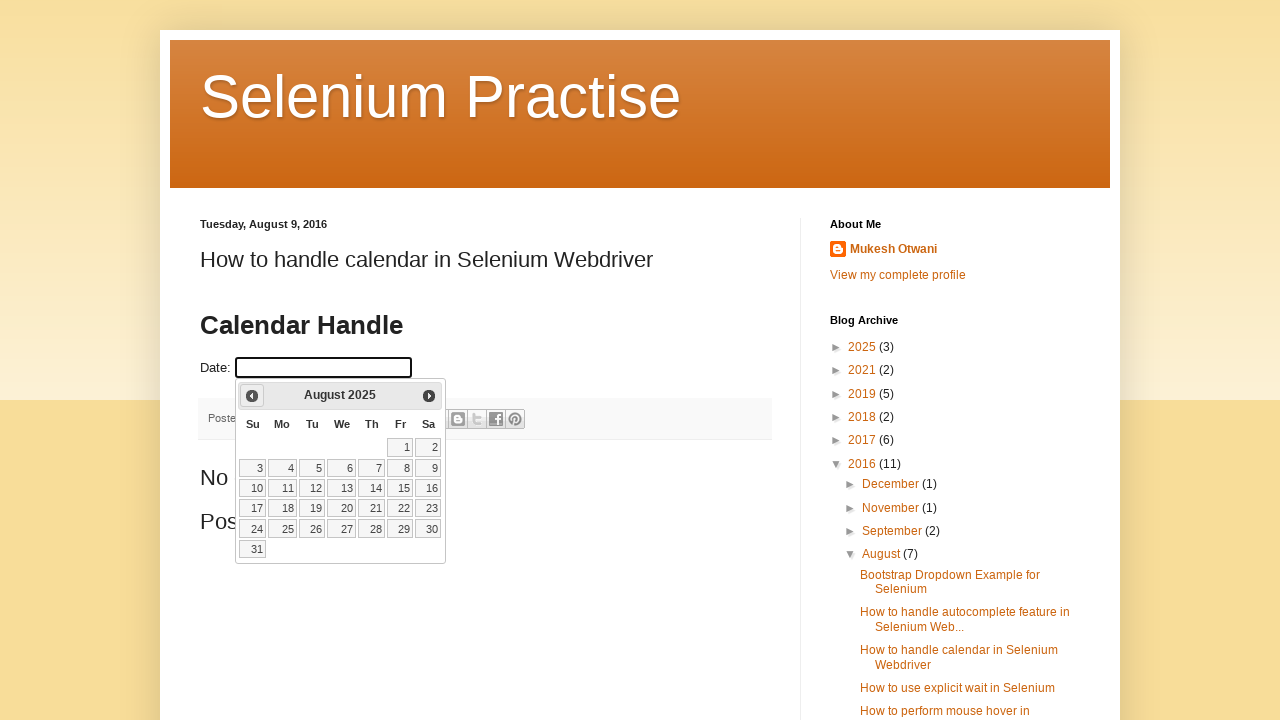

Updated calendar position to: August 2025
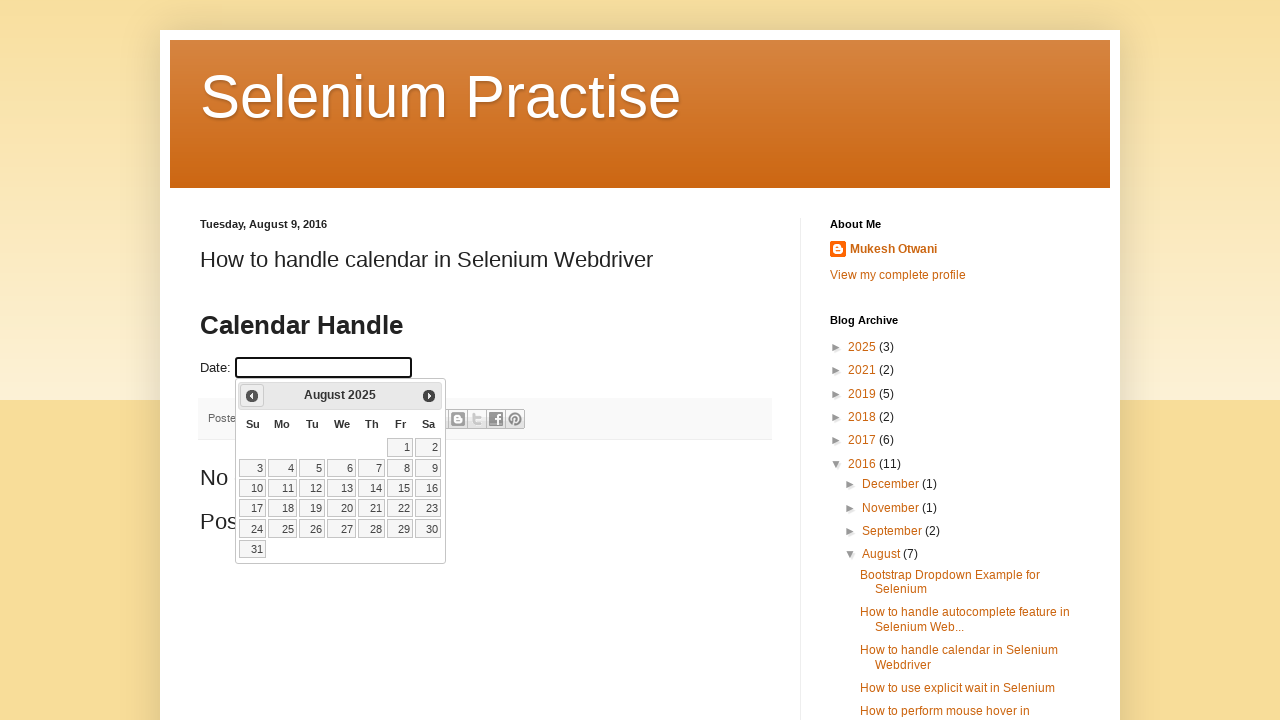

Clicked Previous button to navigate backward in calendar at (252, 396) on xpath=//span[contains(text(),'Prev')]
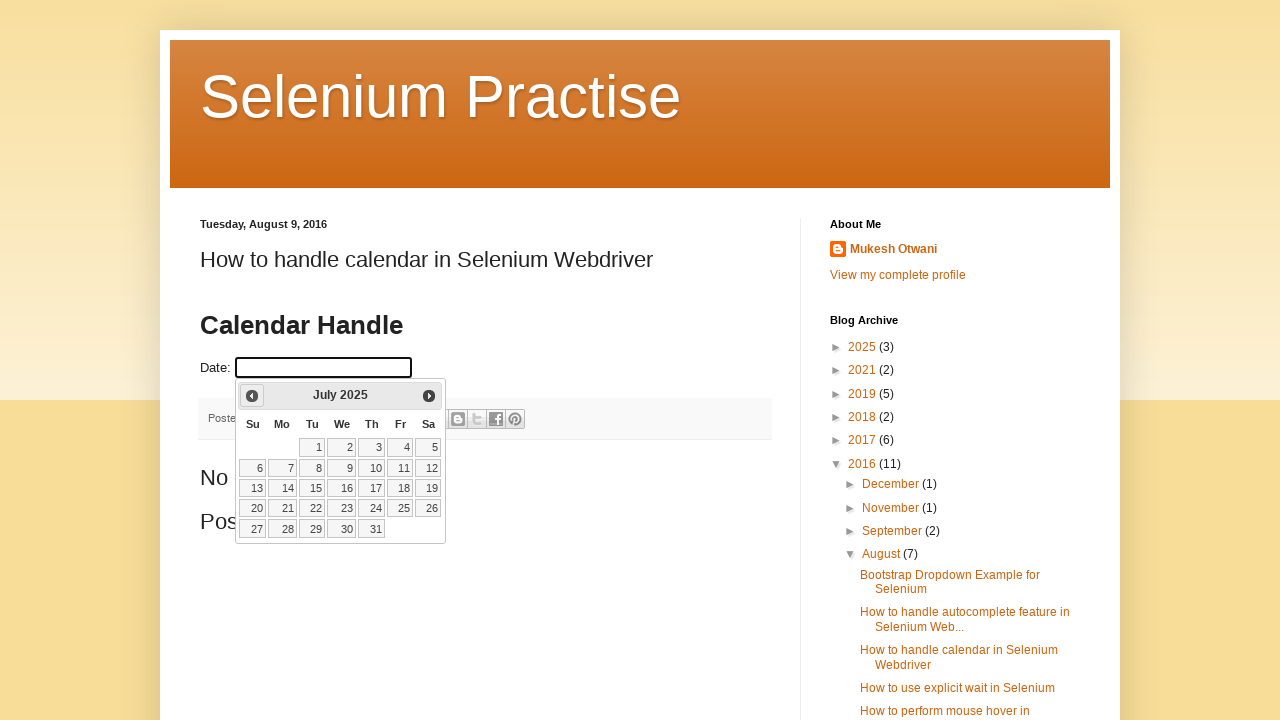

Updated calendar position to: July 2025
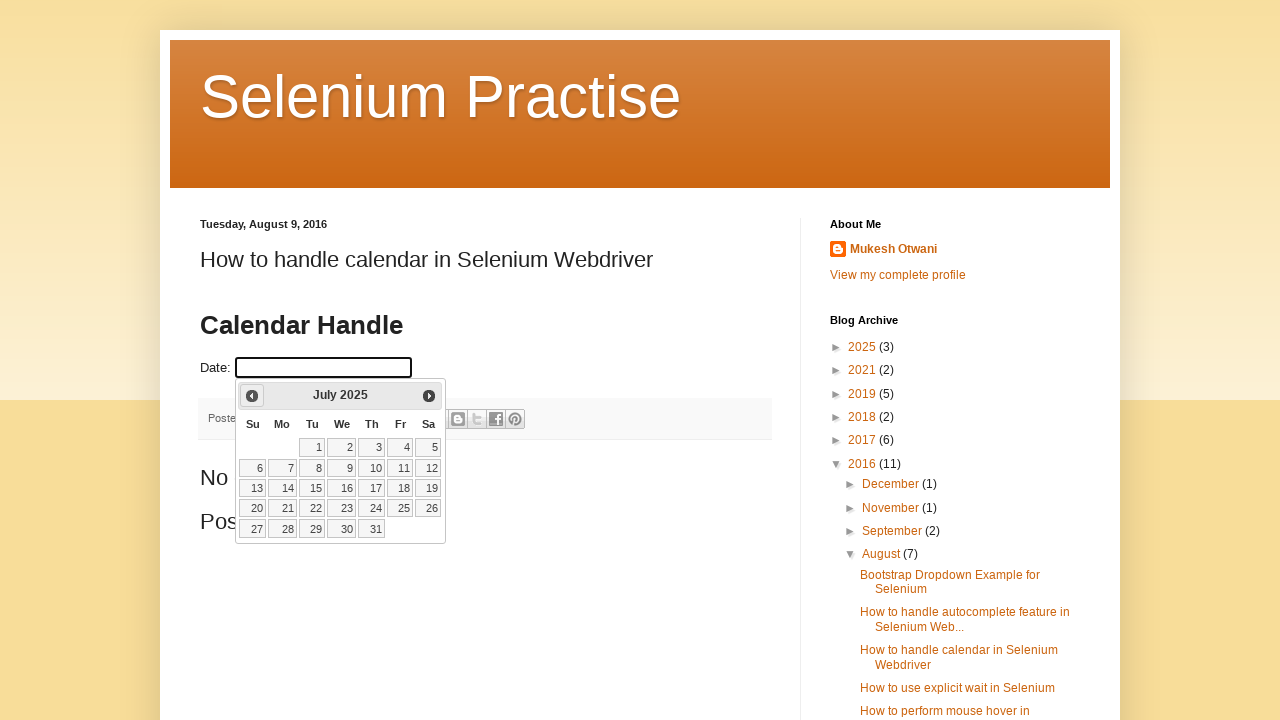

Clicked Previous button to navigate backward in calendar at (252, 396) on xpath=//span[contains(text(),'Prev')]
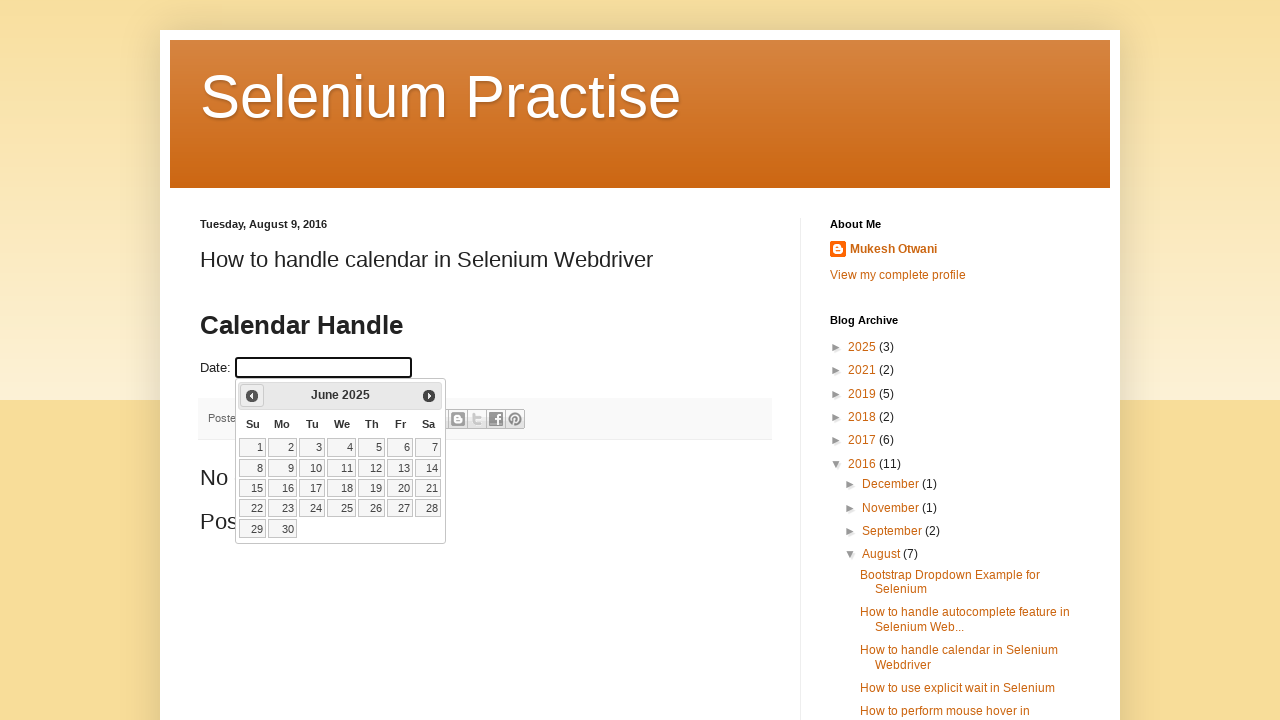

Updated calendar position to: June 2025
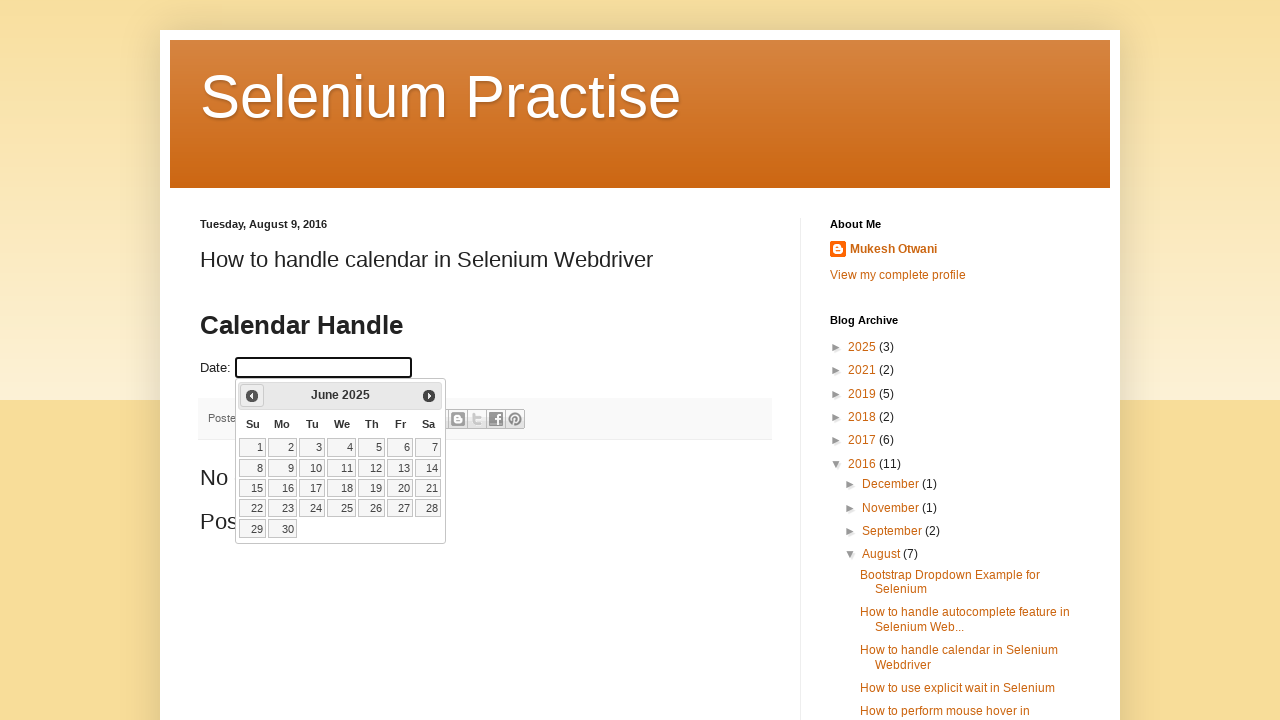

Clicked Previous button to navigate backward in calendar at (252, 396) on xpath=//span[contains(text(),'Prev')]
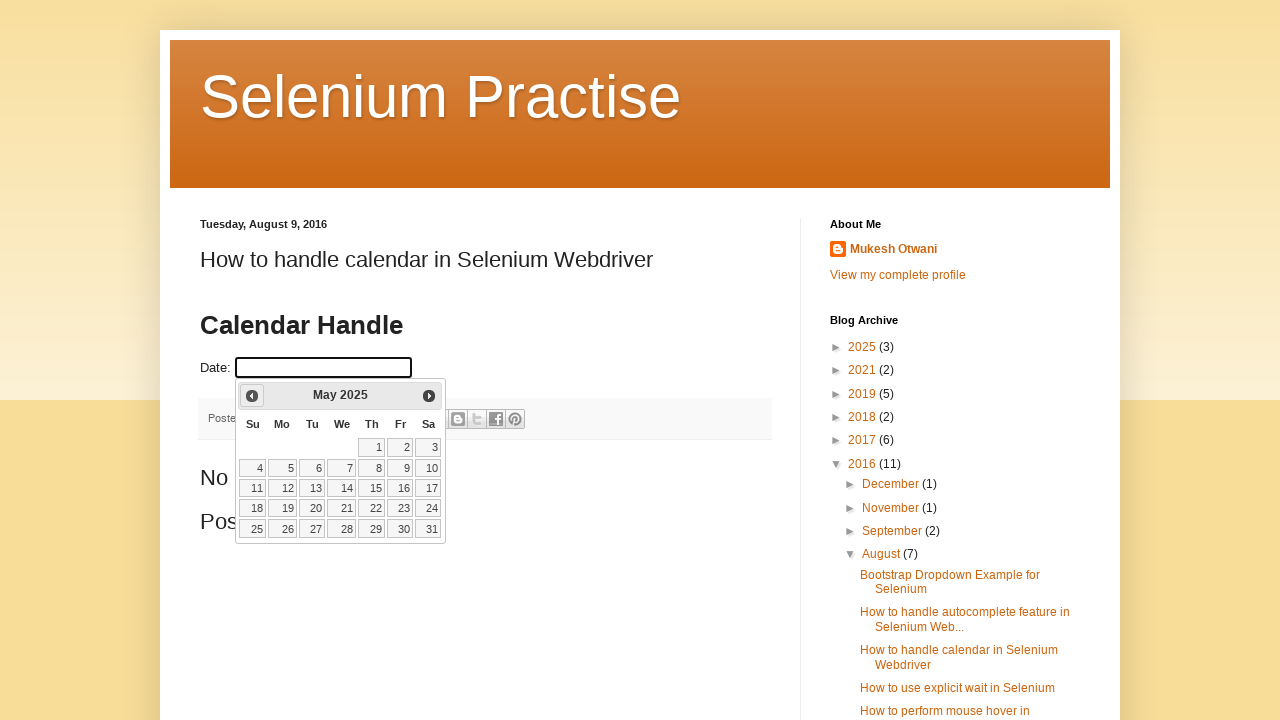

Updated calendar position to: May 2025
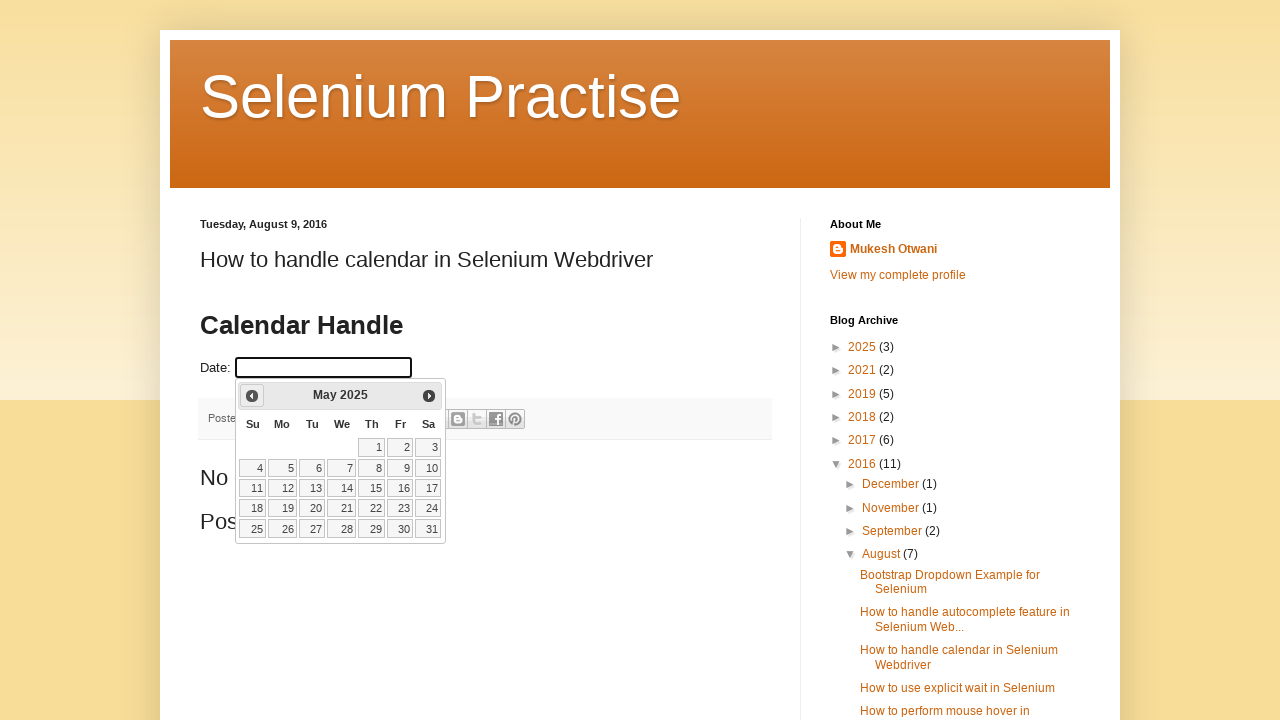

Clicked Previous button to navigate backward in calendar at (252, 396) on xpath=//span[contains(text(),'Prev')]
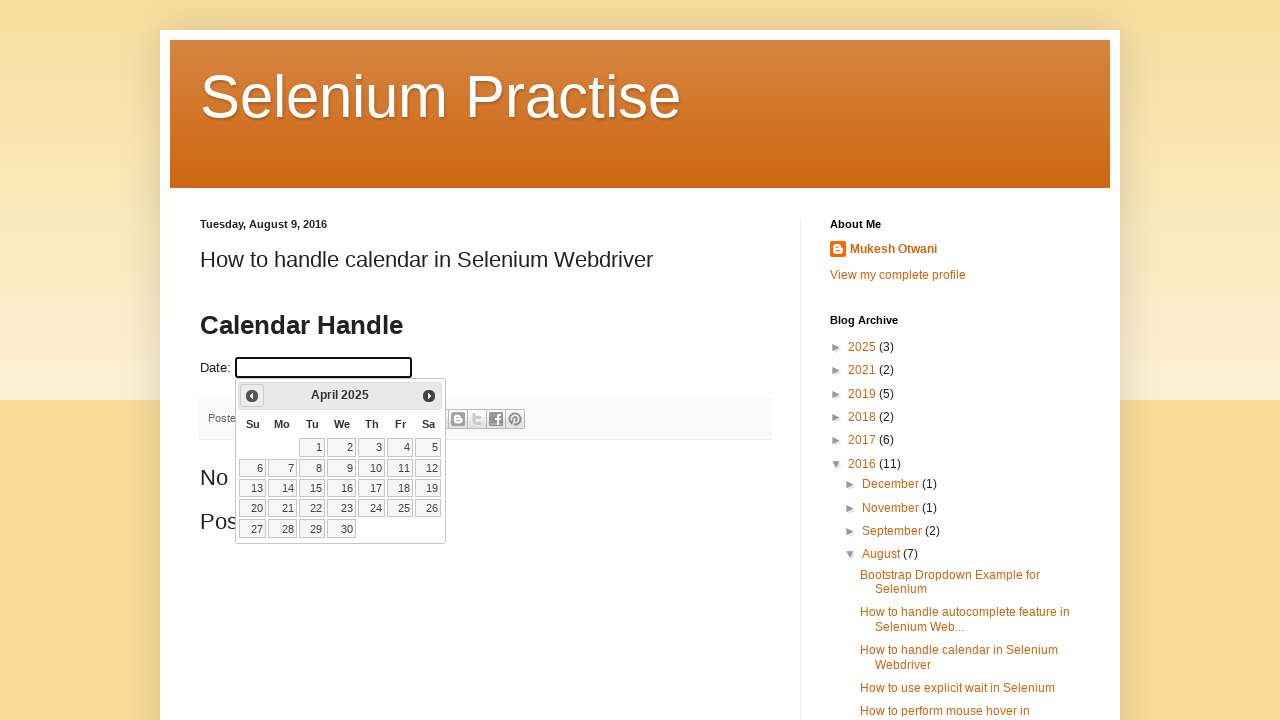

Updated calendar position to: April 2025
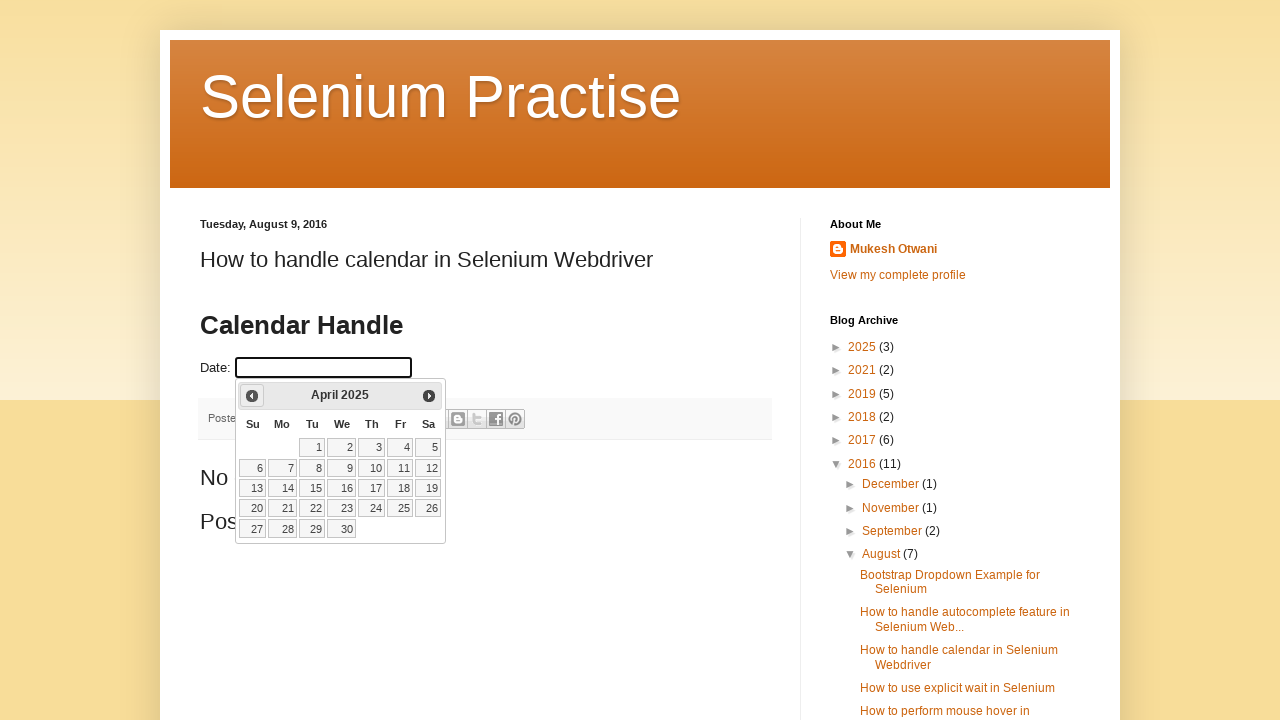

Clicked Previous button to navigate backward in calendar at (252, 396) on xpath=//span[contains(text(),'Prev')]
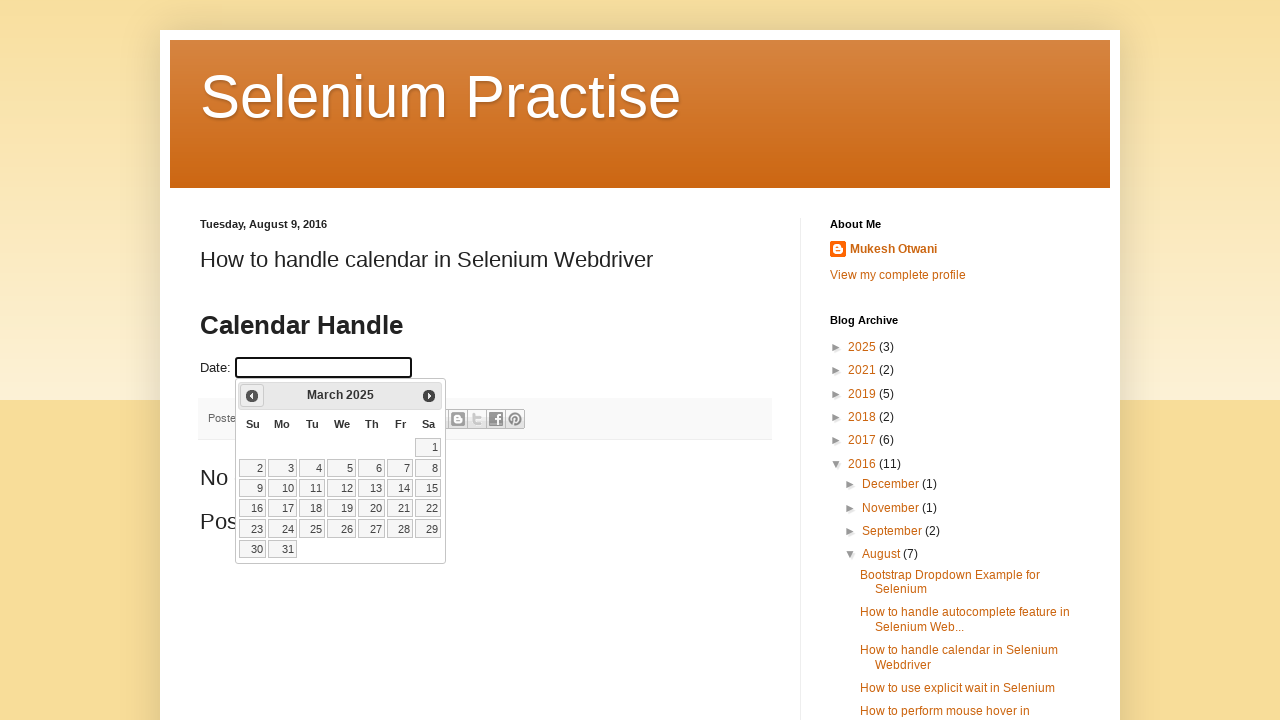

Updated calendar position to: March 2025
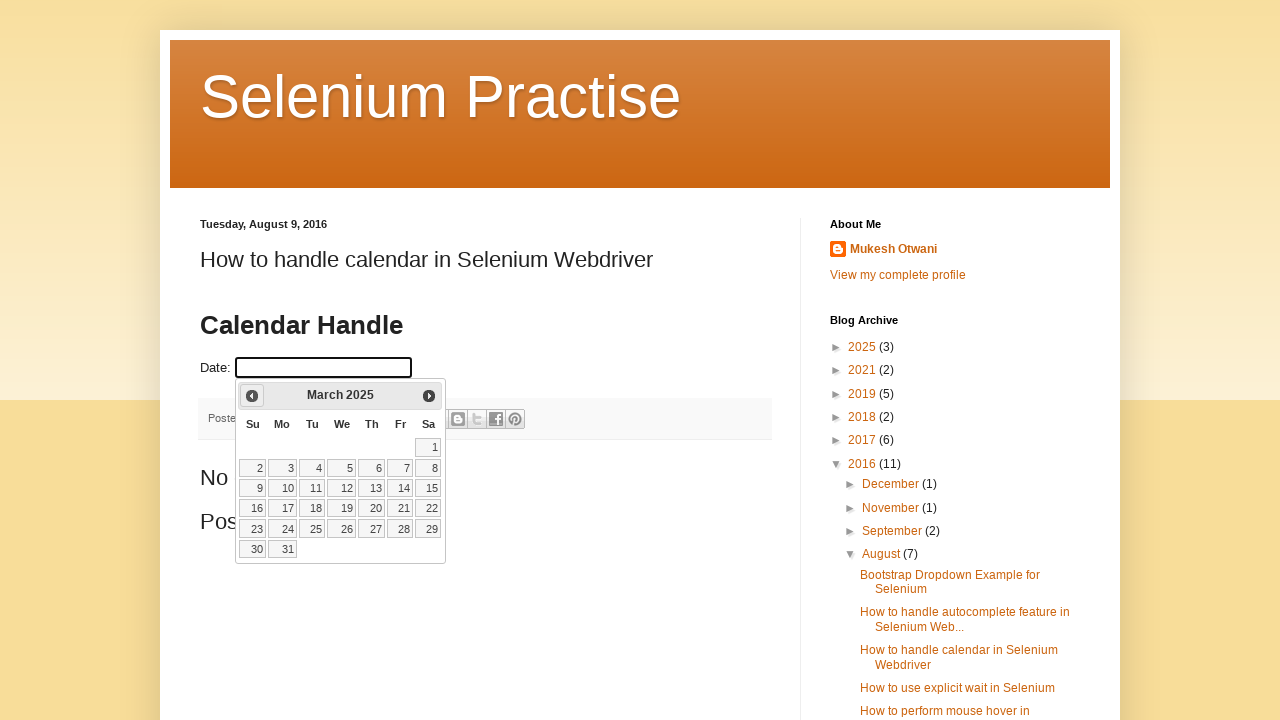

Clicked Previous button to navigate backward in calendar at (252, 396) on xpath=//span[contains(text(),'Prev')]
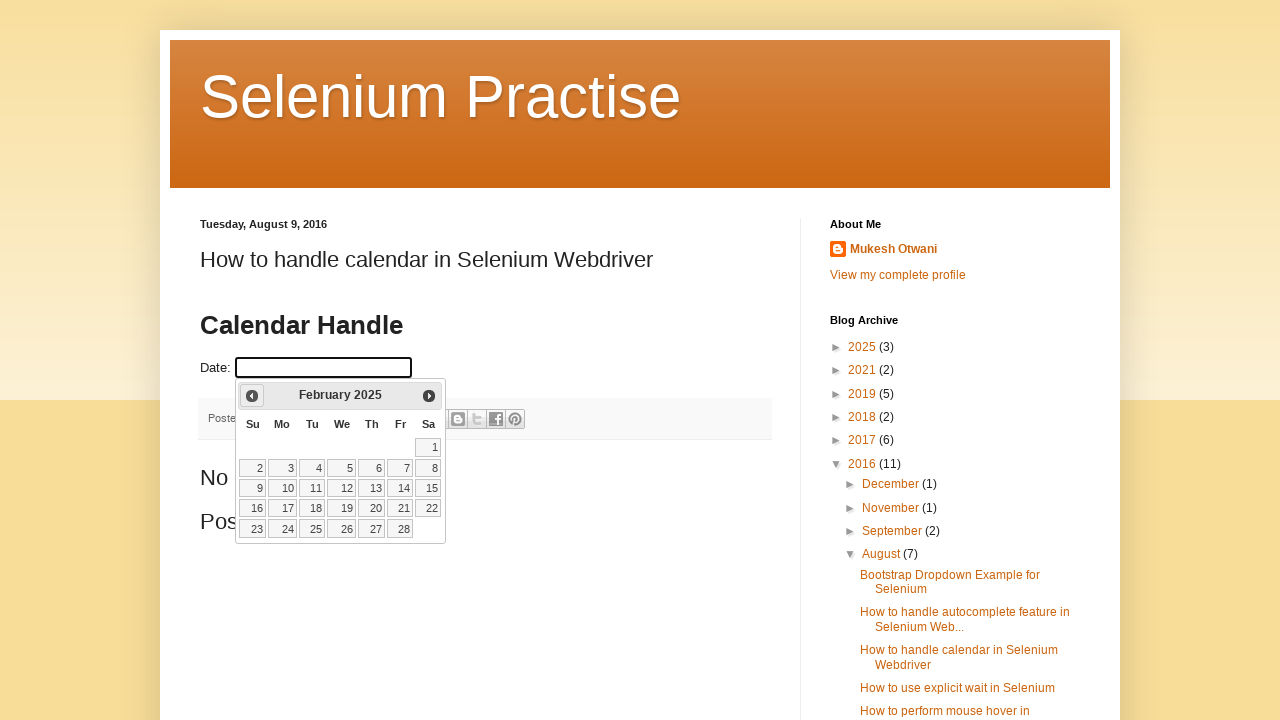

Updated calendar position to: February 2025
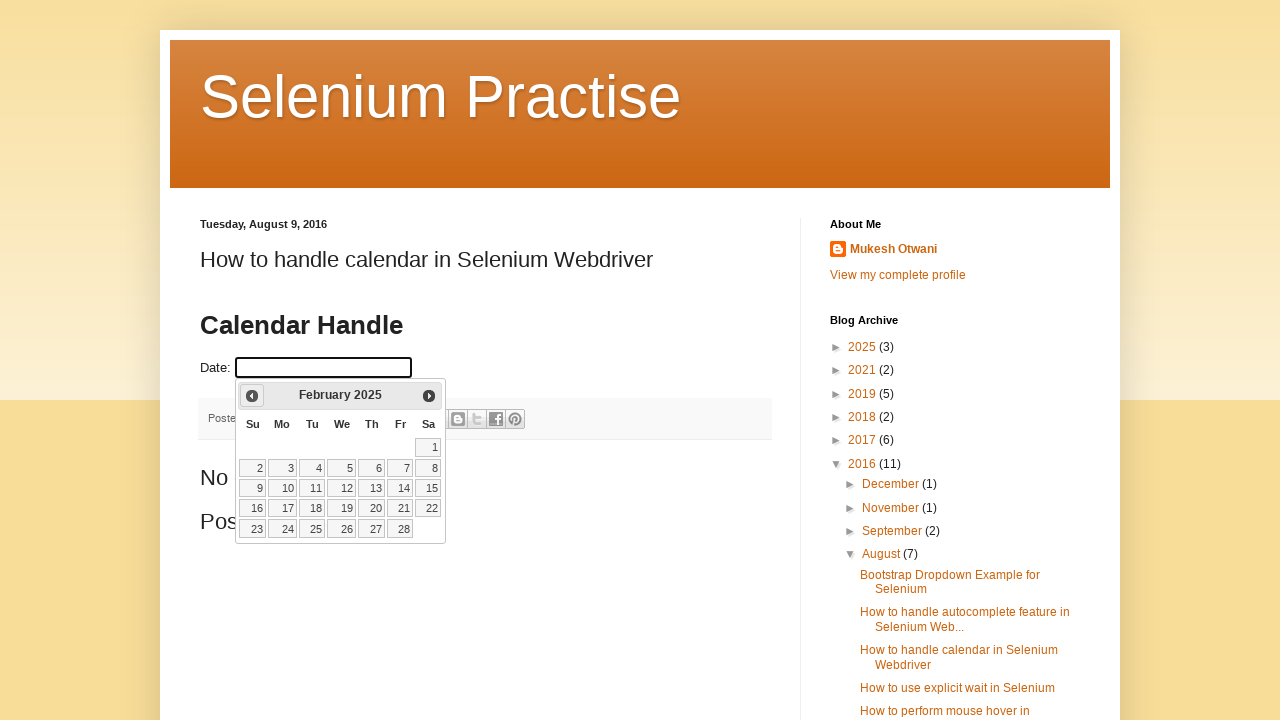

Clicked Previous button to navigate backward in calendar at (252, 396) on xpath=//span[contains(text(),'Prev')]
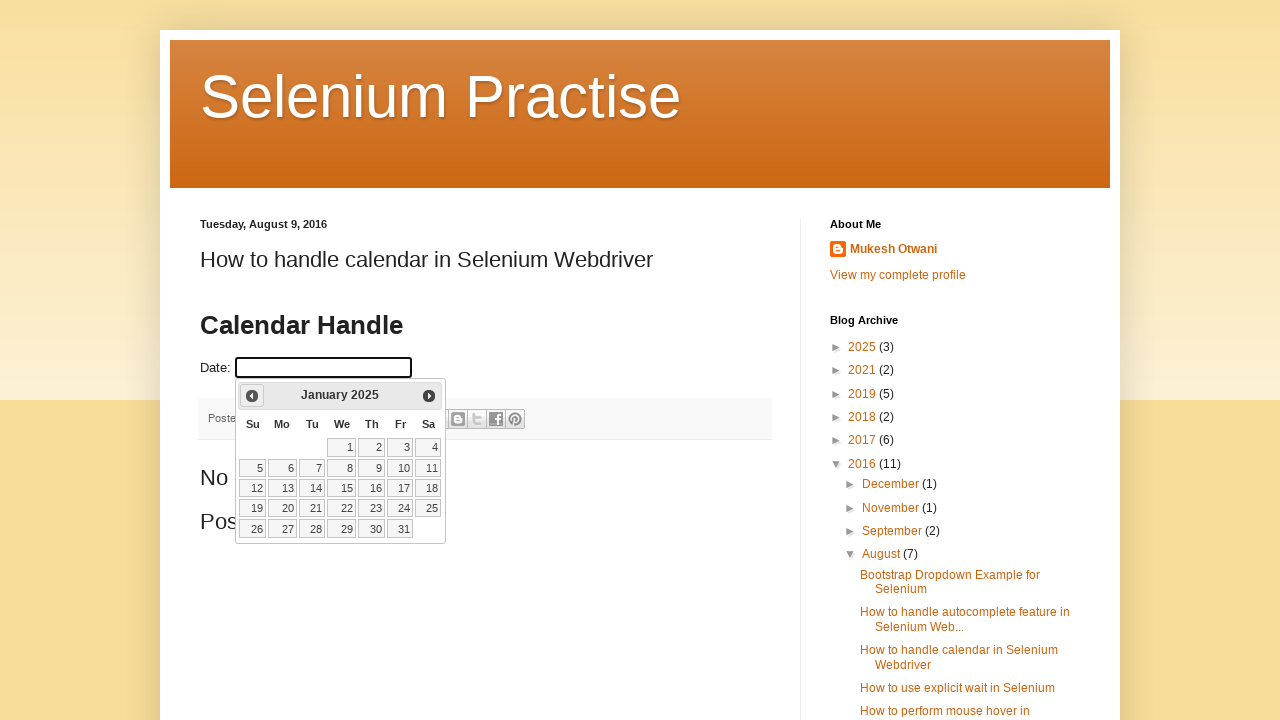

Updated calendar position to: January 2025
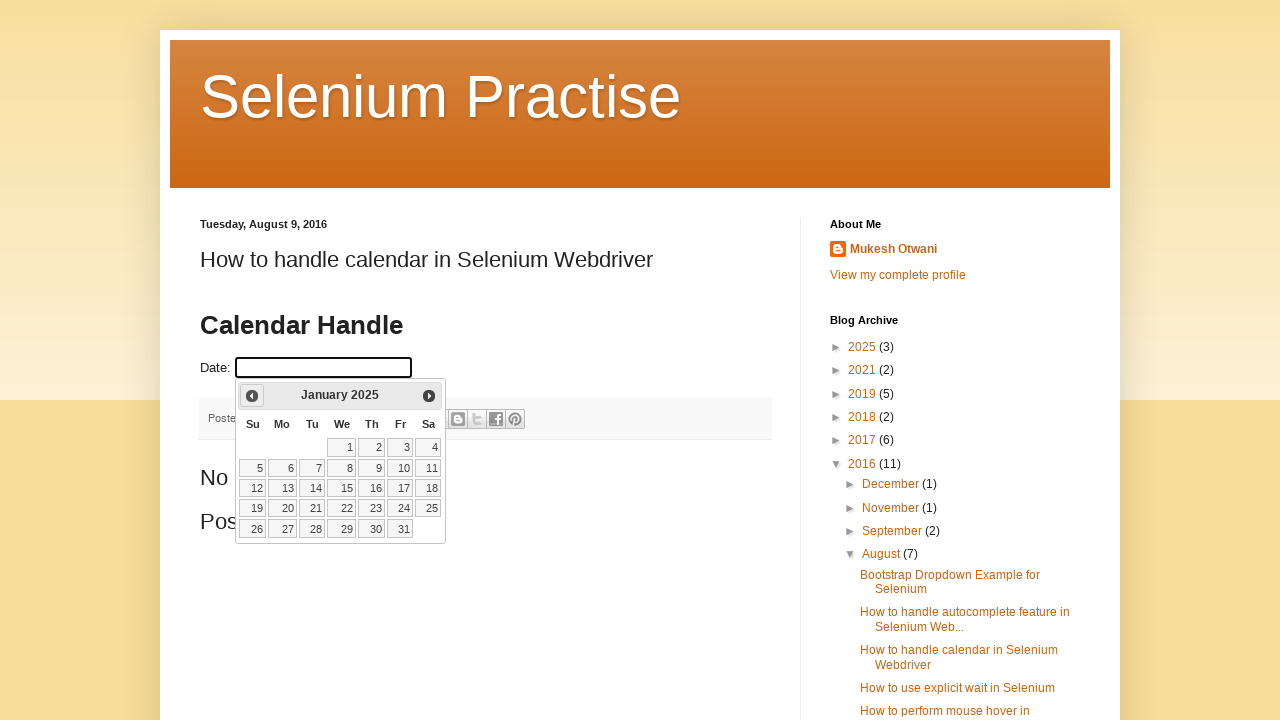

Clicked Previous button to navigate backward in calendar at (252, 396) on xpath=//span[contains(text(),'Prev')]
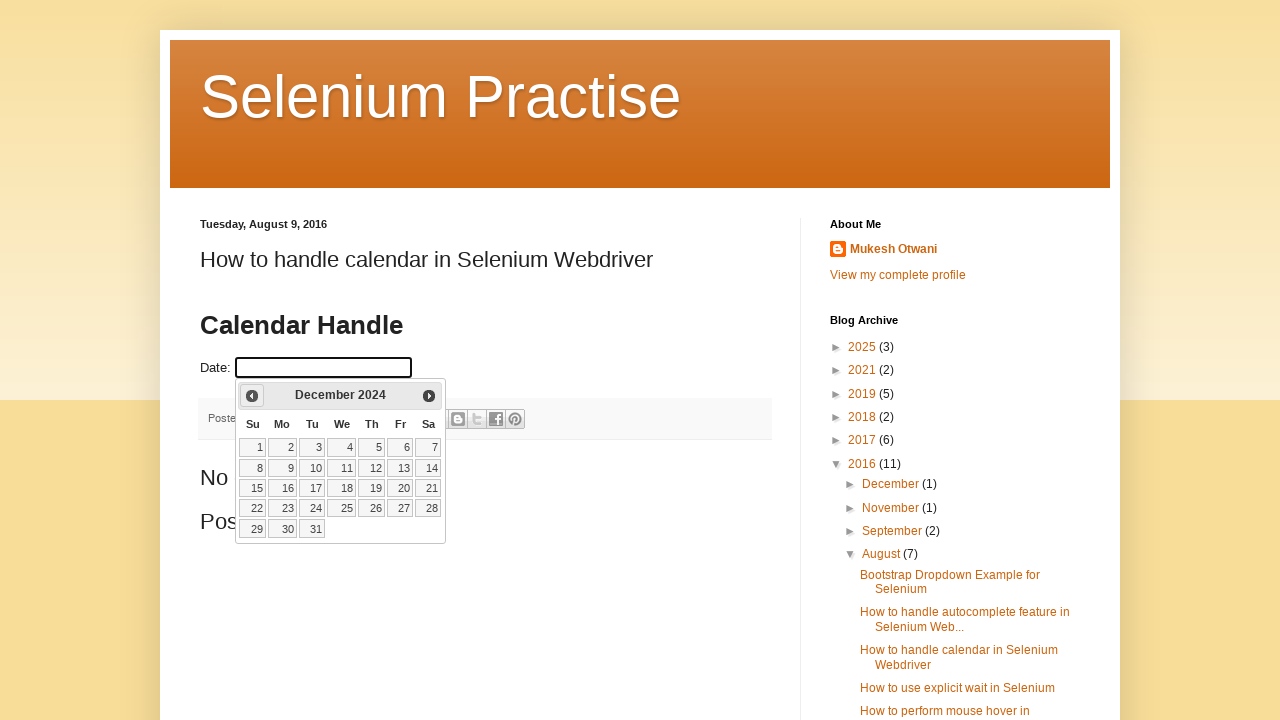

Updated calendar position to: December 2024
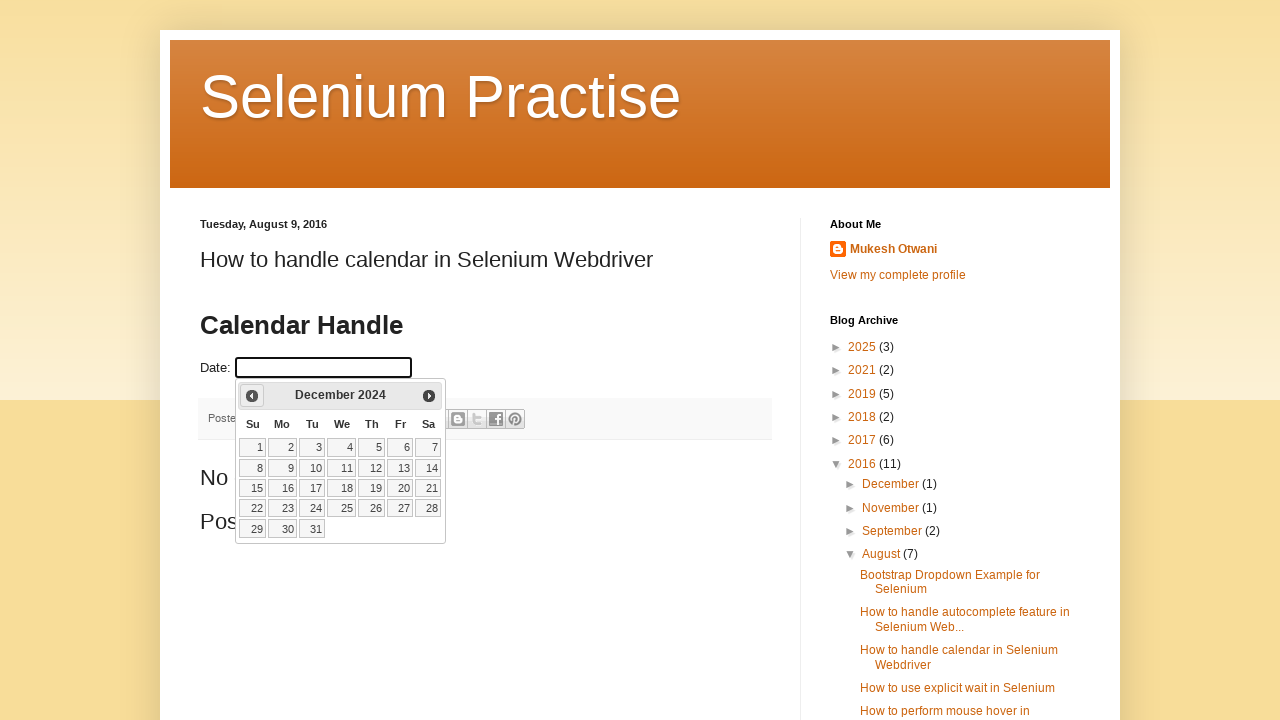

Clicked Previous button to navigate backward in calendar at (252, 396) on xpath=//span[contains(text(),'Prev')]
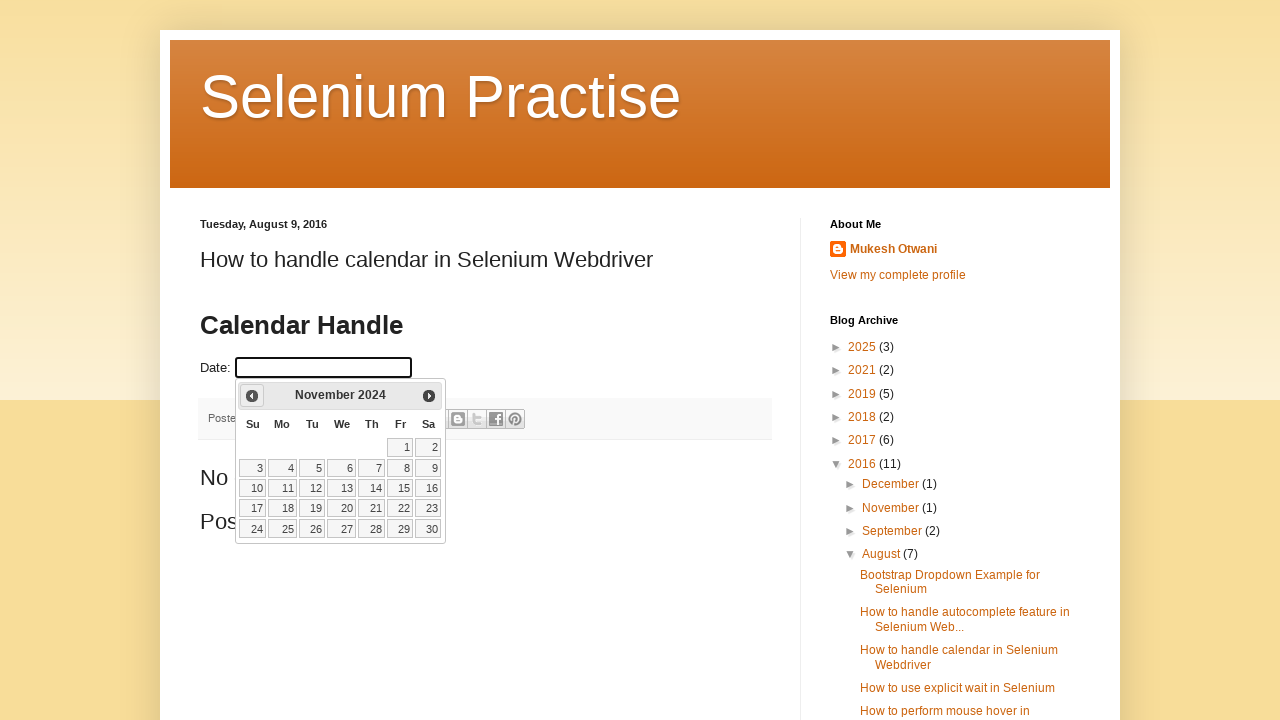

Updated calendar position to: November 2024
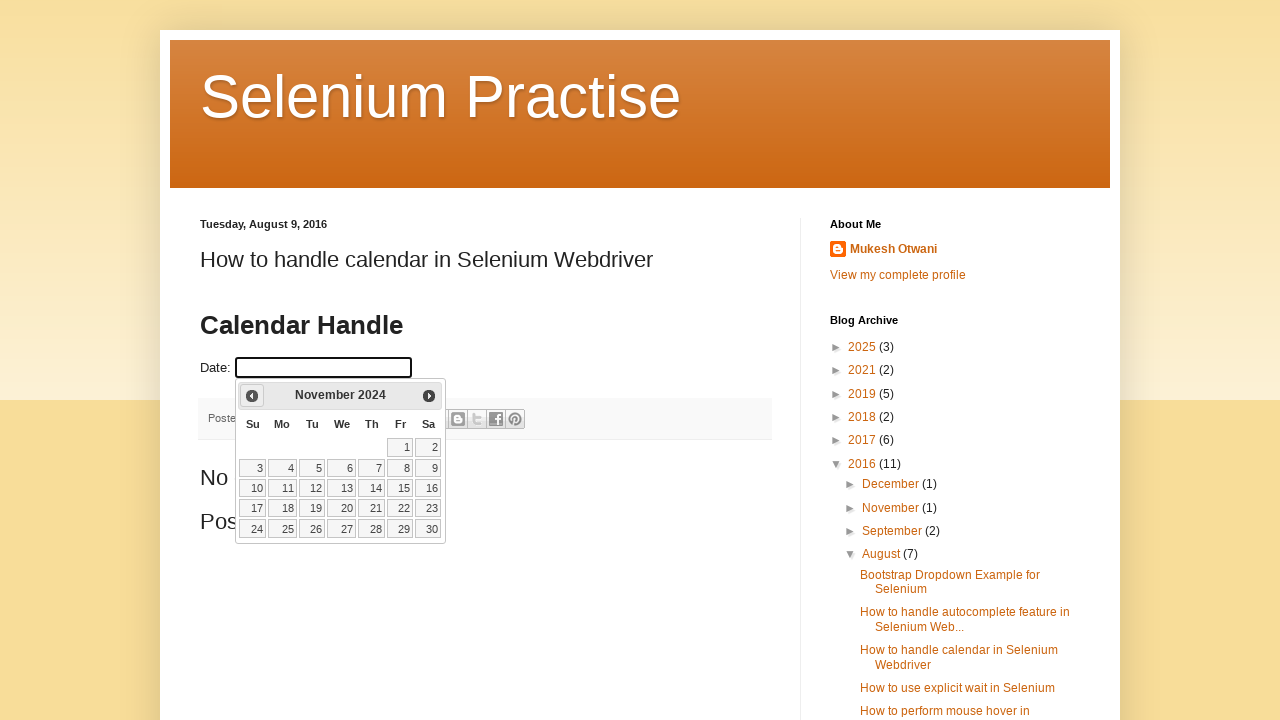

Clicked Previous button to navigate backward in calendar at (252, 396) on xpath=//span[contains(text(),'Prev')]
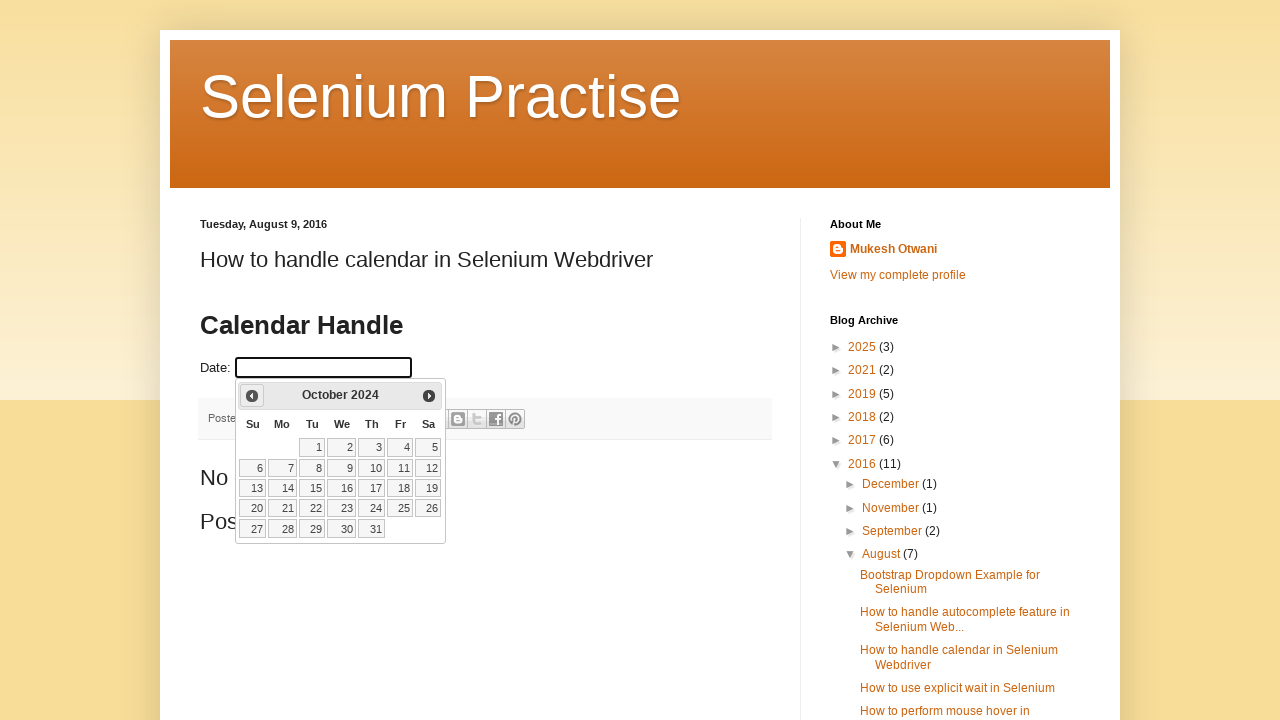

Updated calendar position to: October 2024
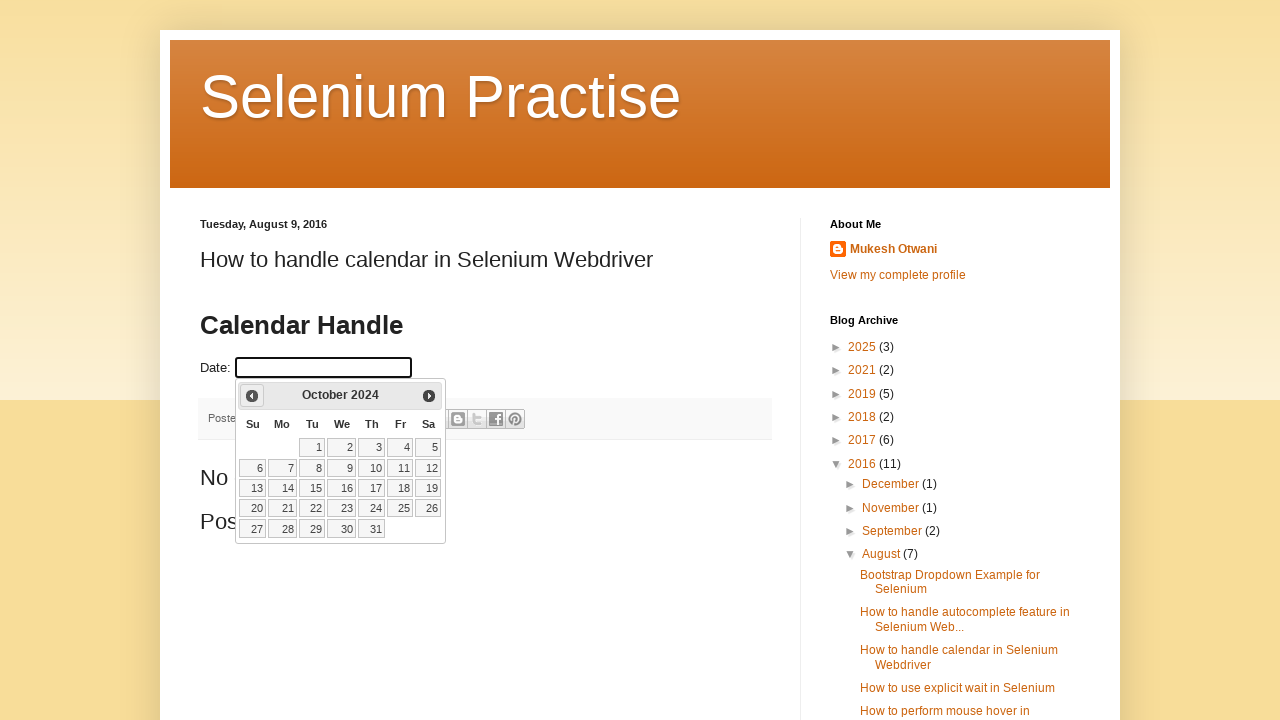

Clicked Previous button to navigate backward in calendar at (252, 396) on xpath=//span[contains(text(),'Prev')]
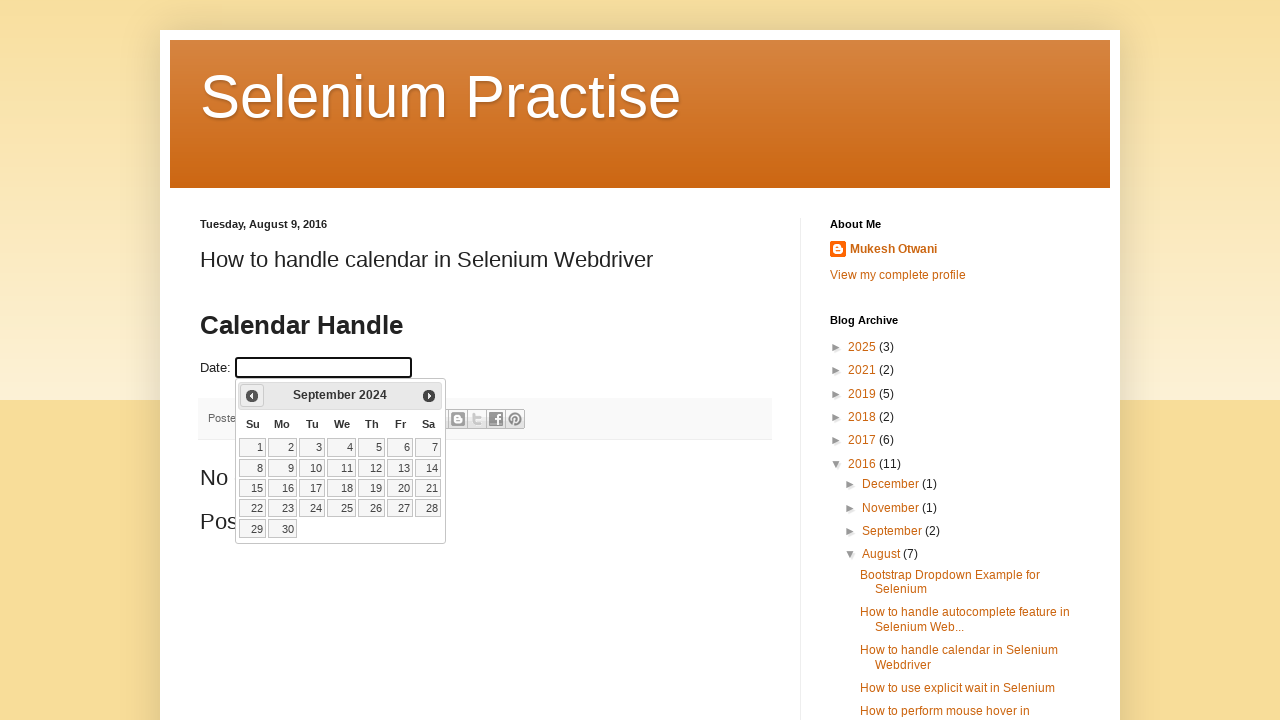

Updated calendar position to: September 2024
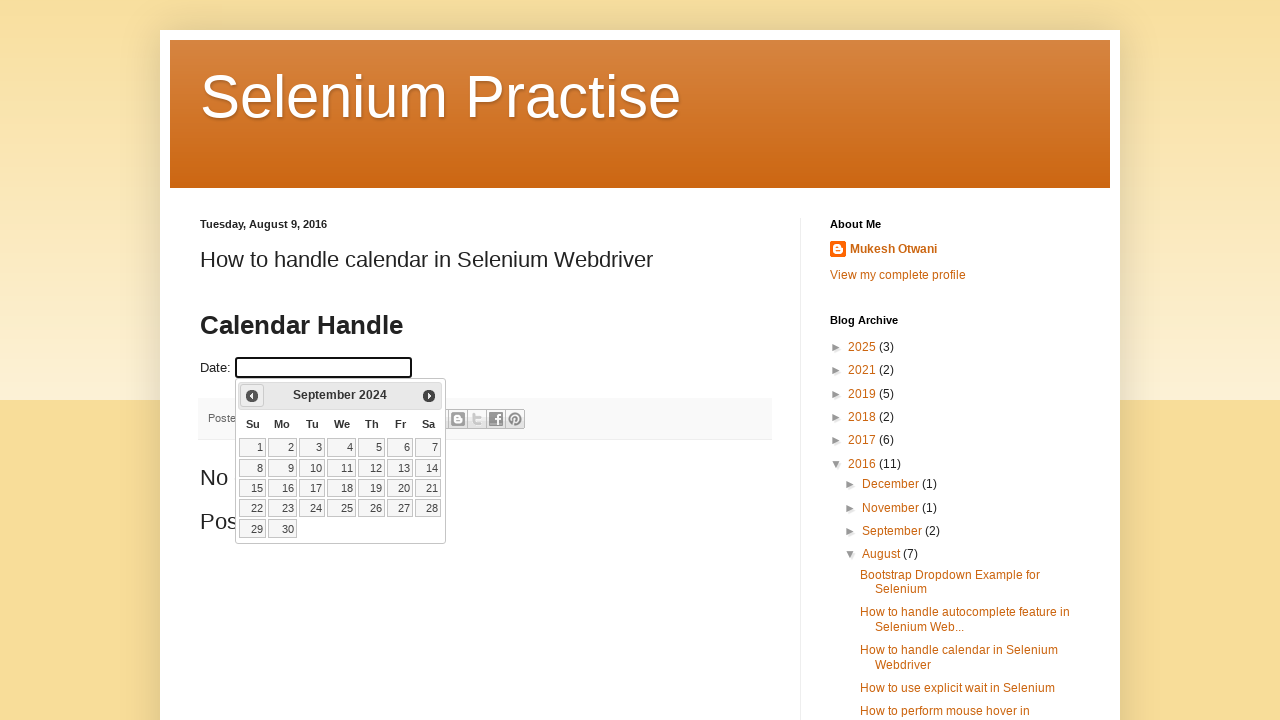

Clicked Previous button to navigate backward in calendar at (252, 396) on xpath=//span[contains(text(),'Prev')]
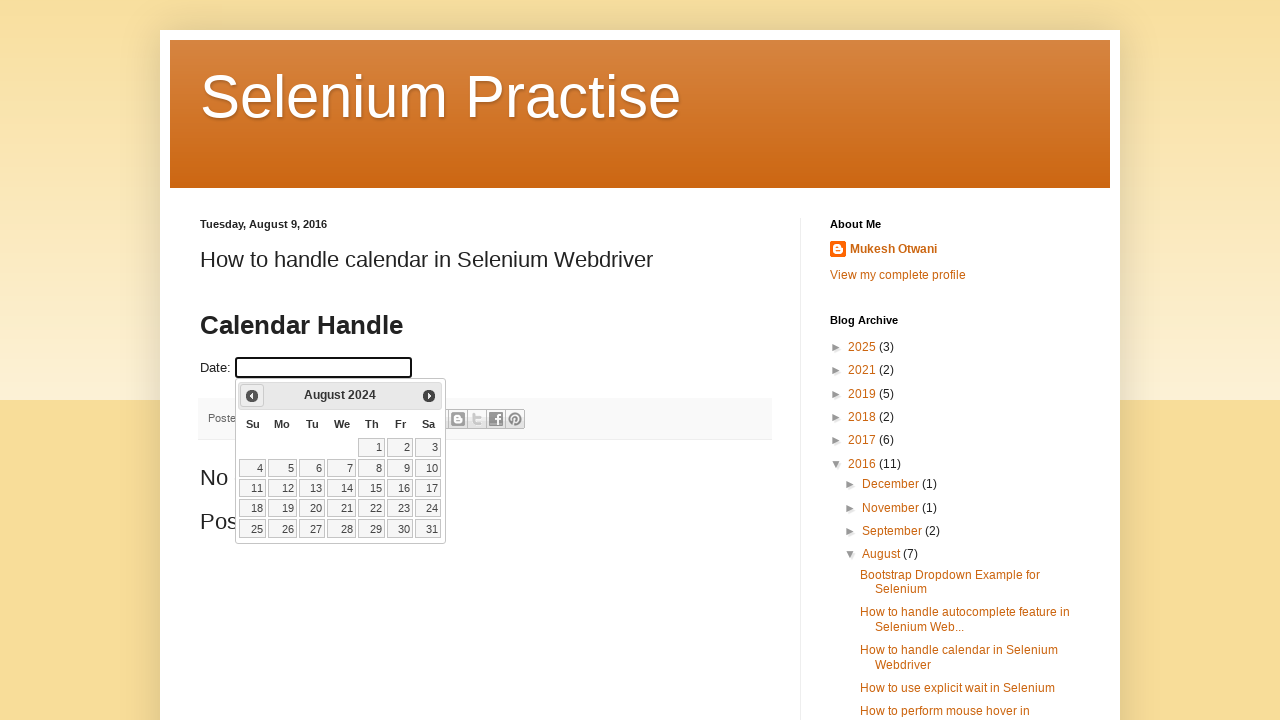

Updated calendar position to: August 2024
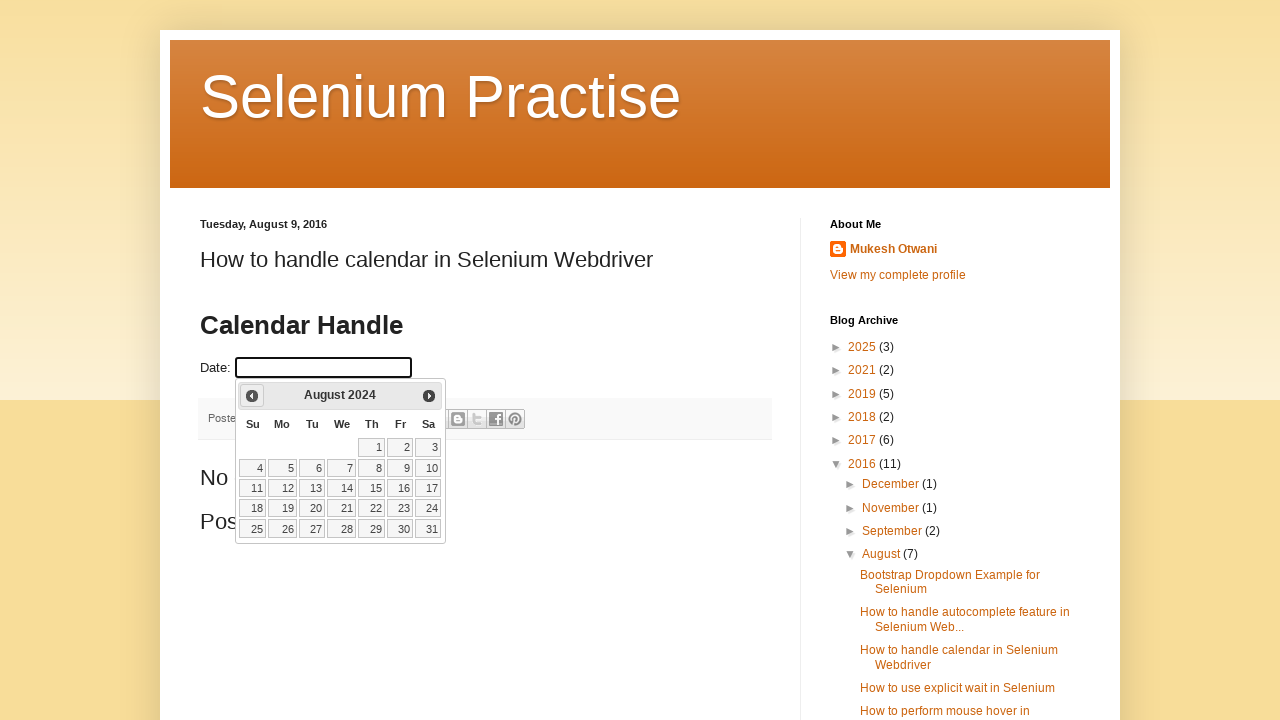

Clicked Previous button to navigate backward in calendar at (252, 396) on xpath=//span[contains(text(),'Prev')]
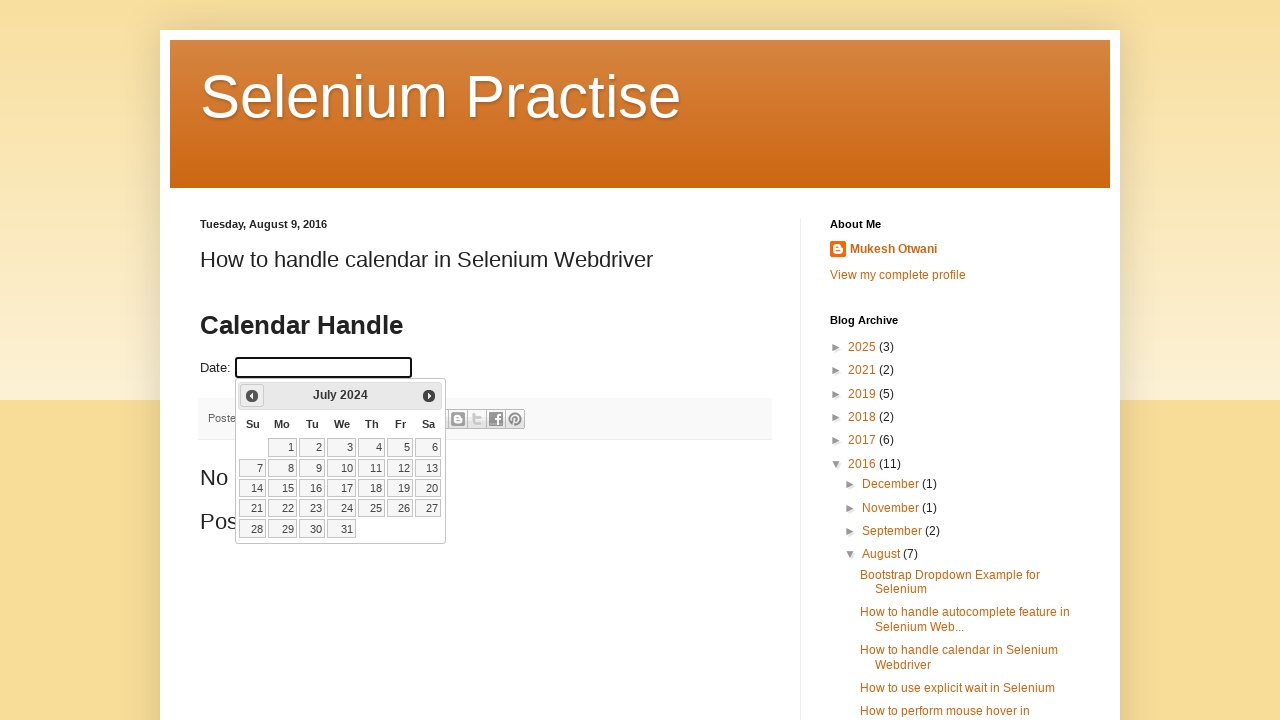

Updated calendar position to: July 2024
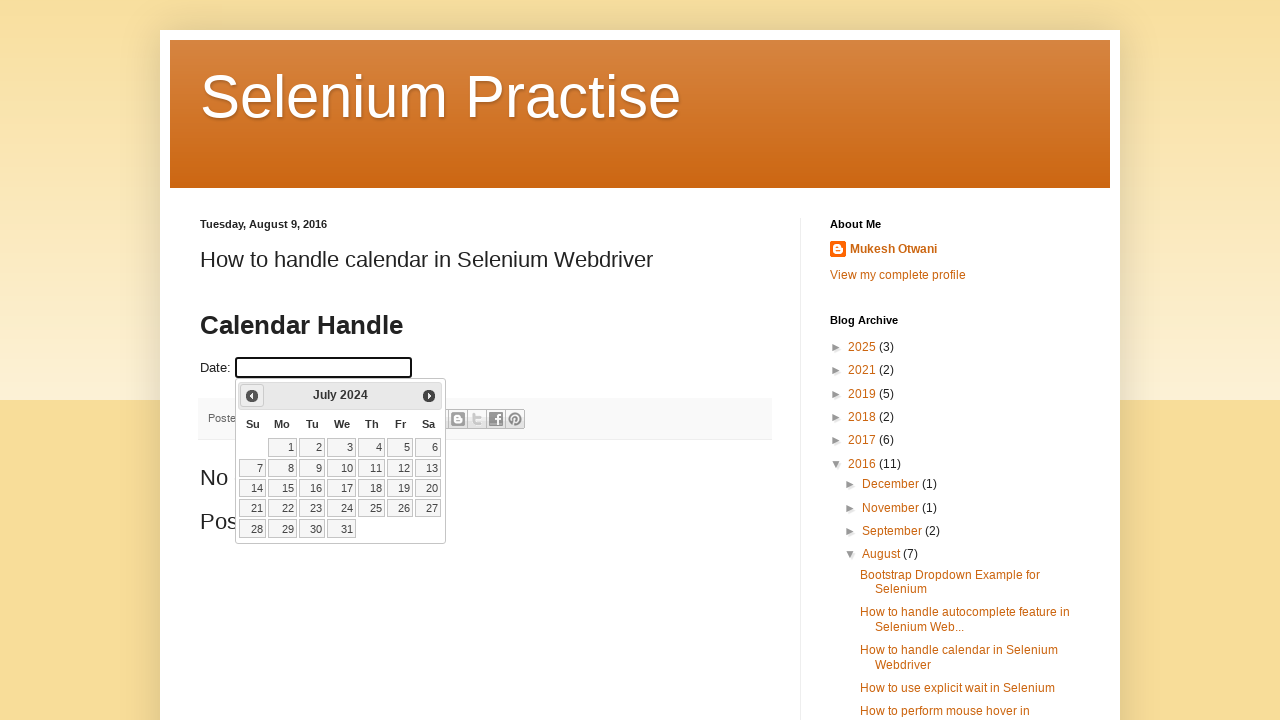

Clicked Previous button to navigate backward in calendar at (252, 396) on xpath=//span[contains(text(),'Prev')]
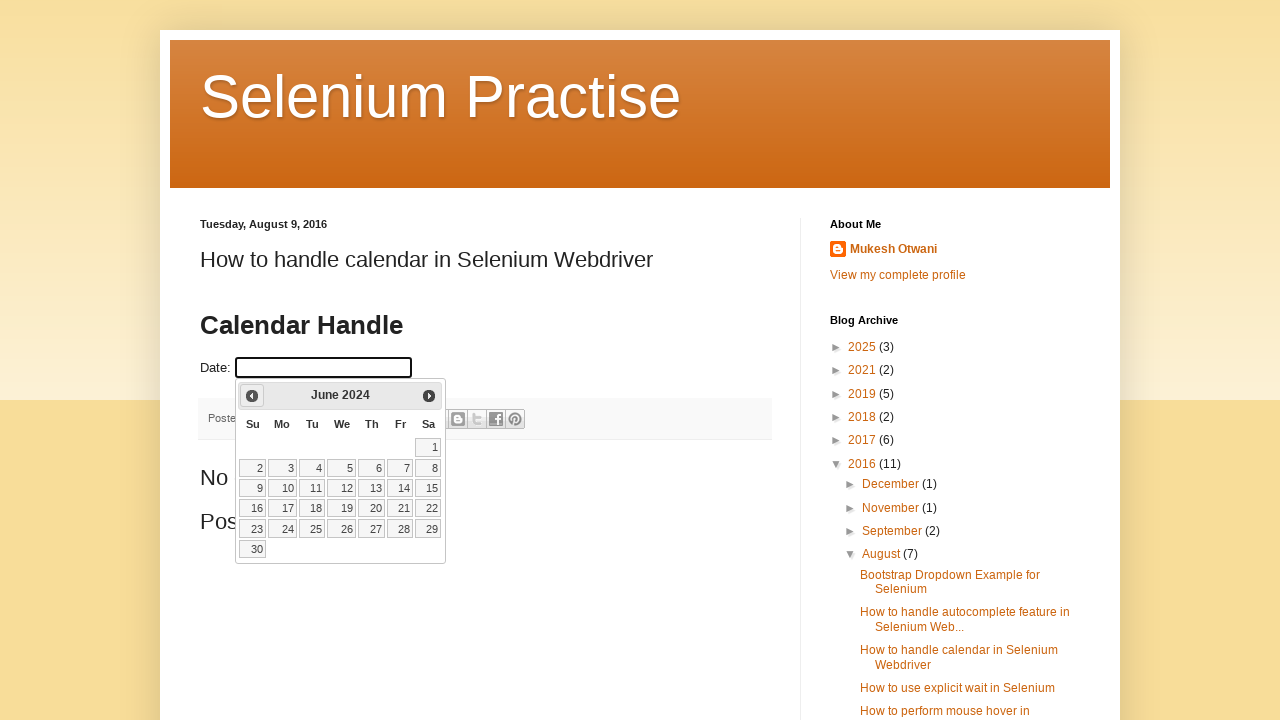

Updated calendar position to: June 2024
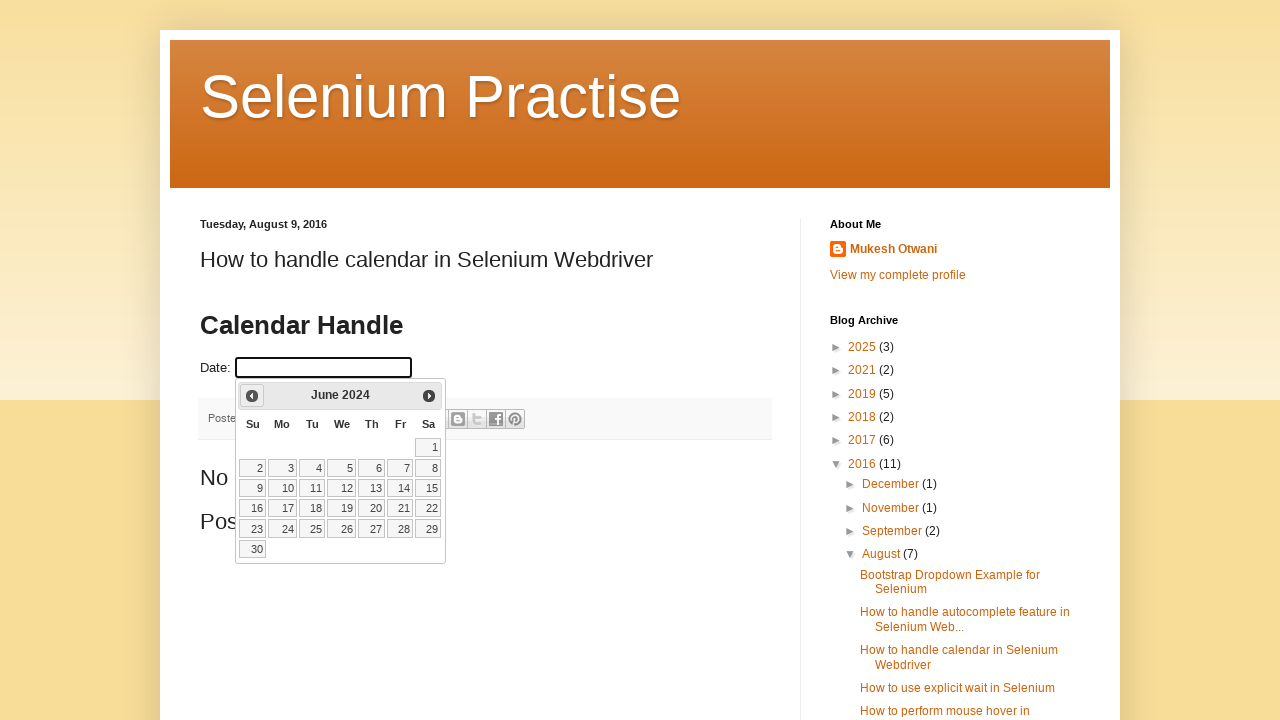

Clicked Previous button to navigate backward in calendar at (252, 396) on xpath=//span[contains(text(),'Prev')]
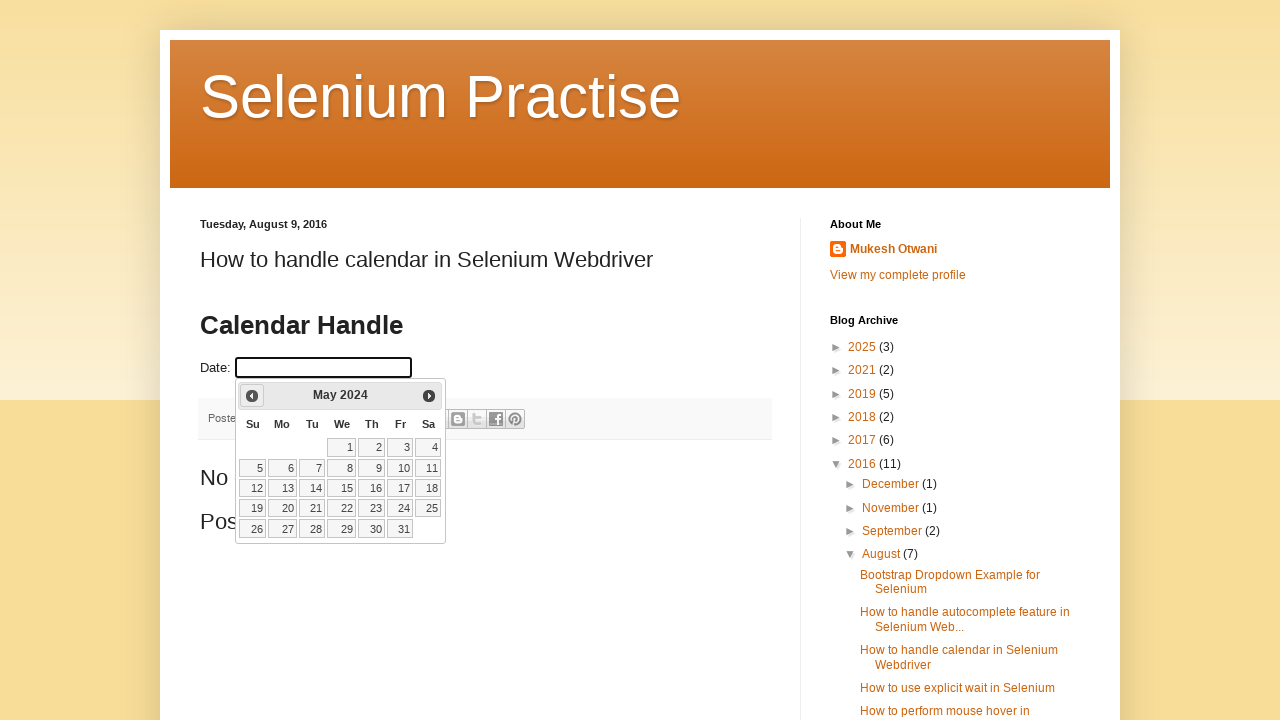

Updated calendar position to: May 2024
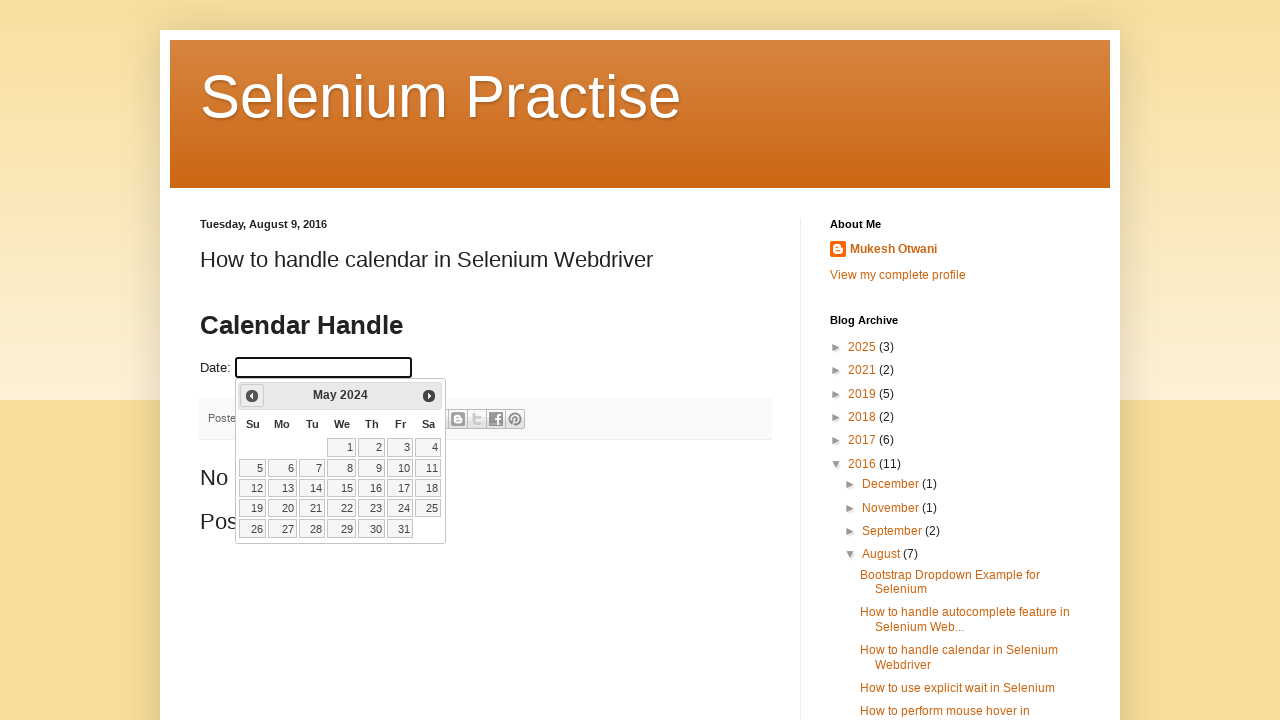

Clicked Previous button to navigate backward in calendar at (252, 396) on xpath=//span[contains(text(),'Prev')]
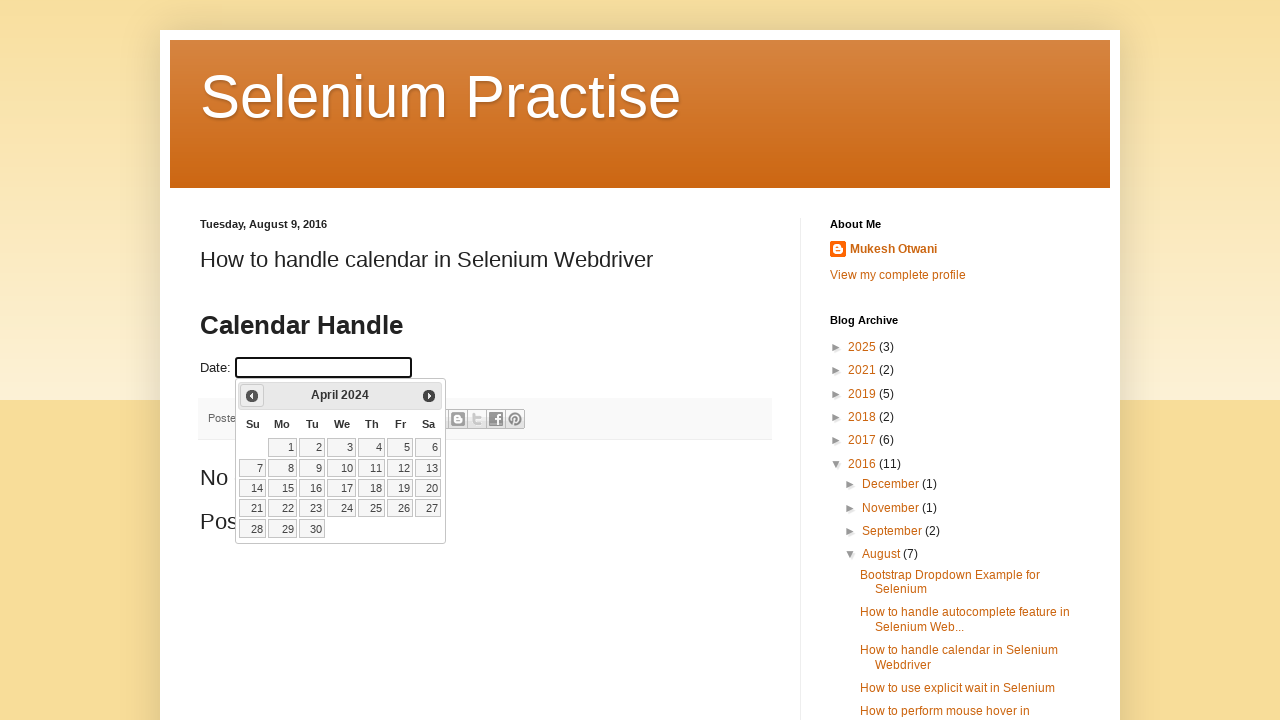

Updated calendar position to: April 2024
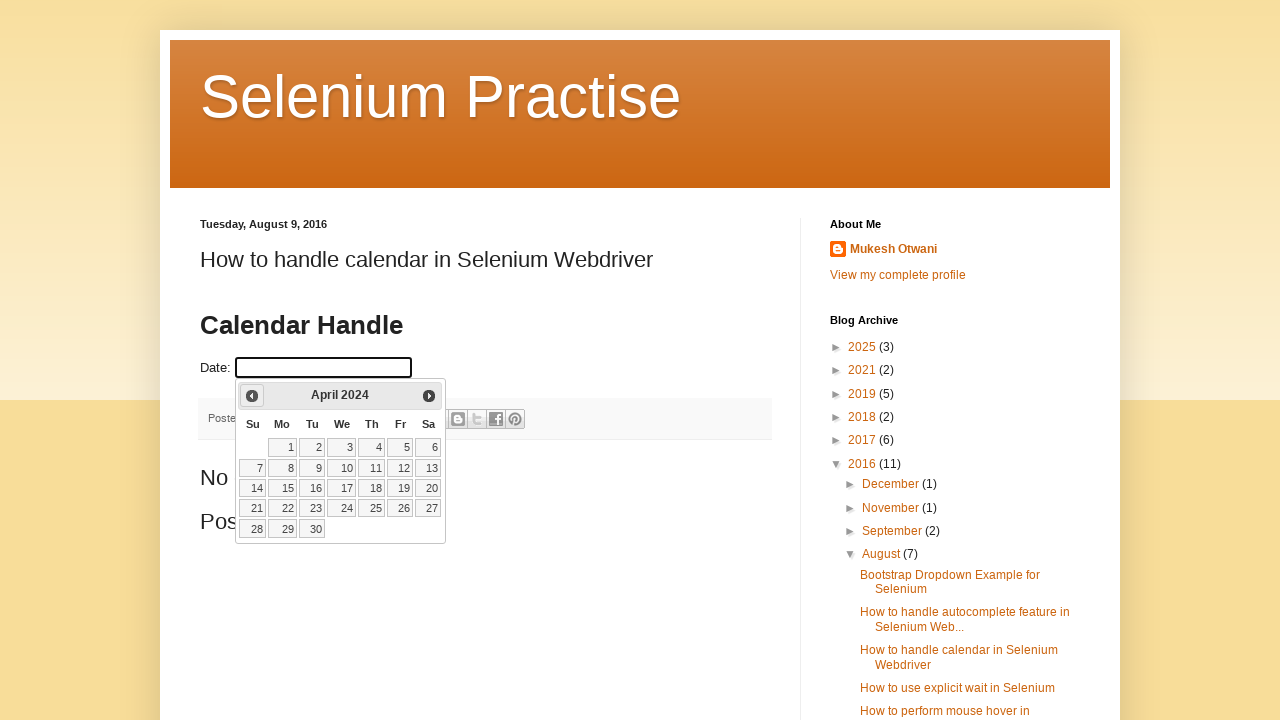

Clicked Previous button to navigate backward in calendar at (252, 396) on xpath=//span[contains(text(),'Prev')]
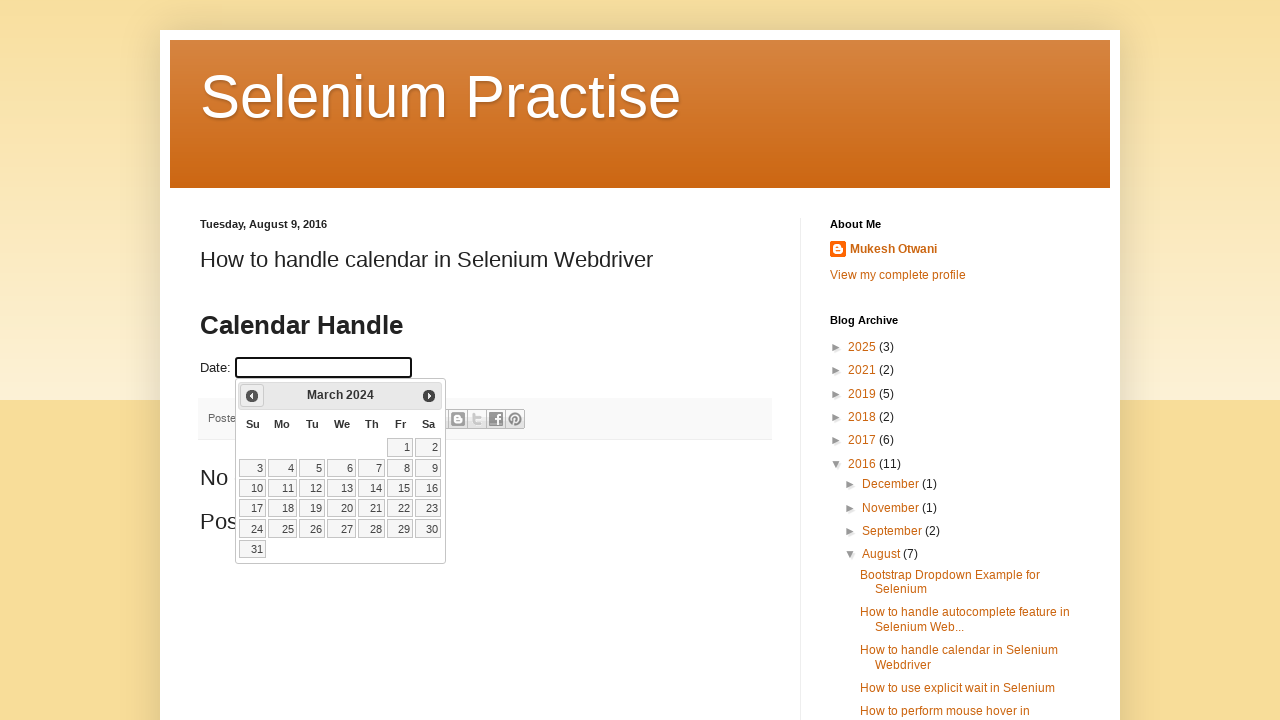

Updated calendar position to: March 2024
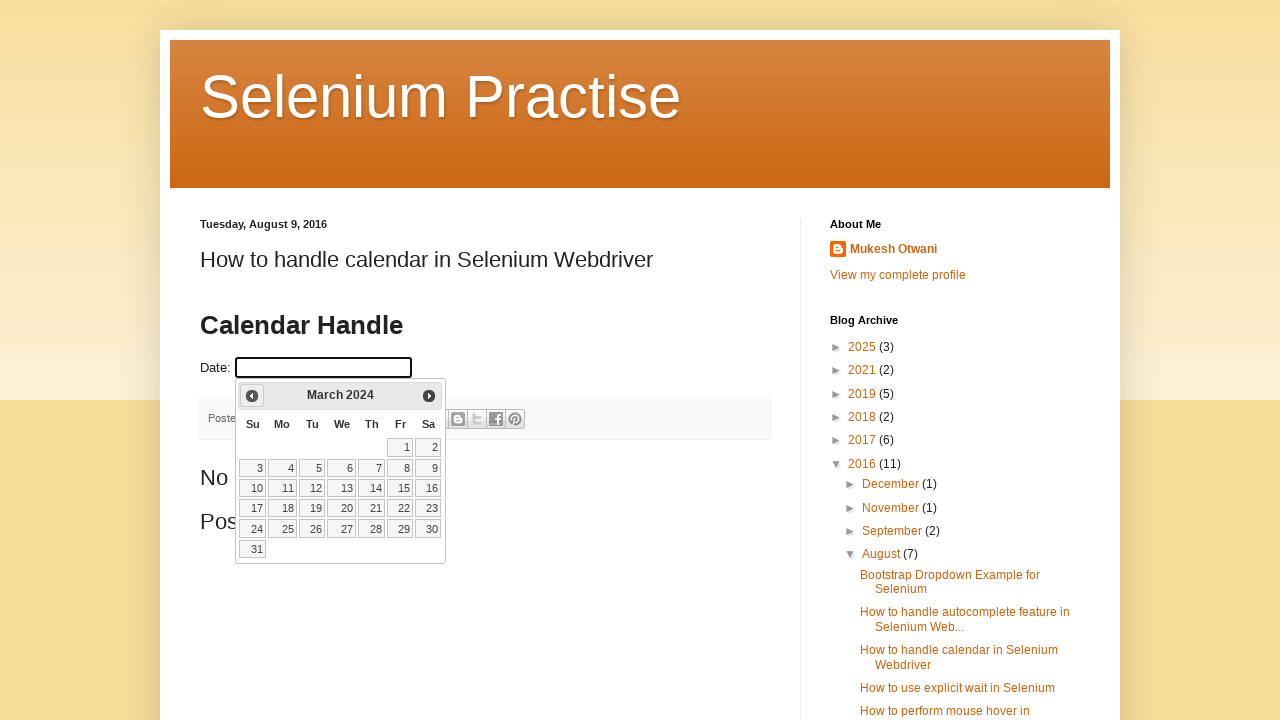

Clicked Previous button to navigate backward in calendar at (252, 396) on xpath=//span[contains(text(),'Prev')]
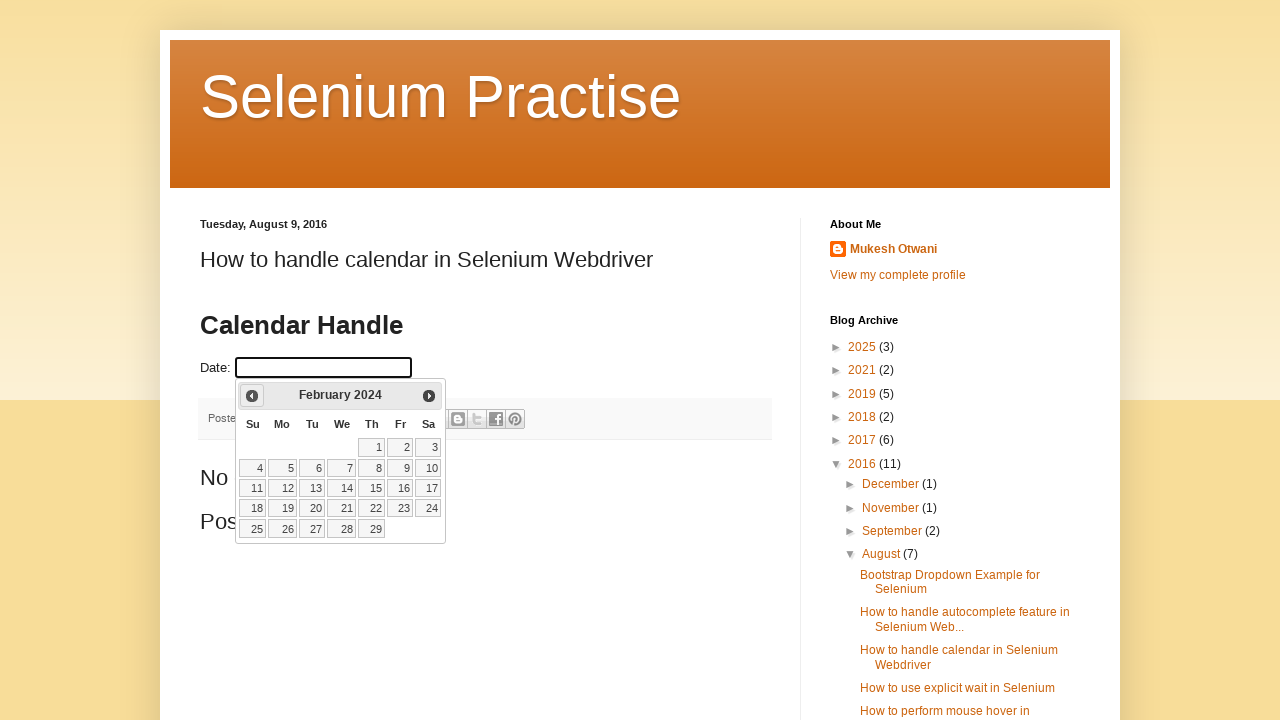

Updated calendar position to: February 2024
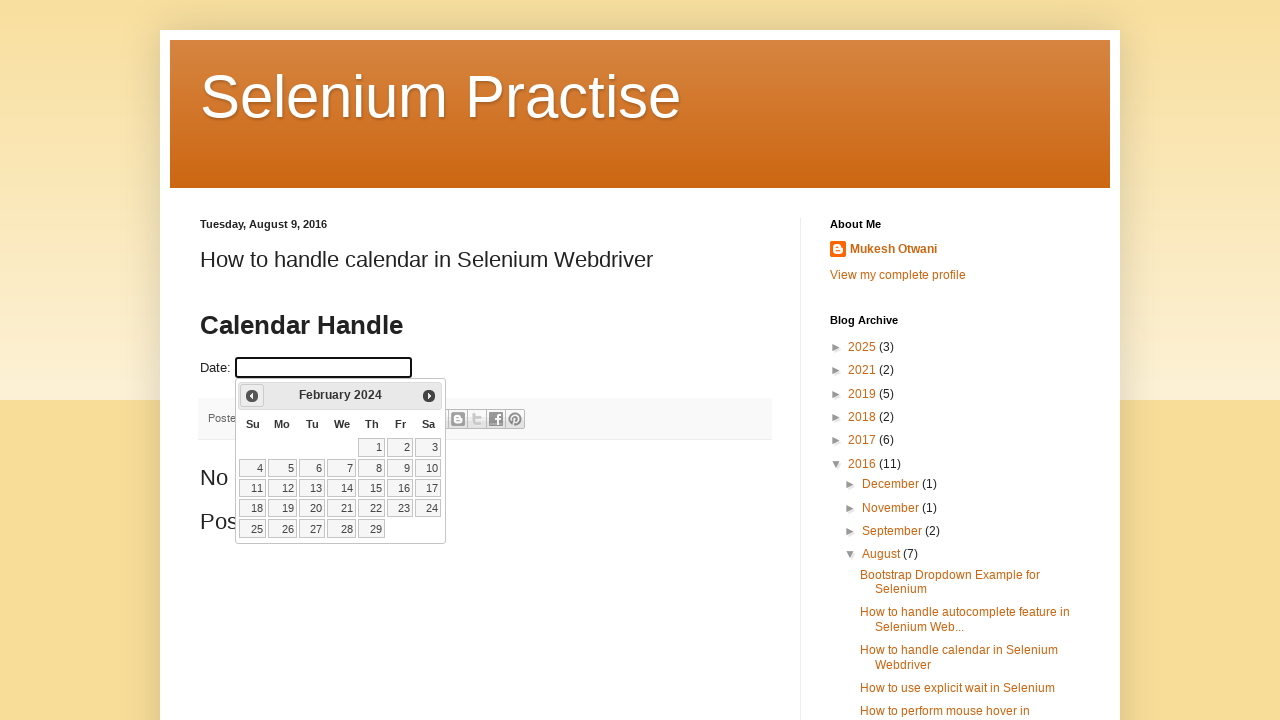

Clicked Previous button to navigate backward in calendar at (252, 396) on xpath=//span[contains(text(),'Prev')]
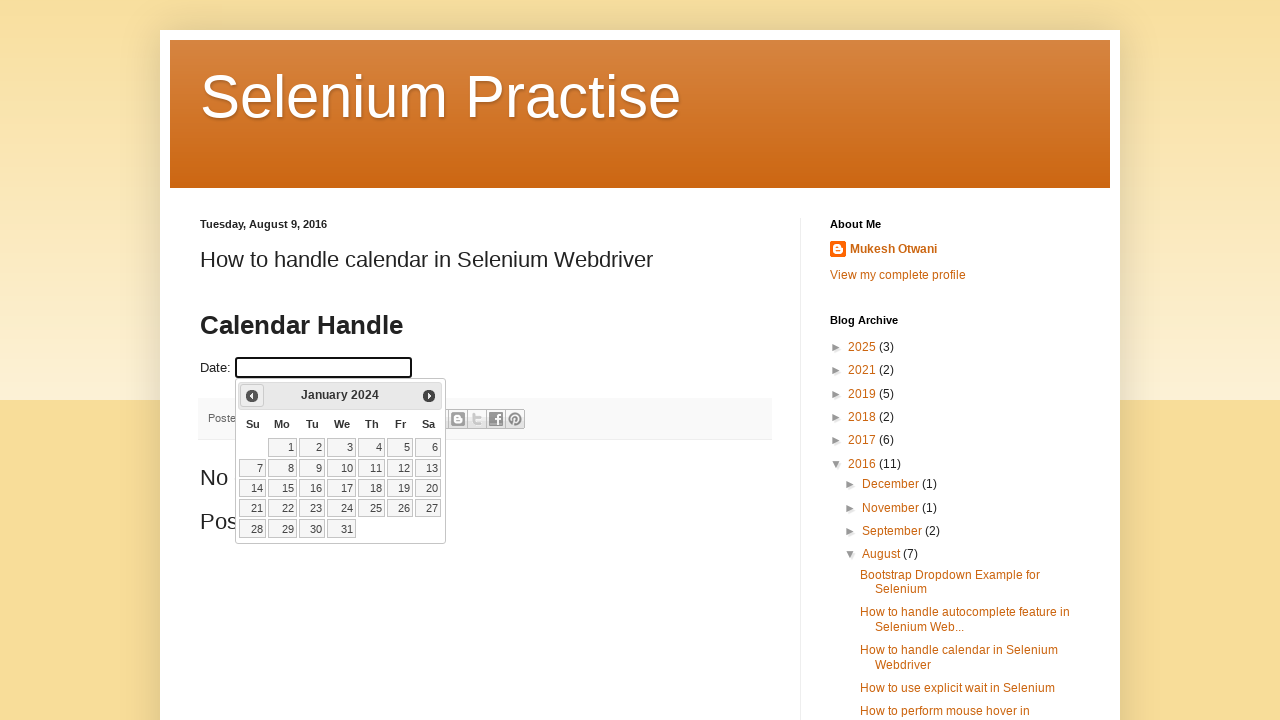

Updated calendar position to: January 2024
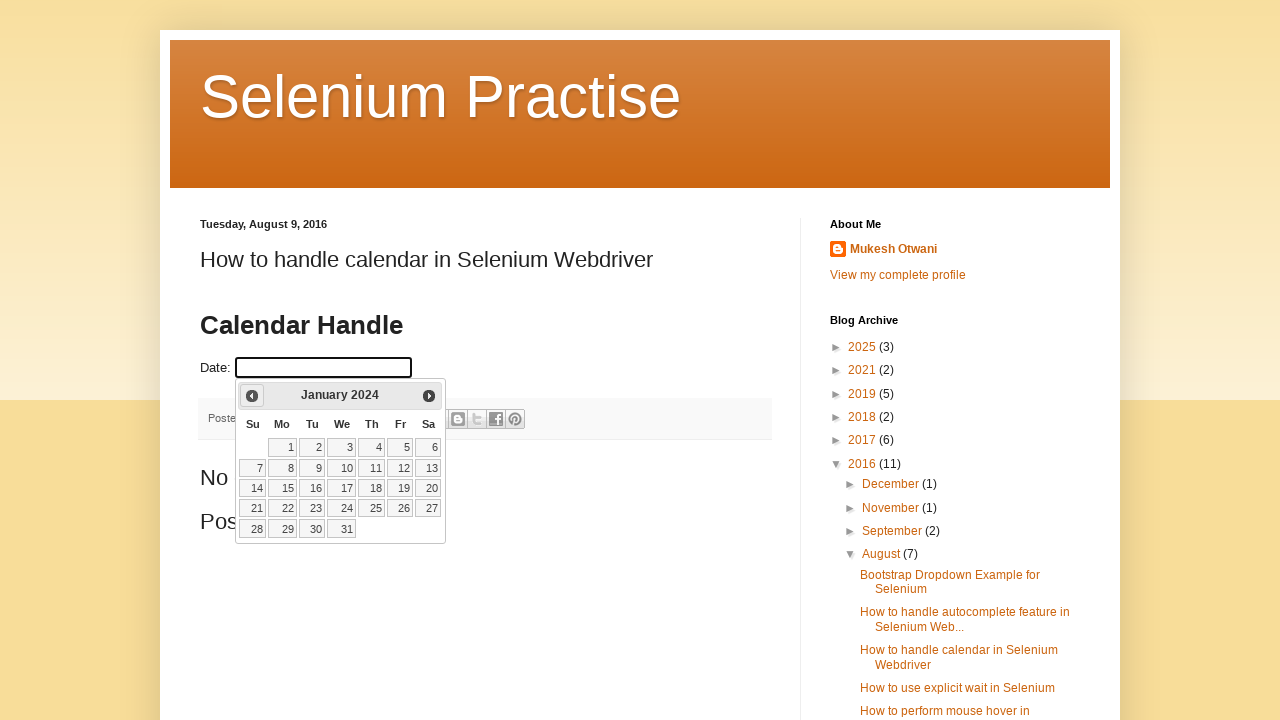

Clicked Previous button to navigate backward in calendar at (252, 396) on xpath=//span[contains(text(),'Prev')]
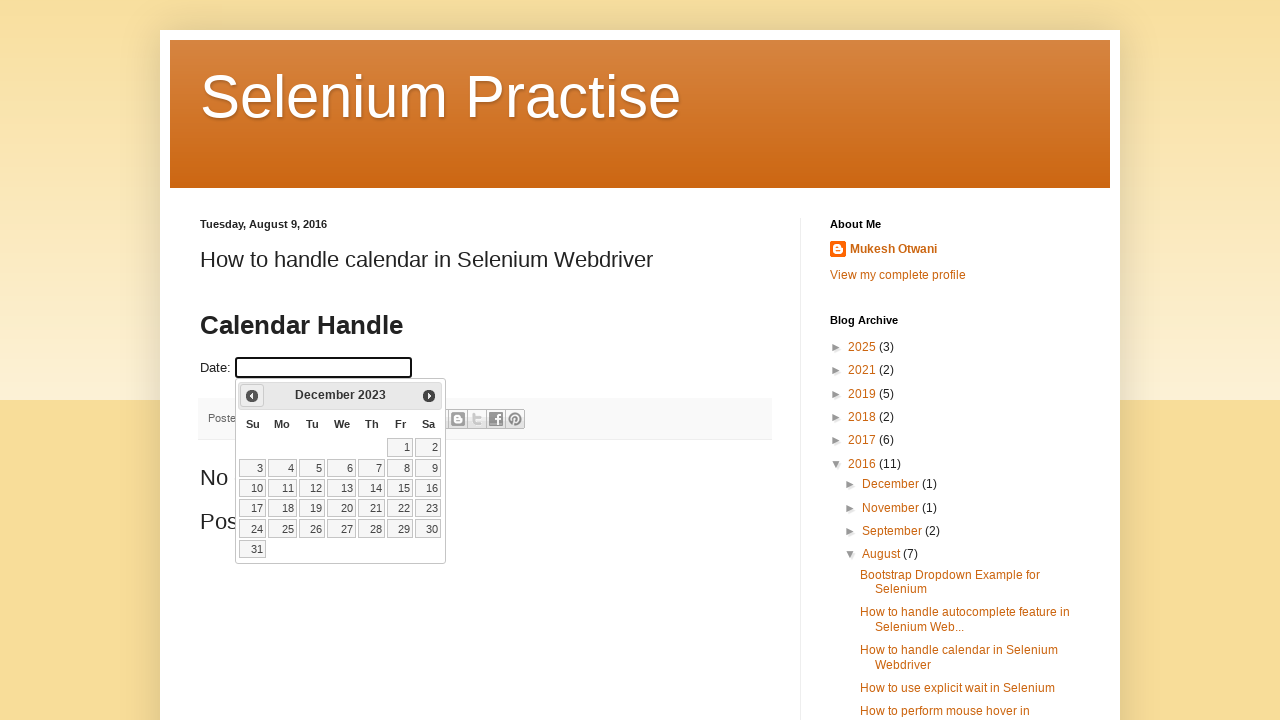

Updated calendar position to: December 2023
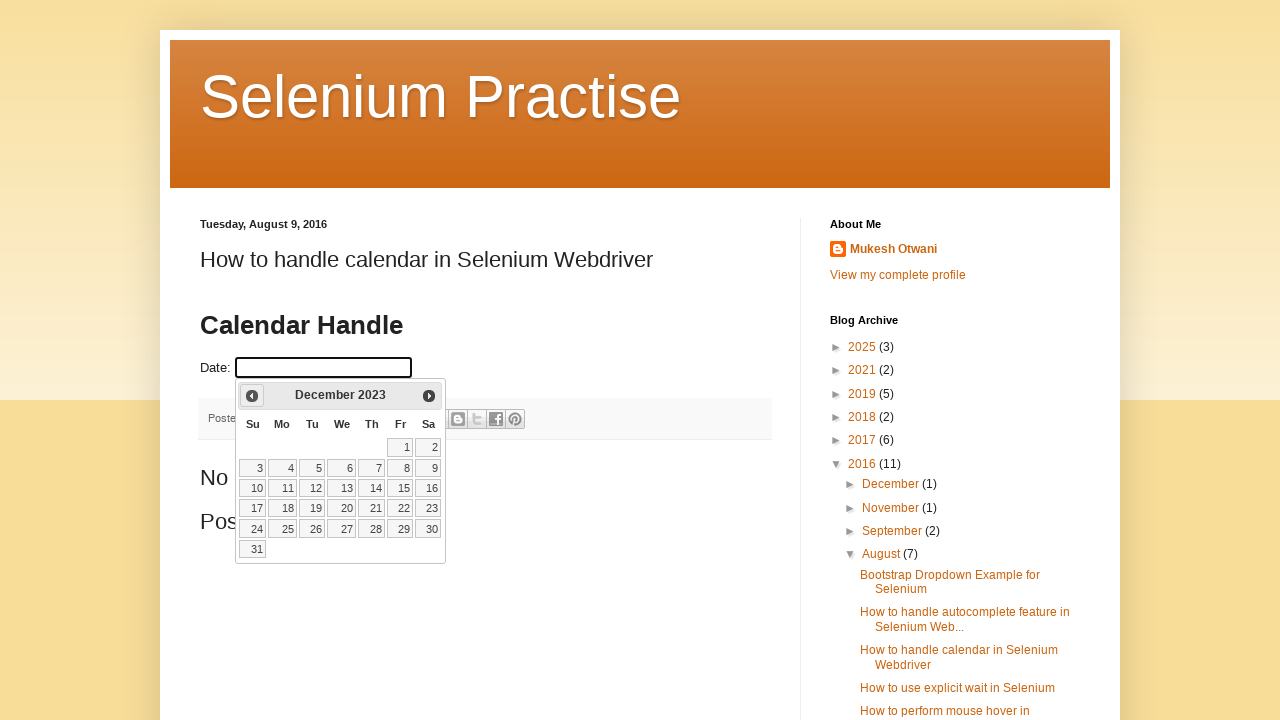

Clicked Previous button to navigate backward in calendar at (252, 396) on xpath=//span[contains(text(),'Prev')]
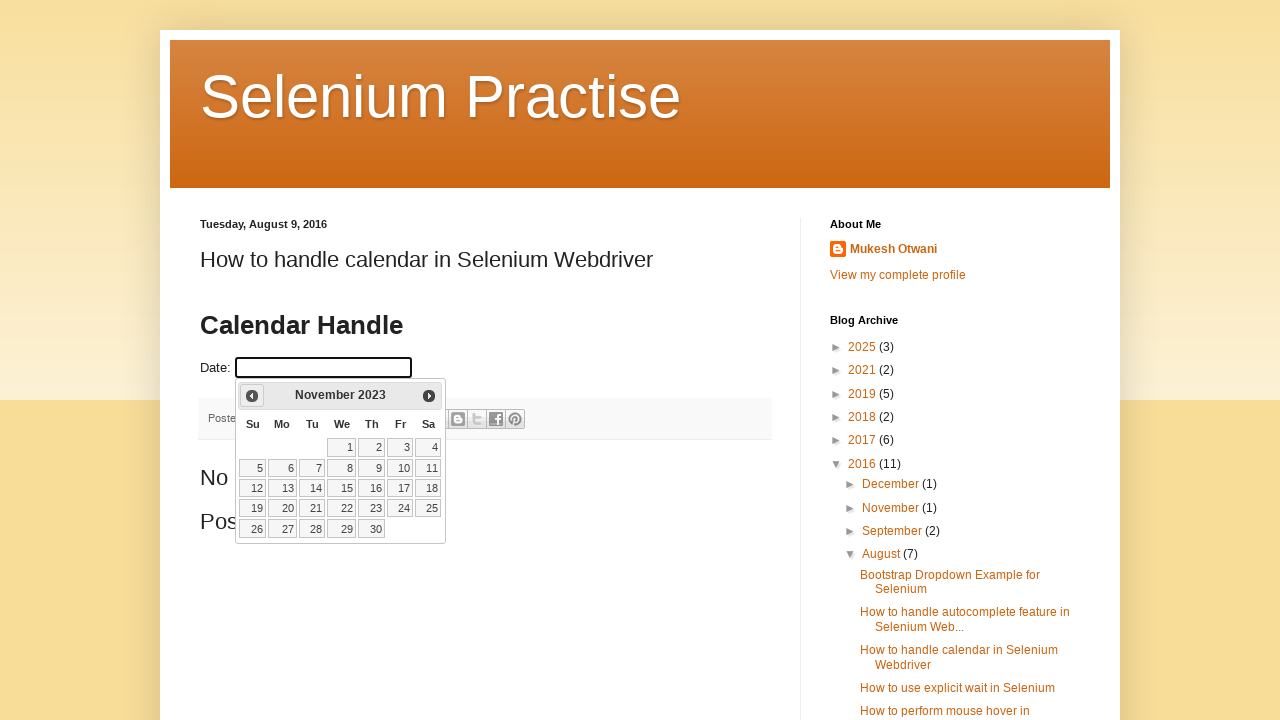

Updated calendar position to: November 2023
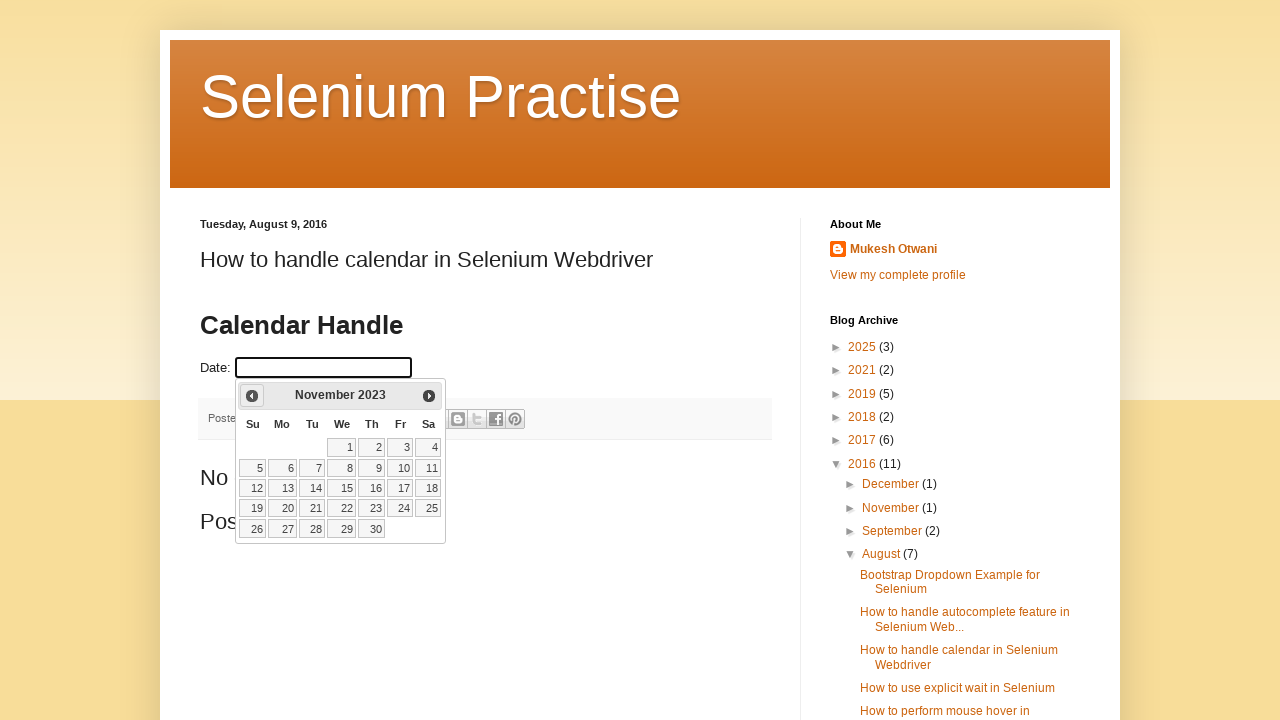

Clicked Previous button to navigate backward in calendar at (252, 396) on xpath=//span[contains(text(),'Prev')]
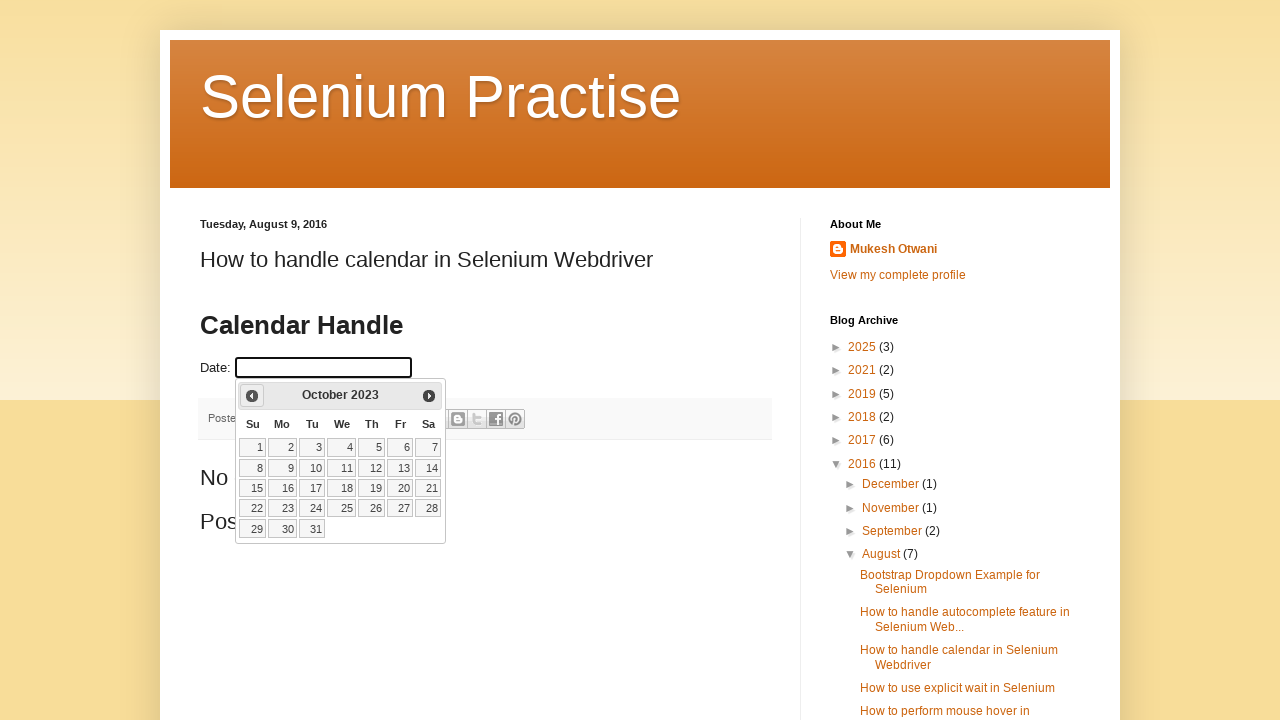

Updated calendar position to: October 2023
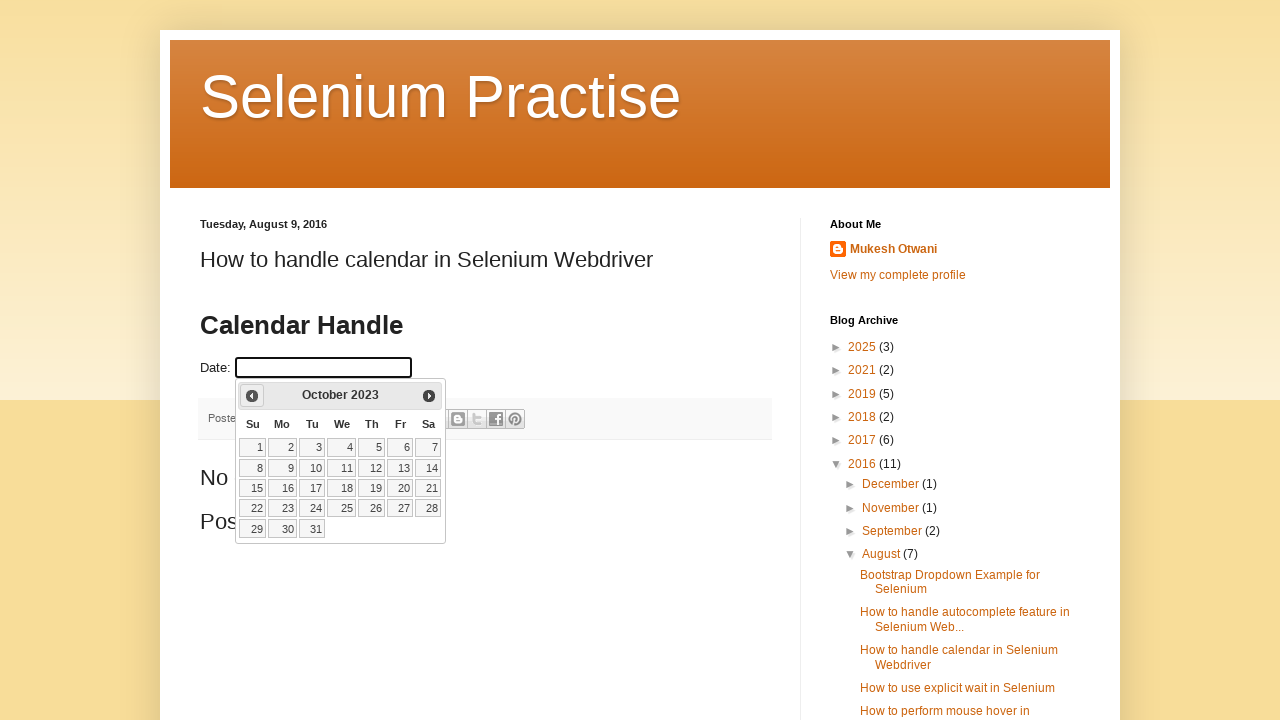

Clicked Previous button to navigate backward in calendar at (252, 396) on xpath=//span[contains(text(),'Prev')]
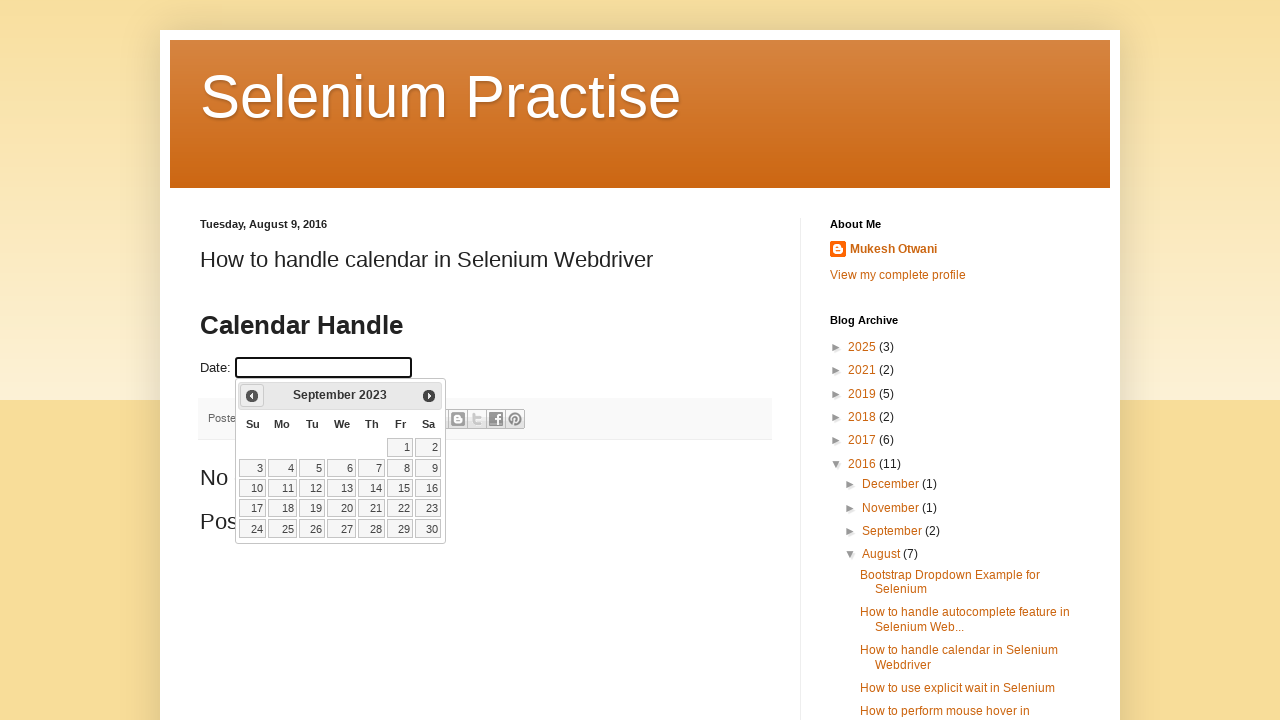

Updated calendar position to: September 2023
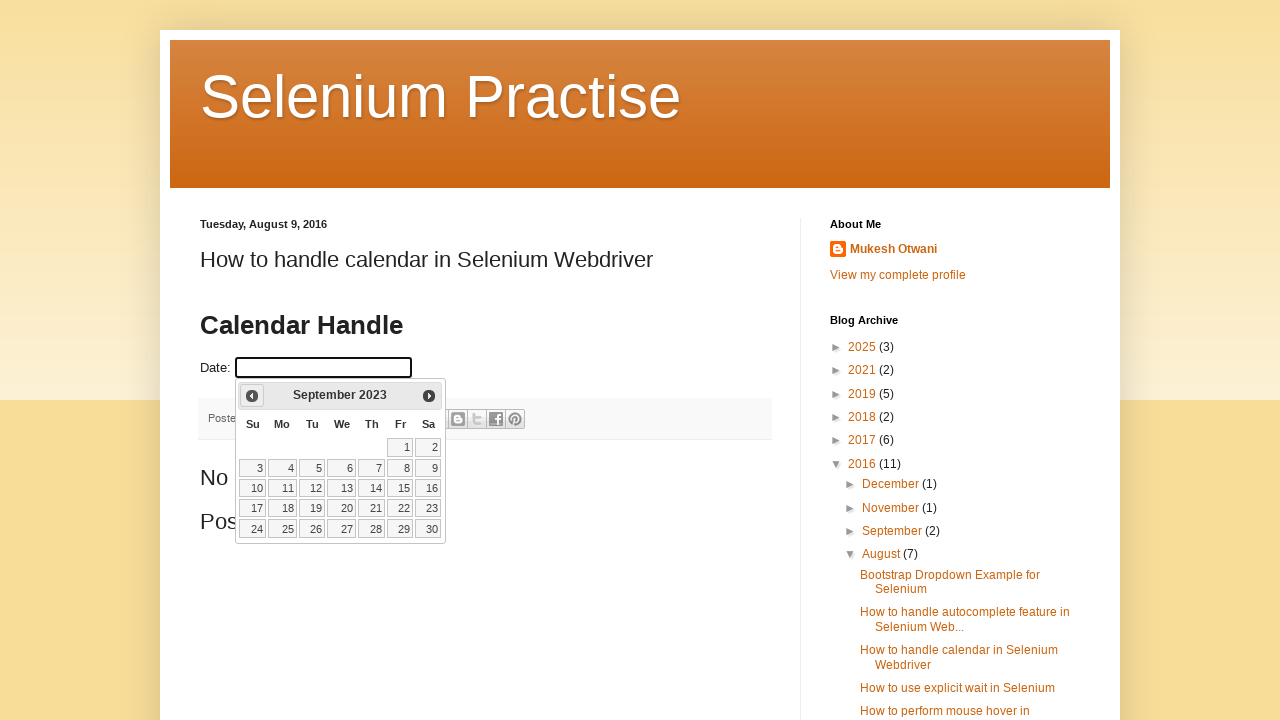

Clicked Previous button to navigate backward in calendar at (252, 396) on xpath=//span[contains(text(),'Prev')]
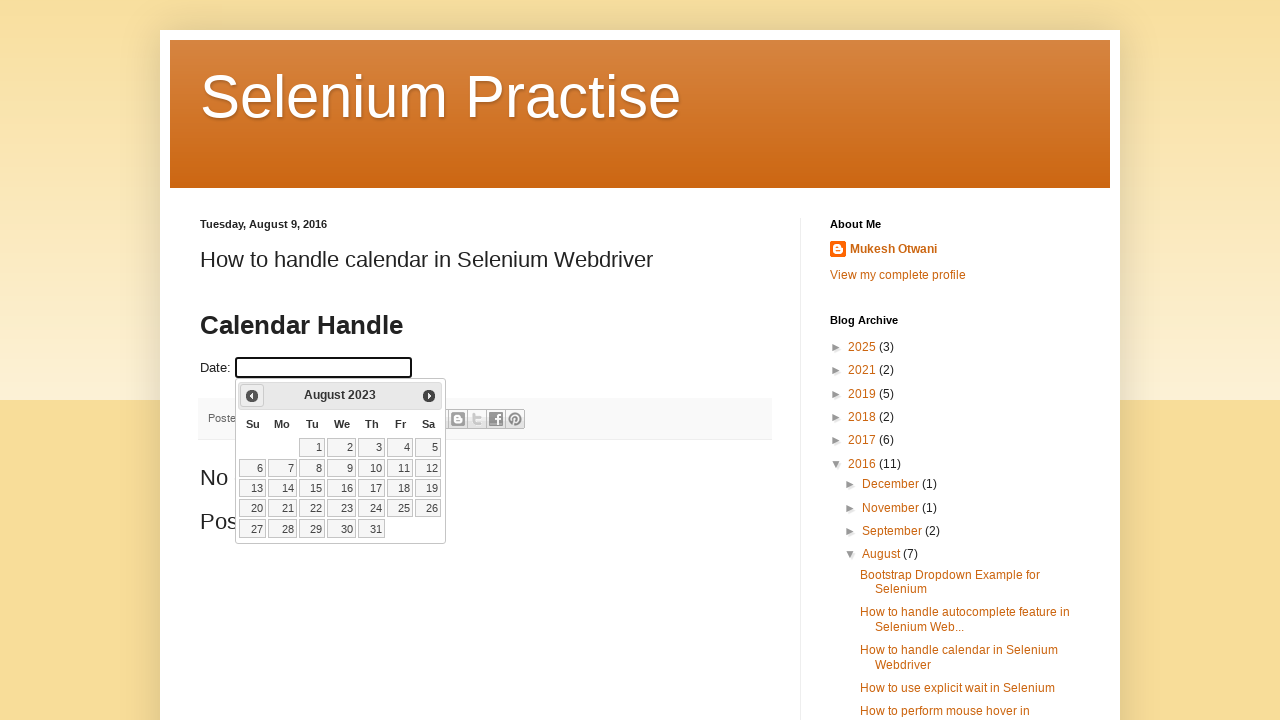

Updated calendar position to: August 2023
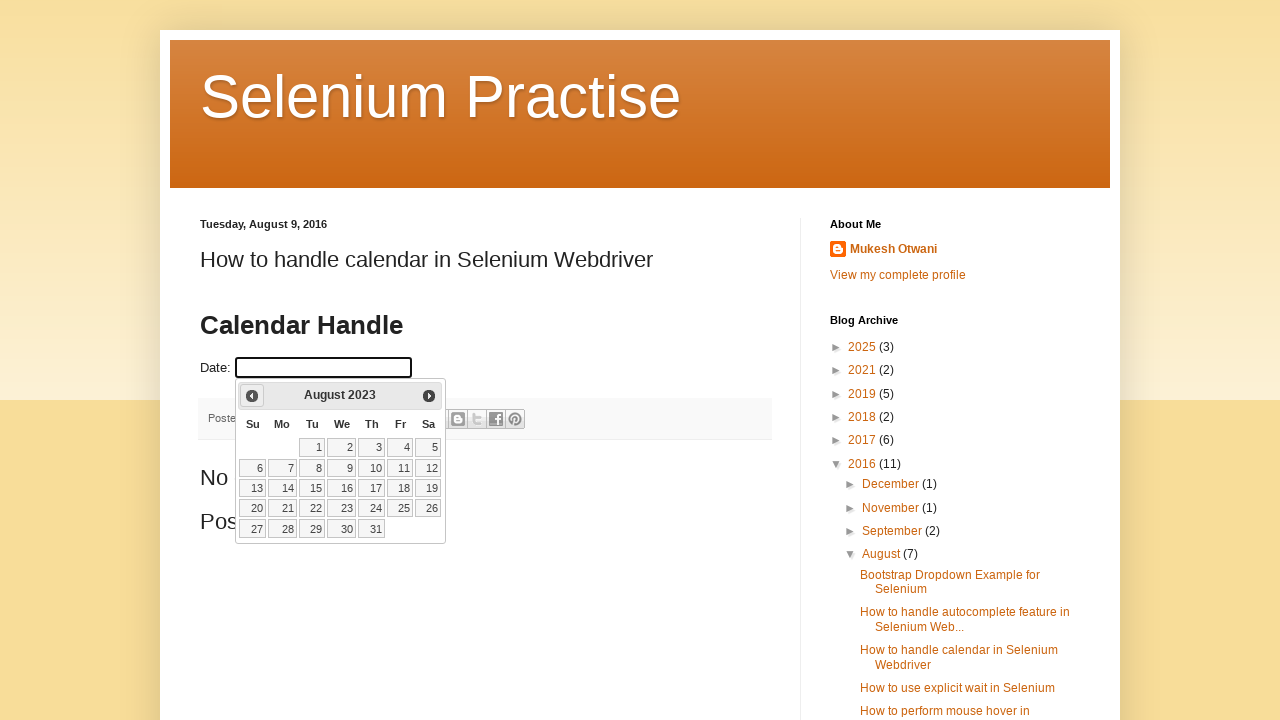

Clicked Previous button to navigate backward in calendar at (252, 396) on xpath=//span[contains(text(),'Prev')]
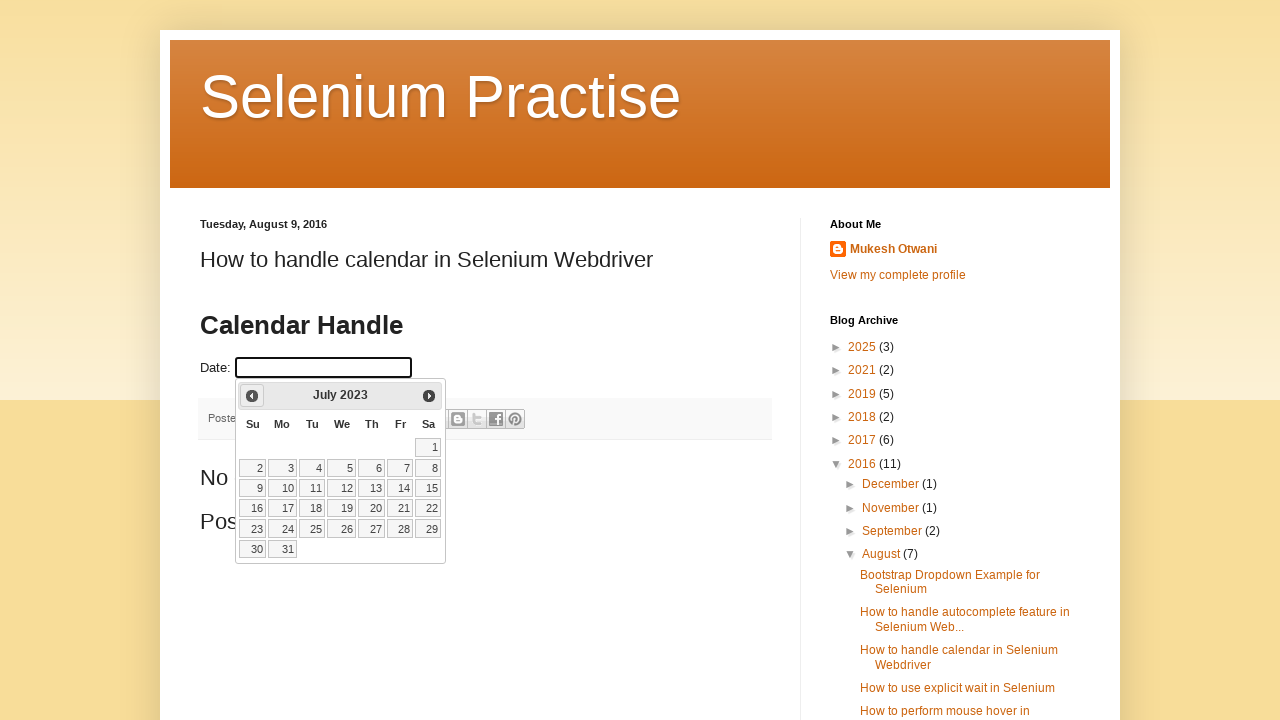

Updated calendar position to: July 2023
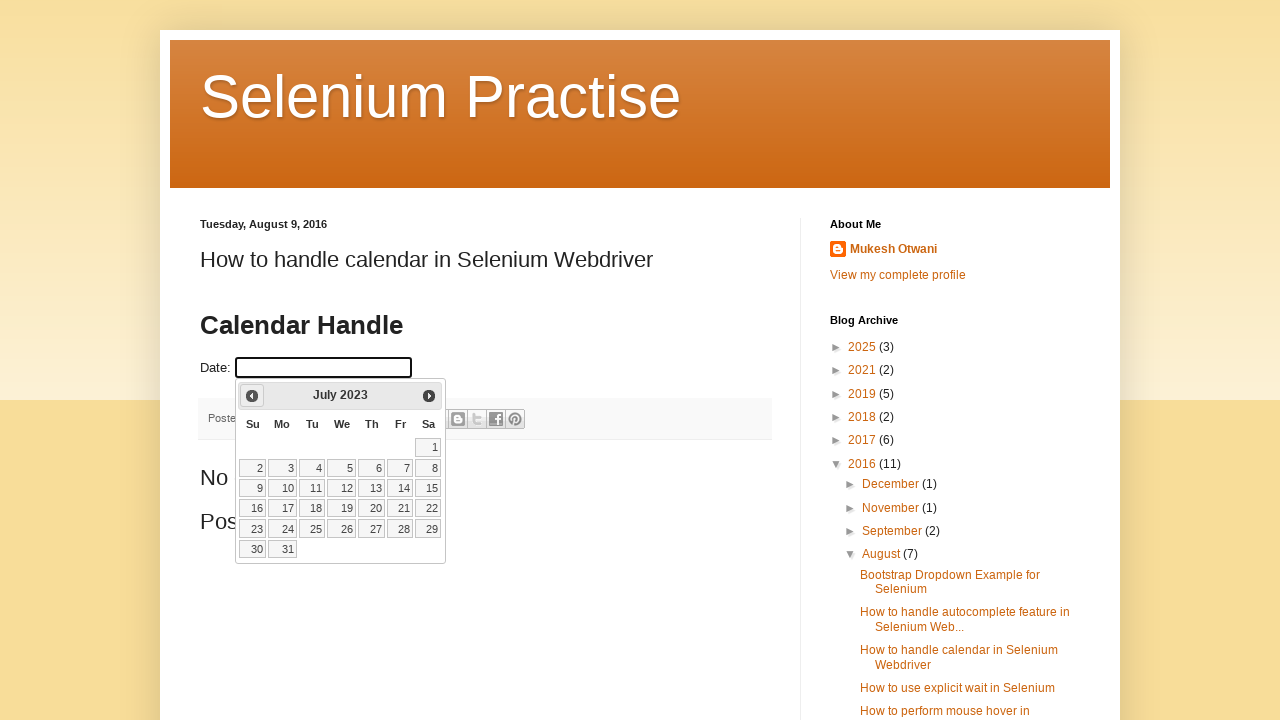

Clicked Previous button to navigate backward in calendar at (252, 396) on xpath=//span[contains(text(),'Prev')]
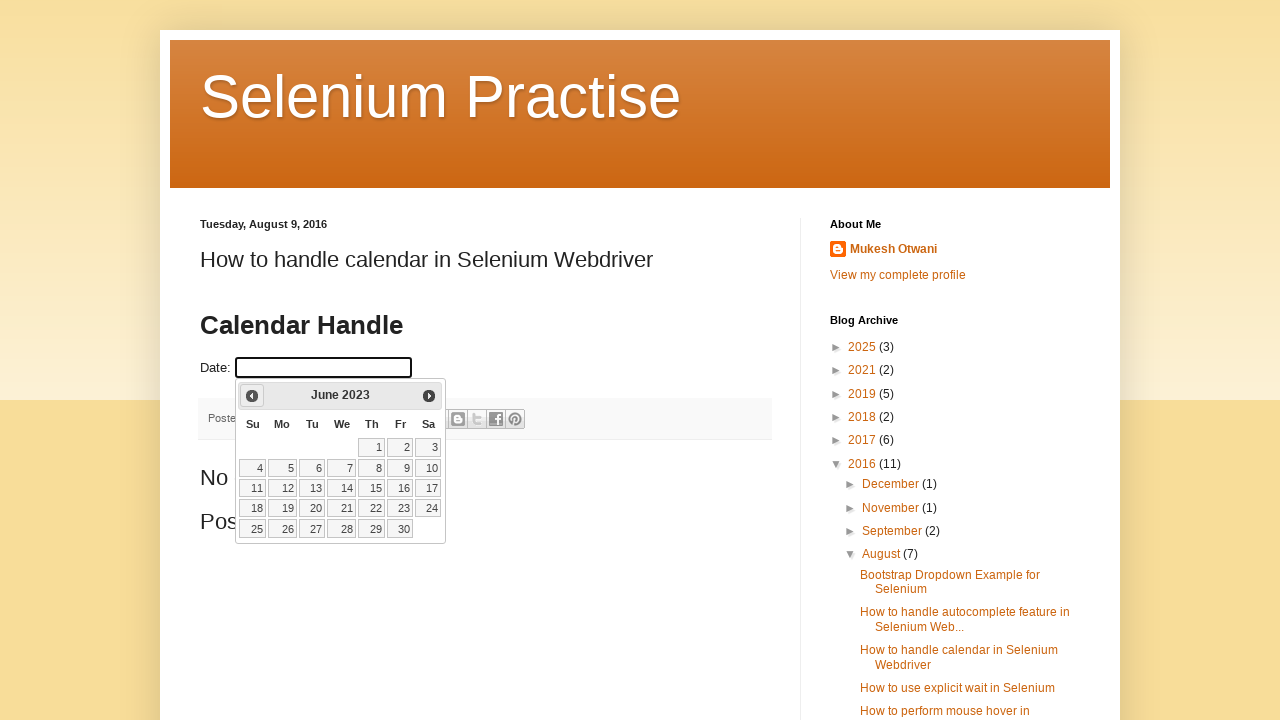

Updated calendar position to: June 2023
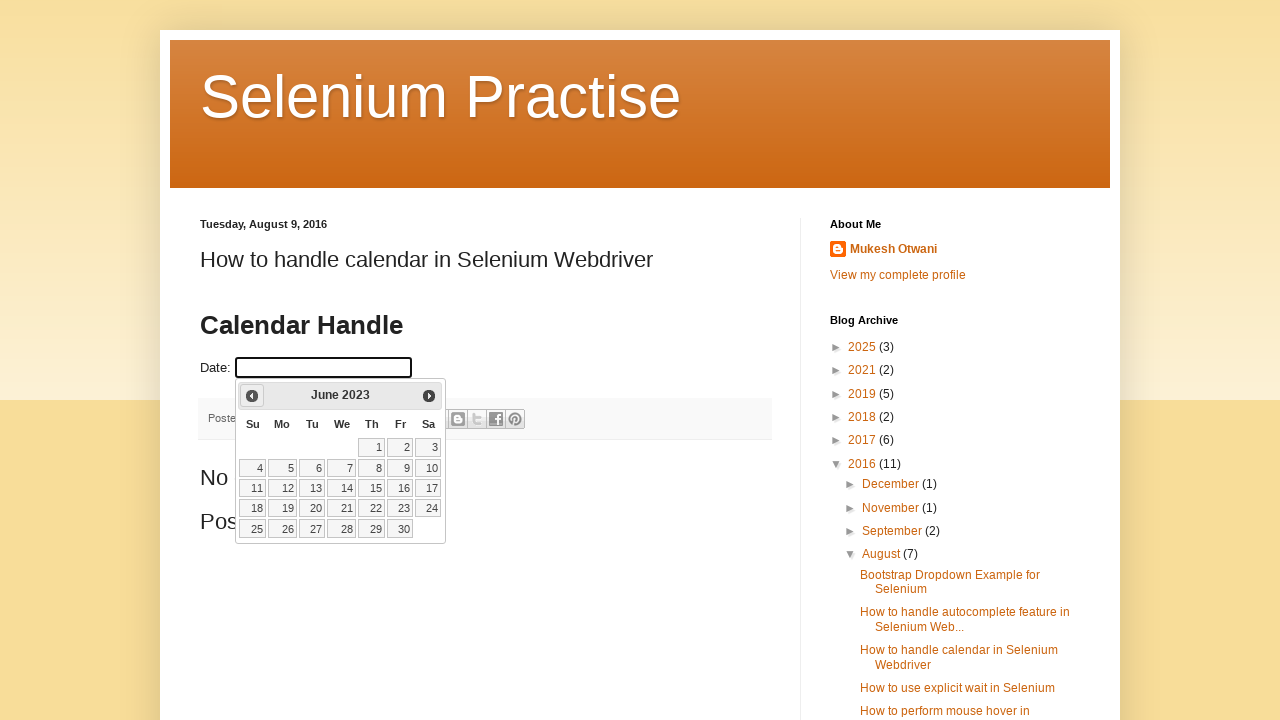

Clicked Previous button to navigate backward in calendar at (252, 396) on xpath=//span[contains(text(),'Prev')]
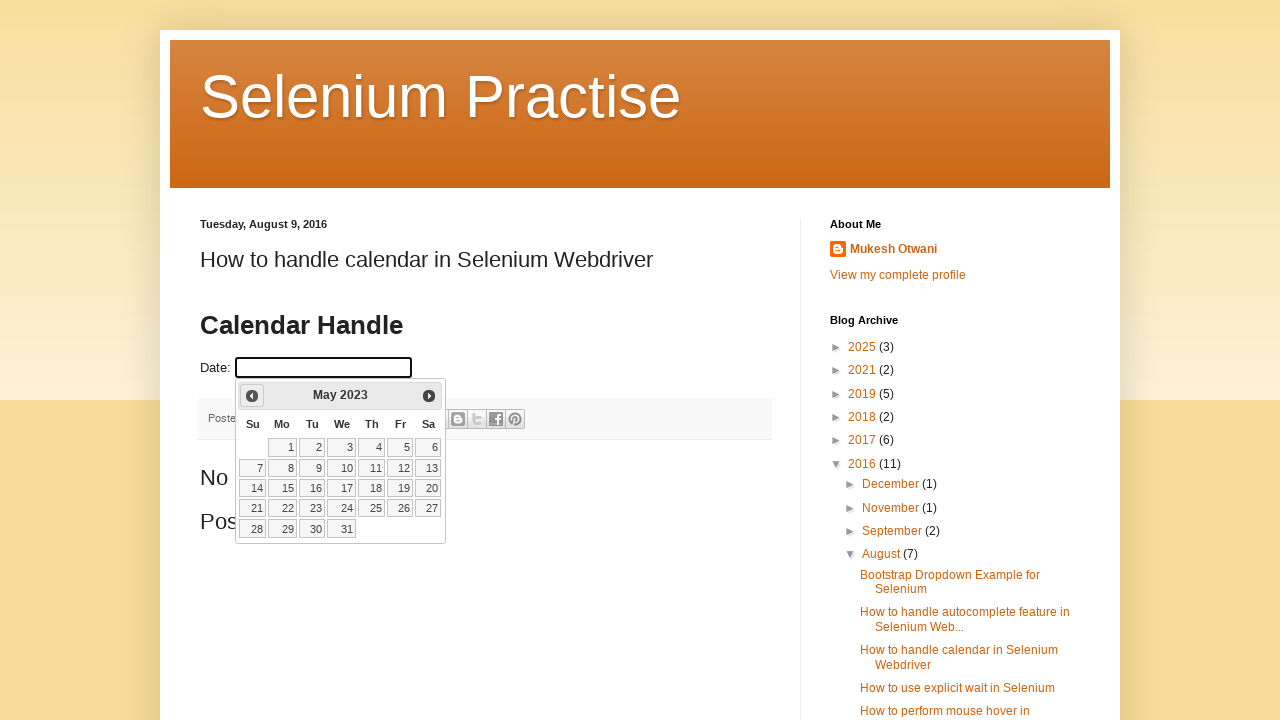

Updated calendar position to: May 2023
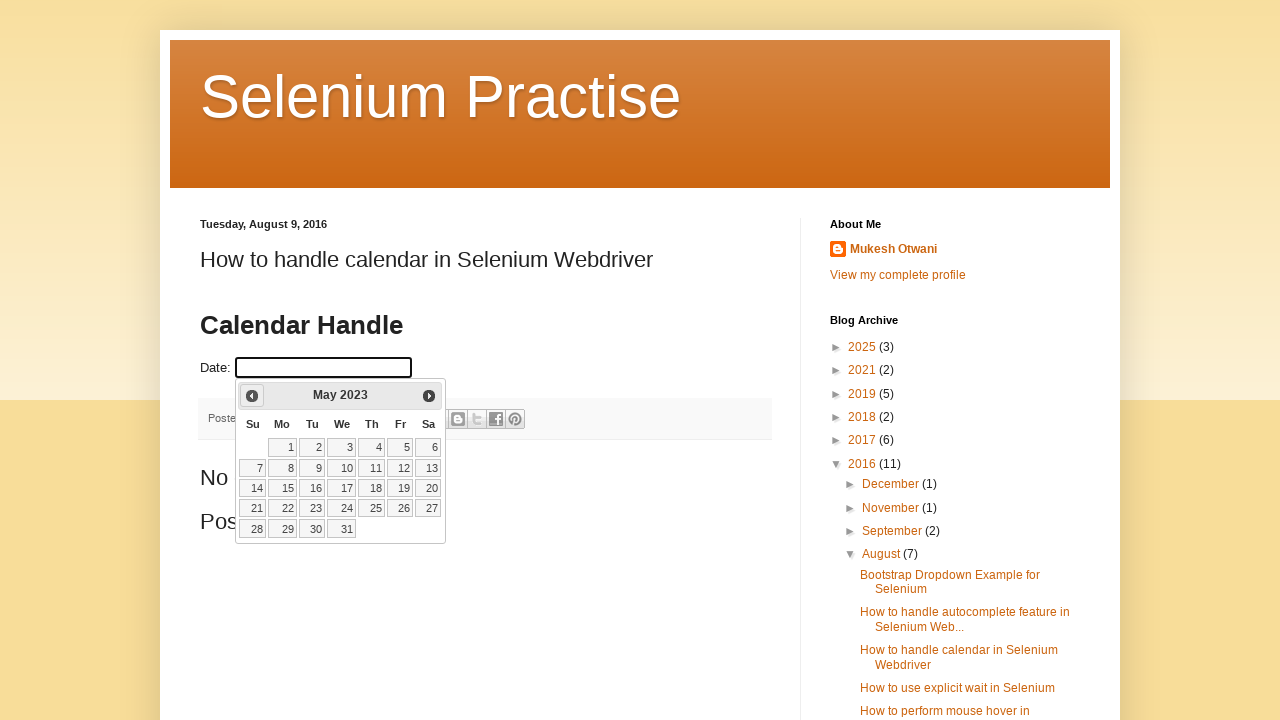

Clicked Previous button to navigate backward in calendar at (252, 396) on xpath=//span[contains(text(),'Prev')]
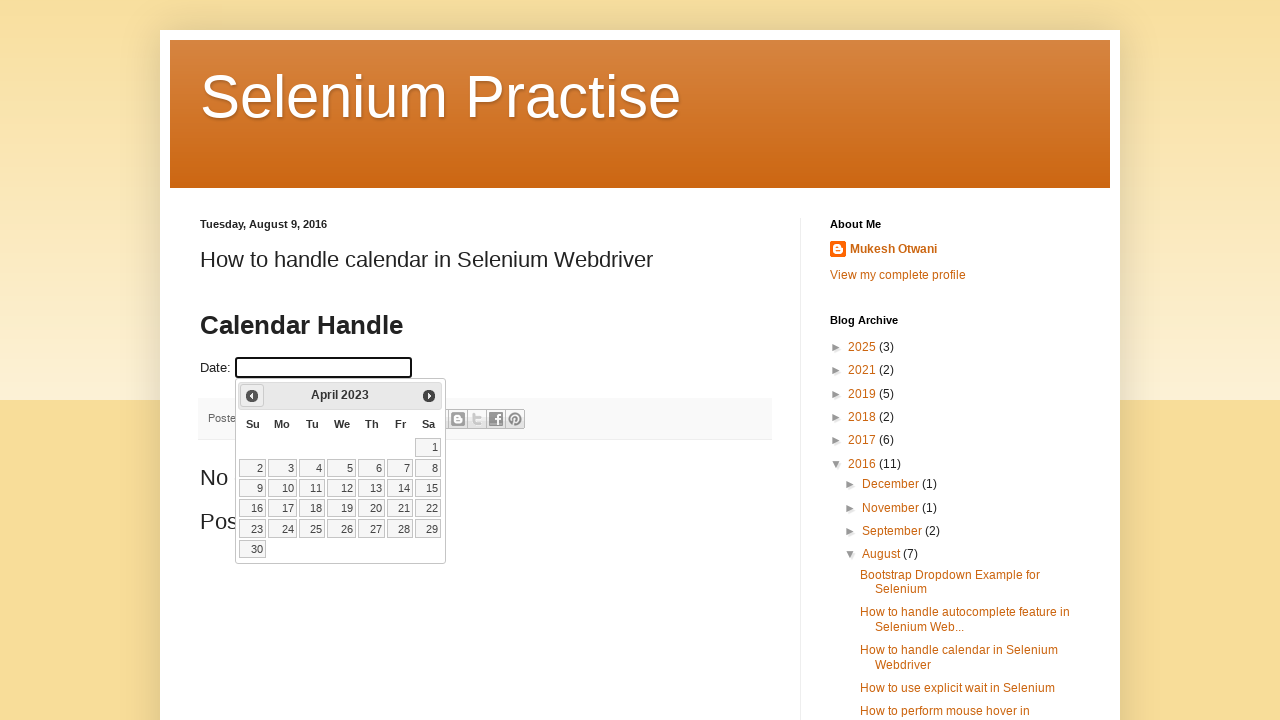

Updated calendar position to: April 2023
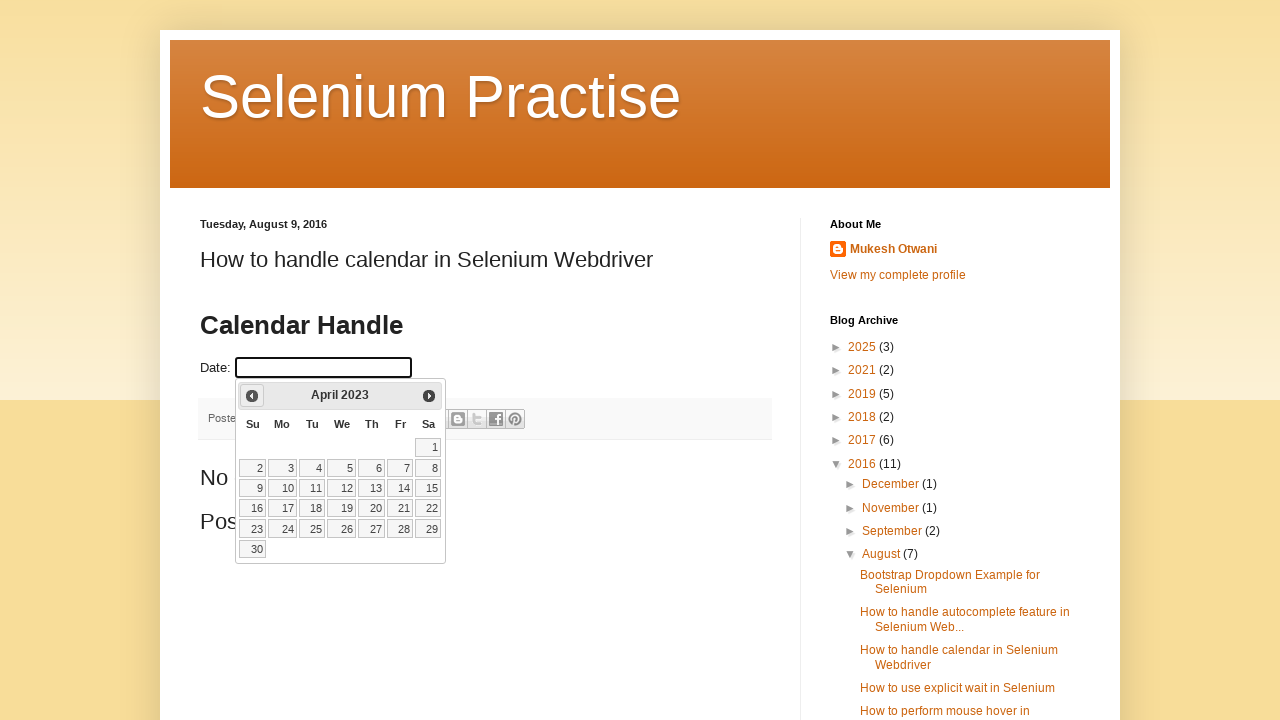

Clicked Previous button to navigate backward in calendar at (252, 396) on xpath=//span[contains(text(),'Prev')]
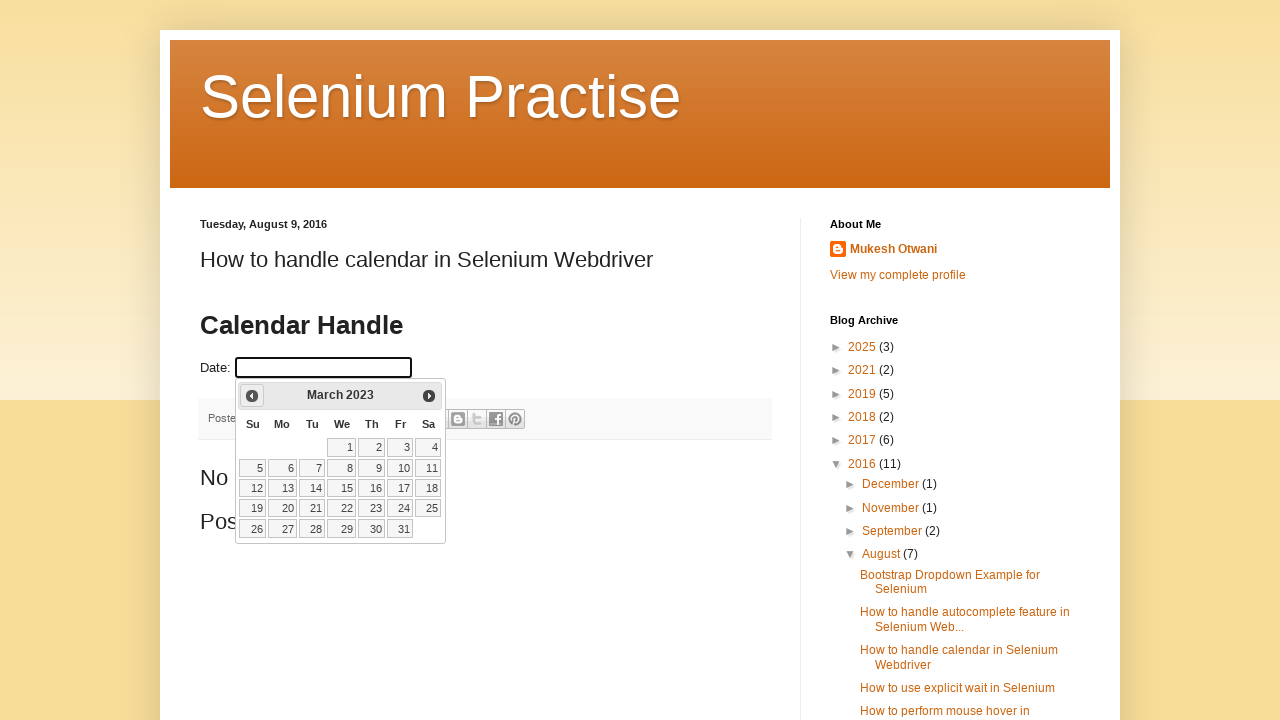

Updated calendar position to: March 2023
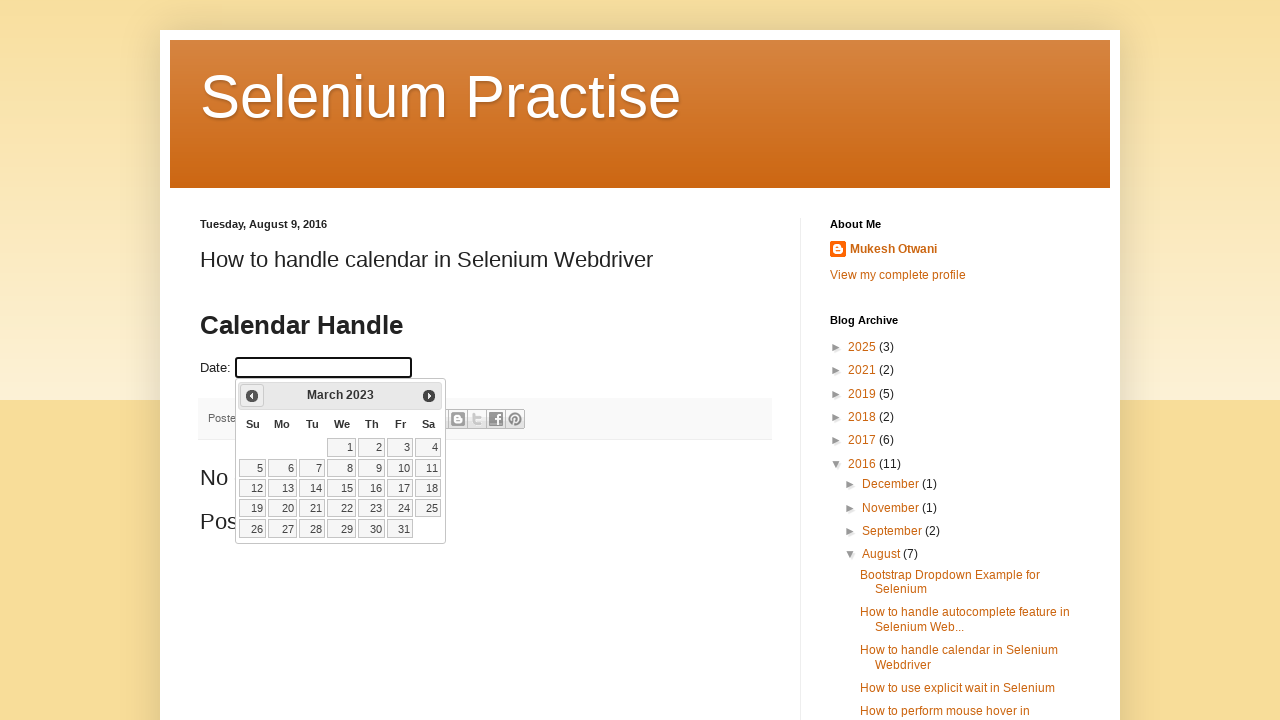

Clicked Previous button to navigate backward in calendar at (252, 396) on xpath=//span[contains(text(),'Prev')]
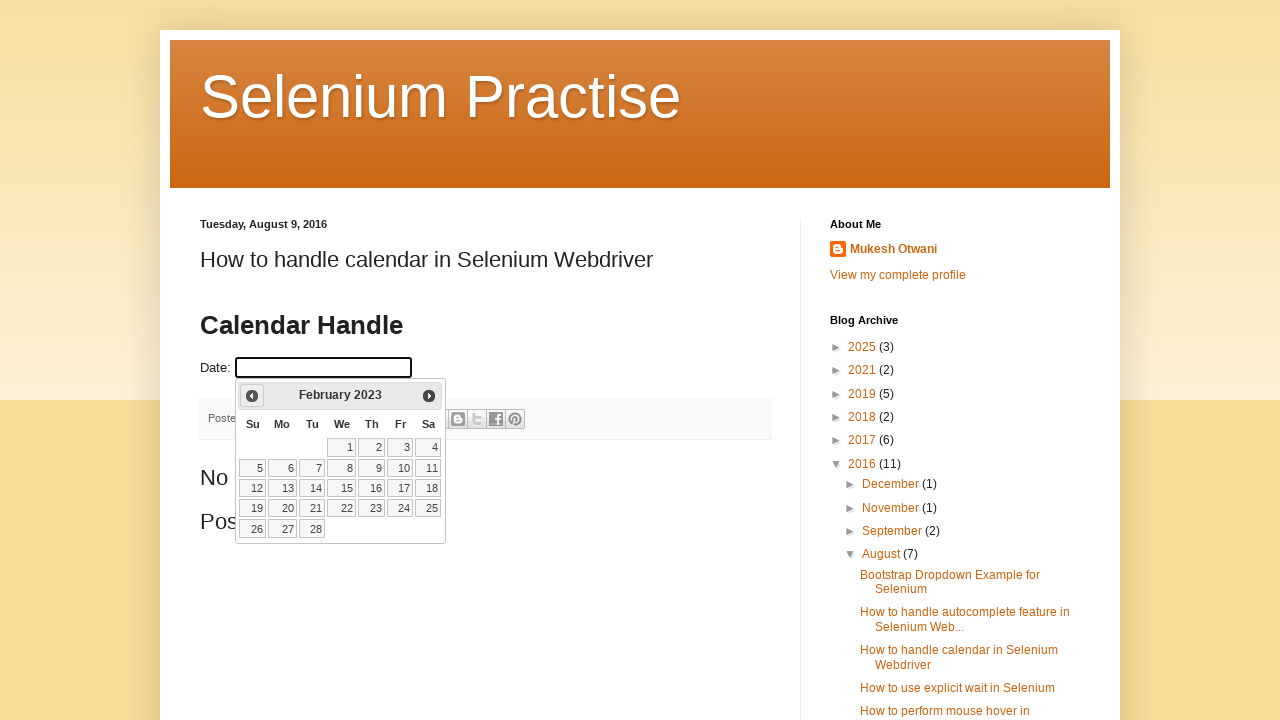

Updated calendar position to: February 2023
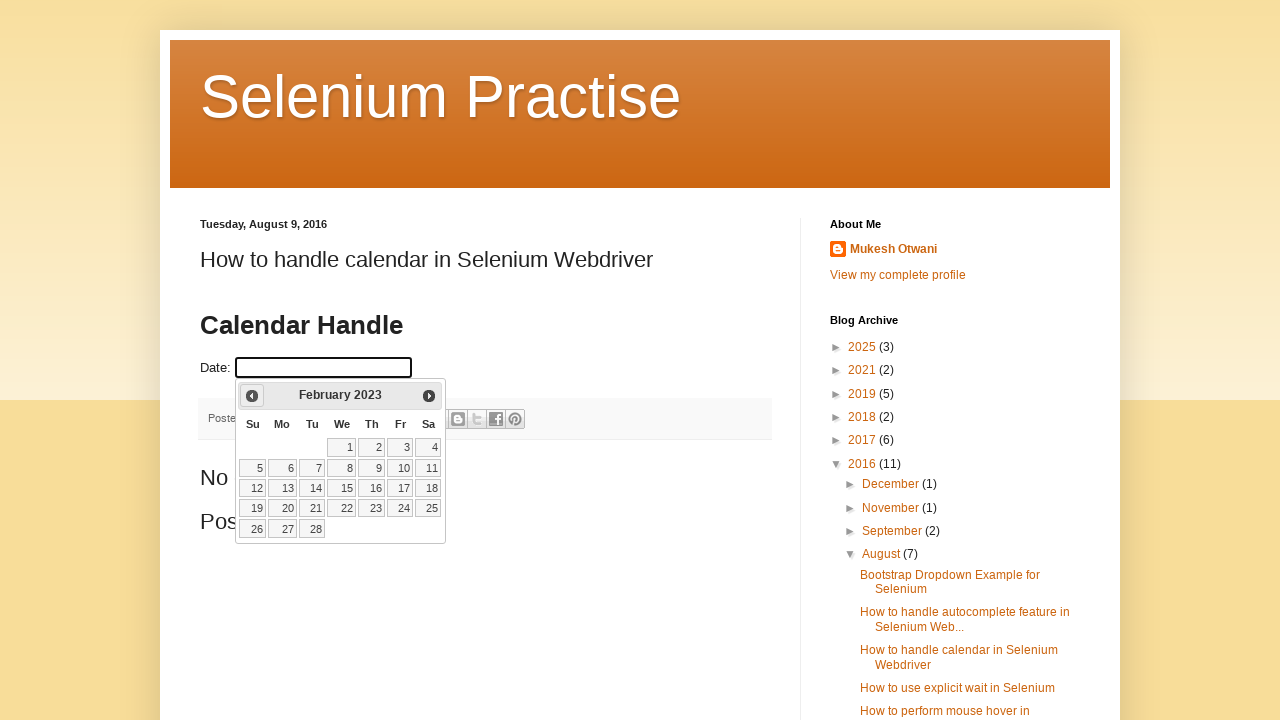

Clicked Previous button to navigate backward in calendar at (252, 396) on xpath=//span[contains(text(),'Prev')]
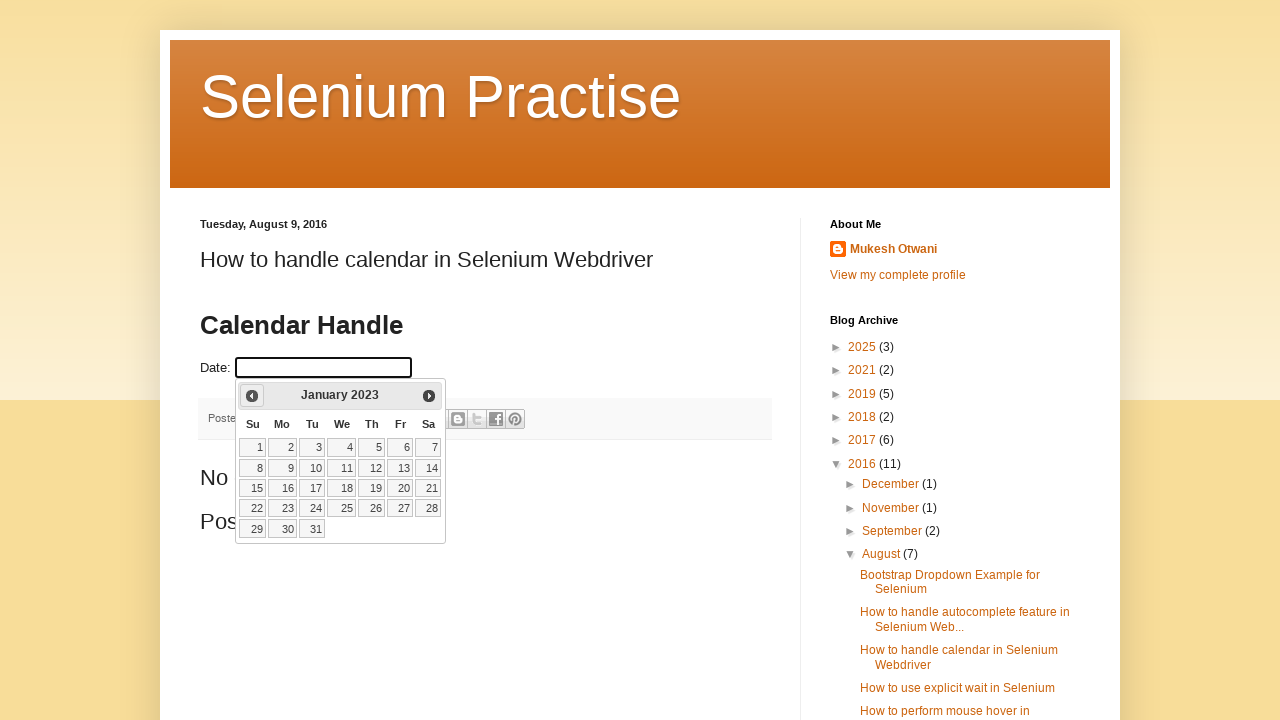

Updated calendar position to: January 2023
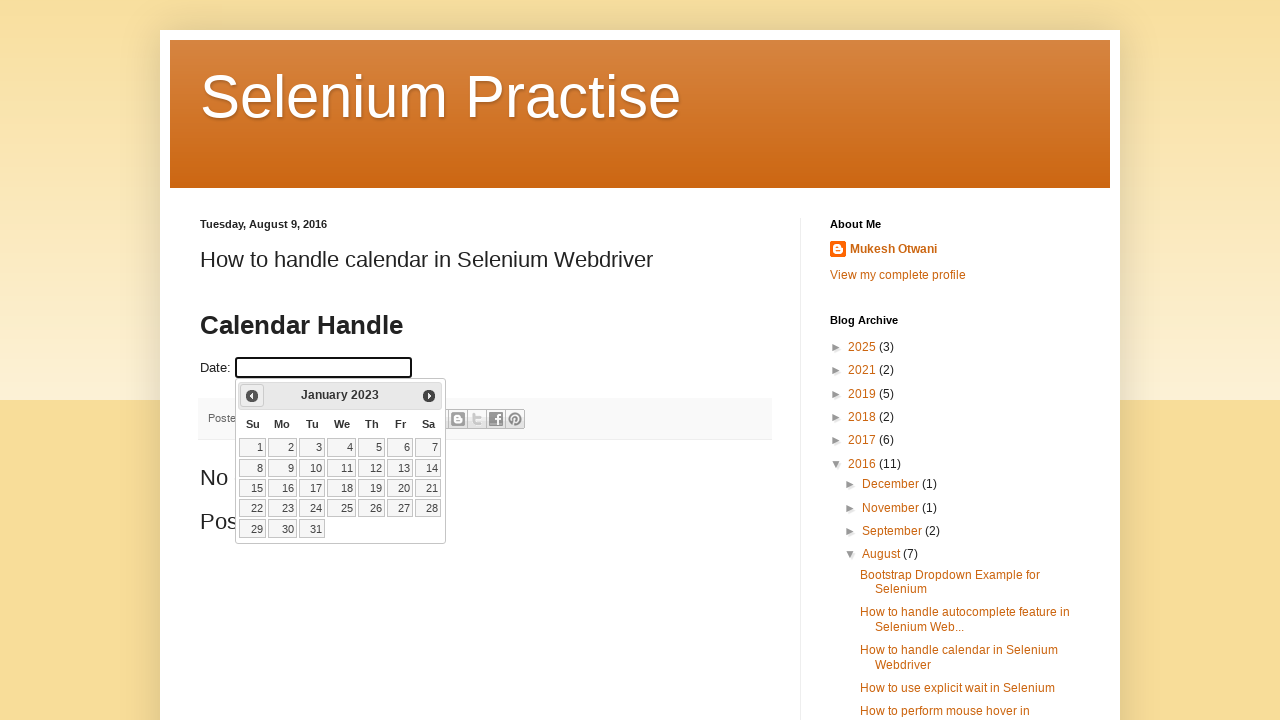

Clicked Previous button to navigate backward in calendar at (252, 396) on xpath=//span[contains(text(),'Prev')]
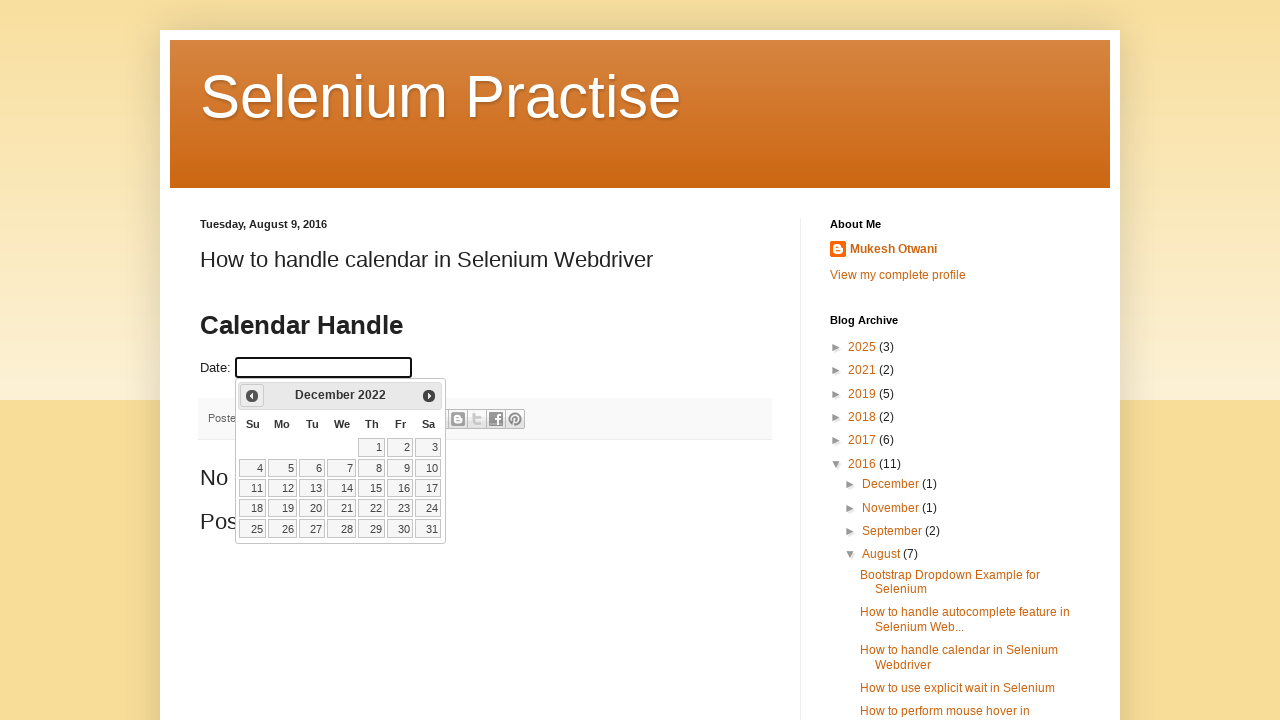

Updated calendar position to: December 2022
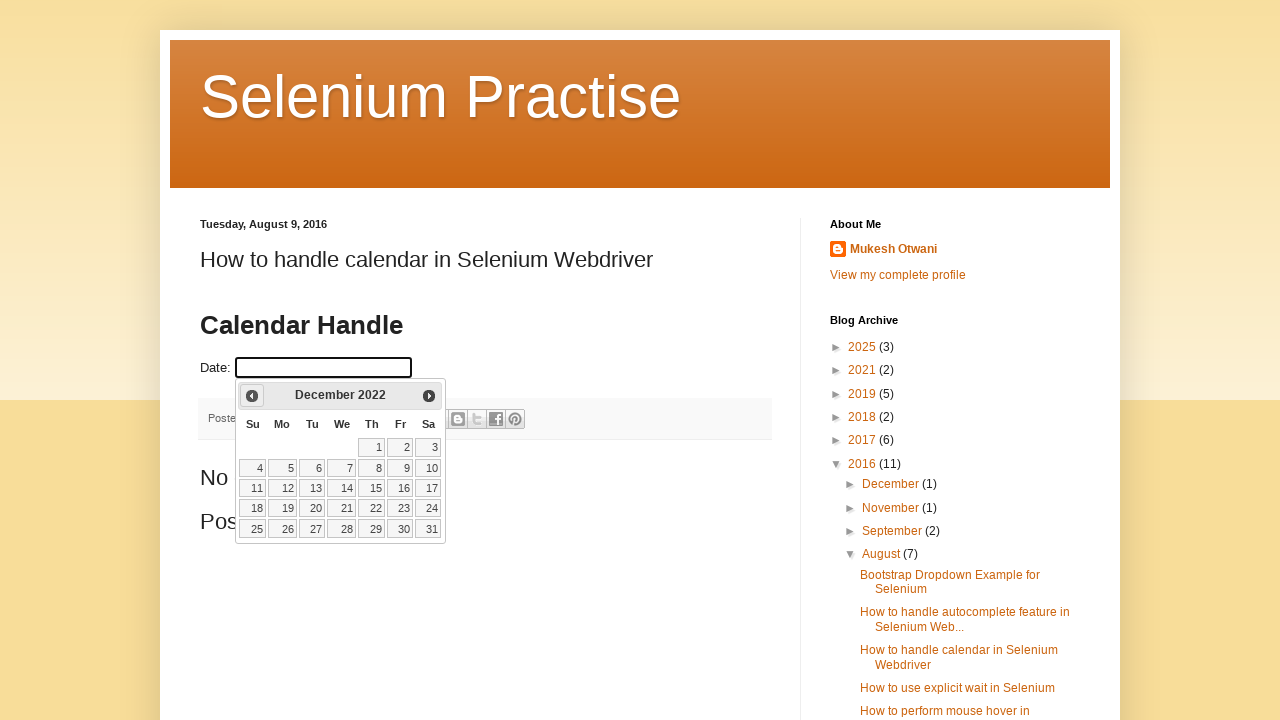

Clicked Previous button to navigate backward in calendar at (252, 396) on xpath=//span[contains(text(),'Prev')]
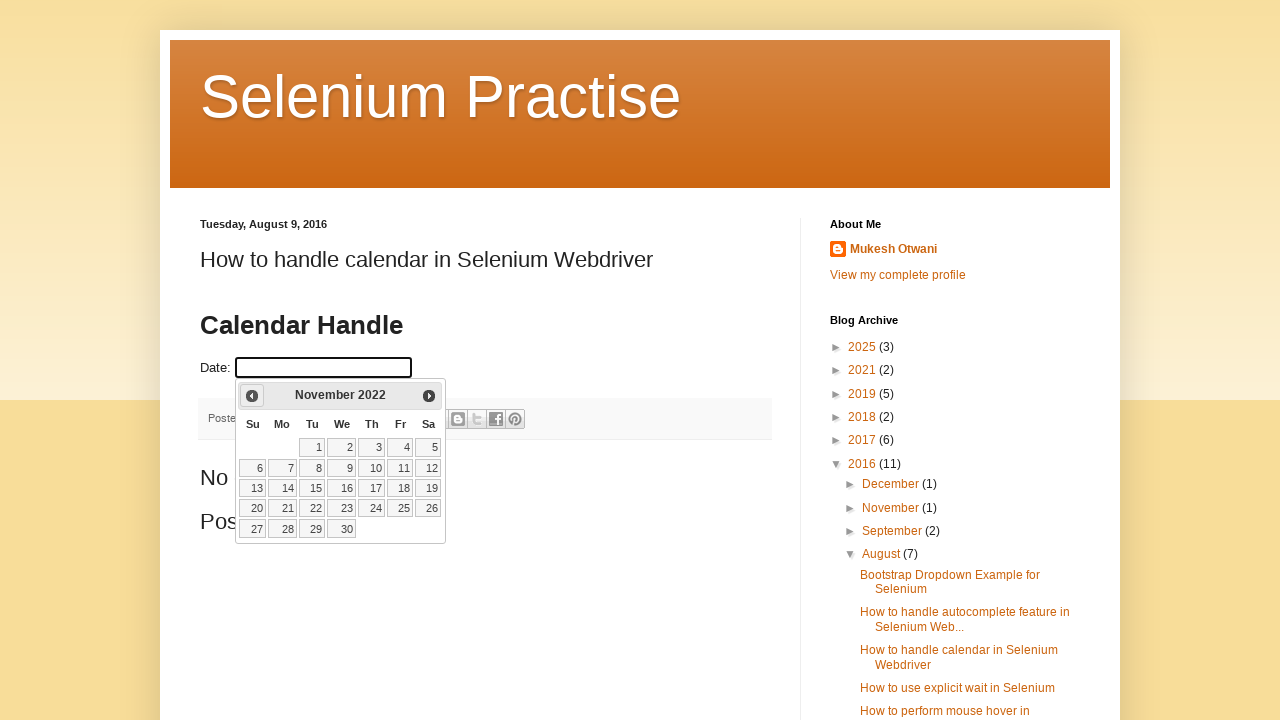

Updated calendar position to: November 2022
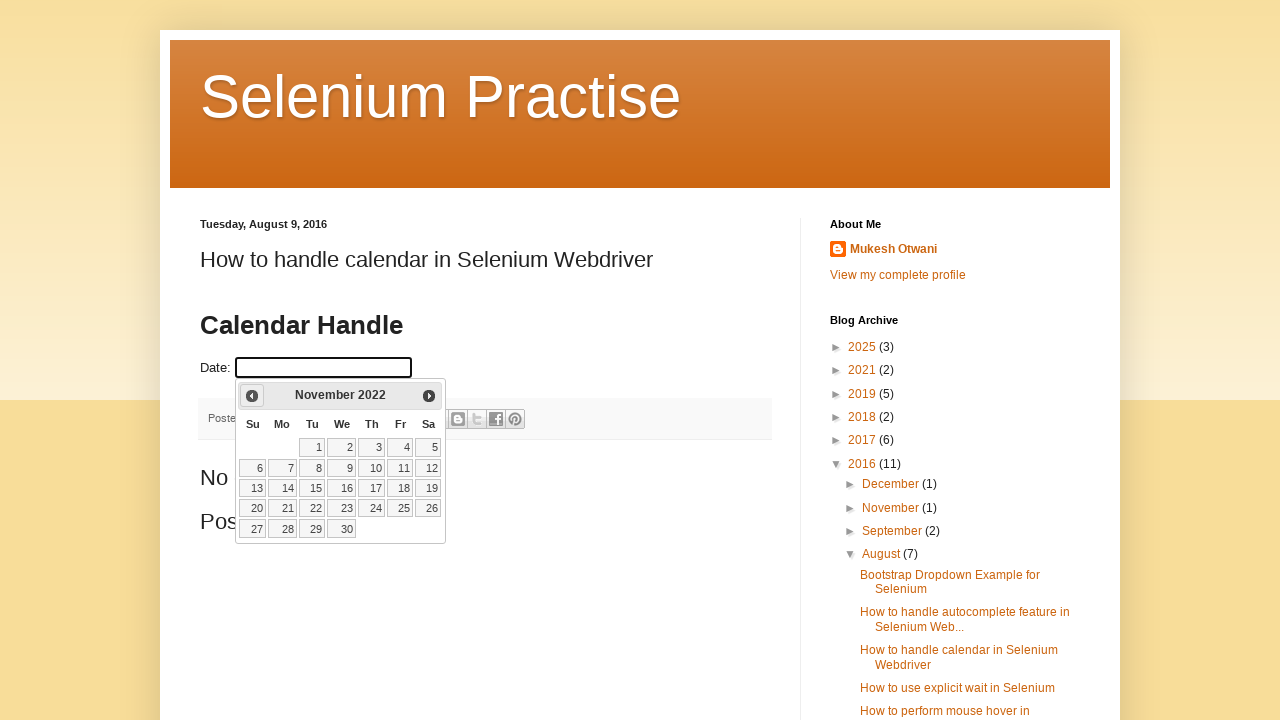

Clicked Previous button to navigate backward in calendar at (252, 396) on xpath=//span[contains(text(),'Prev')]
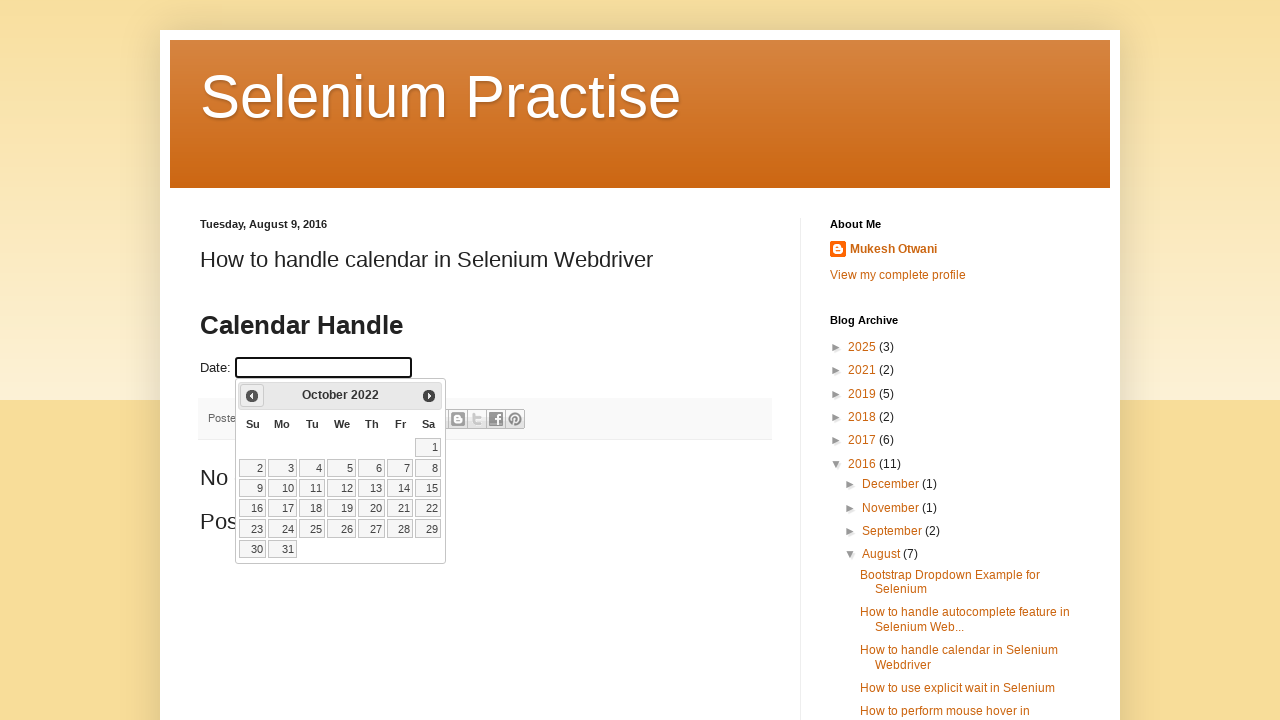

Updated calendar position to: October 2022
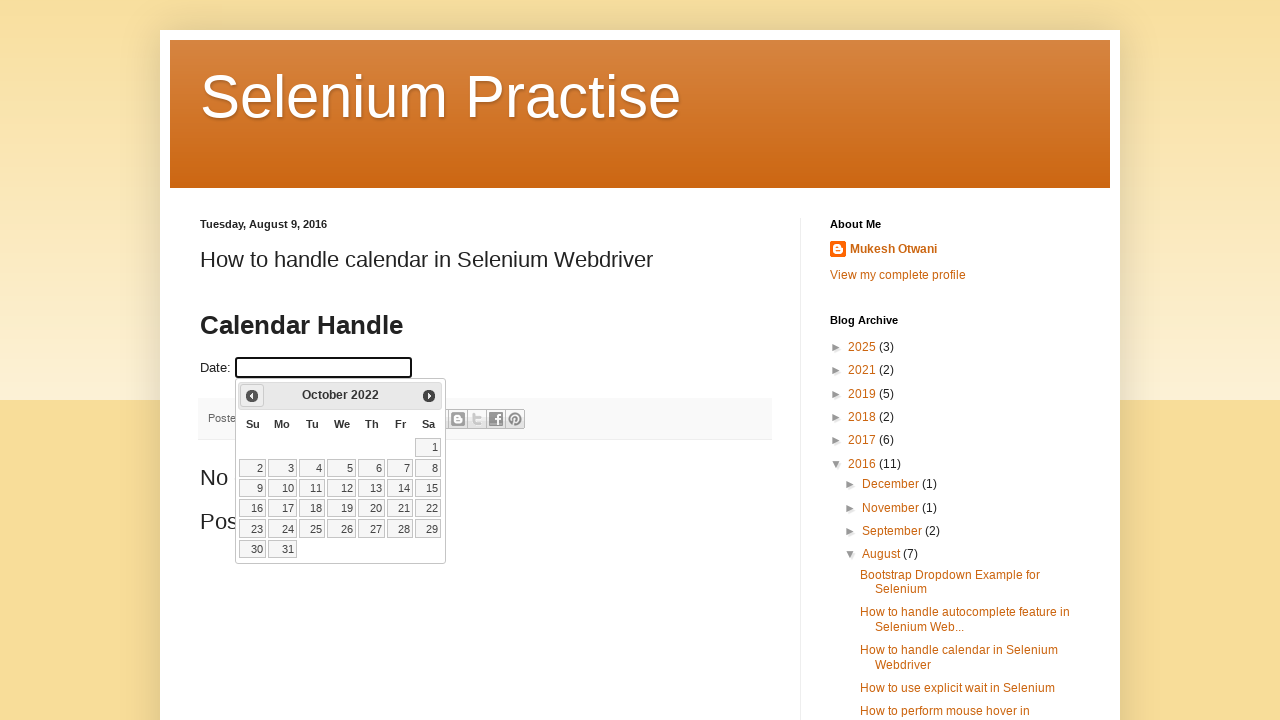

Clicked Previous button to navigate backward in calendar at (252, 396) on xpath=//span[contains(text(),'Prev')]
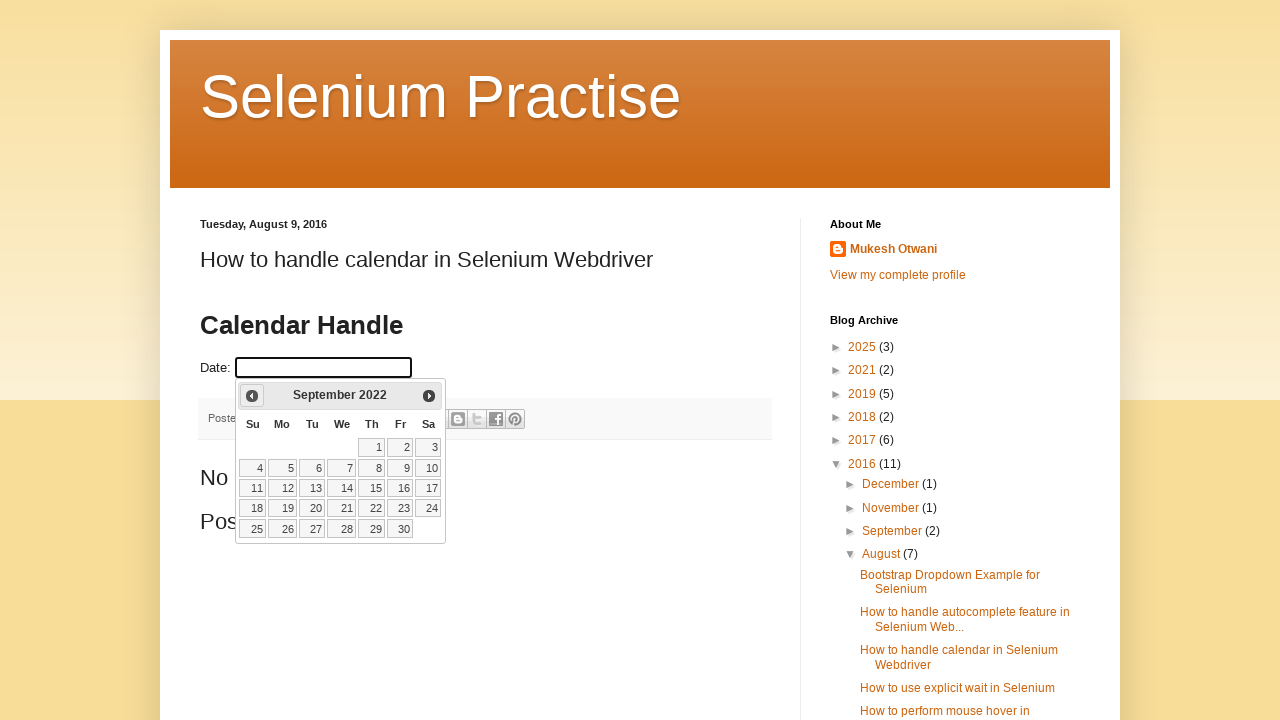

Updated calendar position to: September 2022
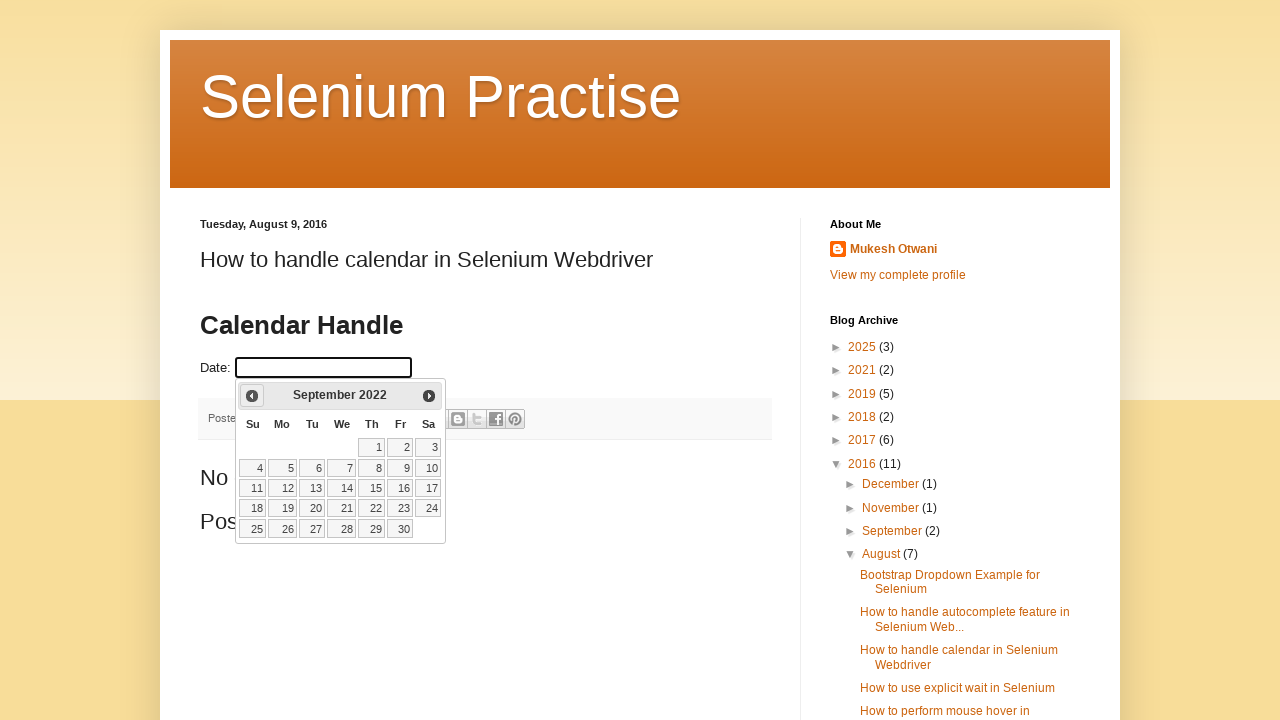

Clicked Previous button to navigate backward in calendar at (252, 396) on xpath=//span[contains(text(),'Prev')]
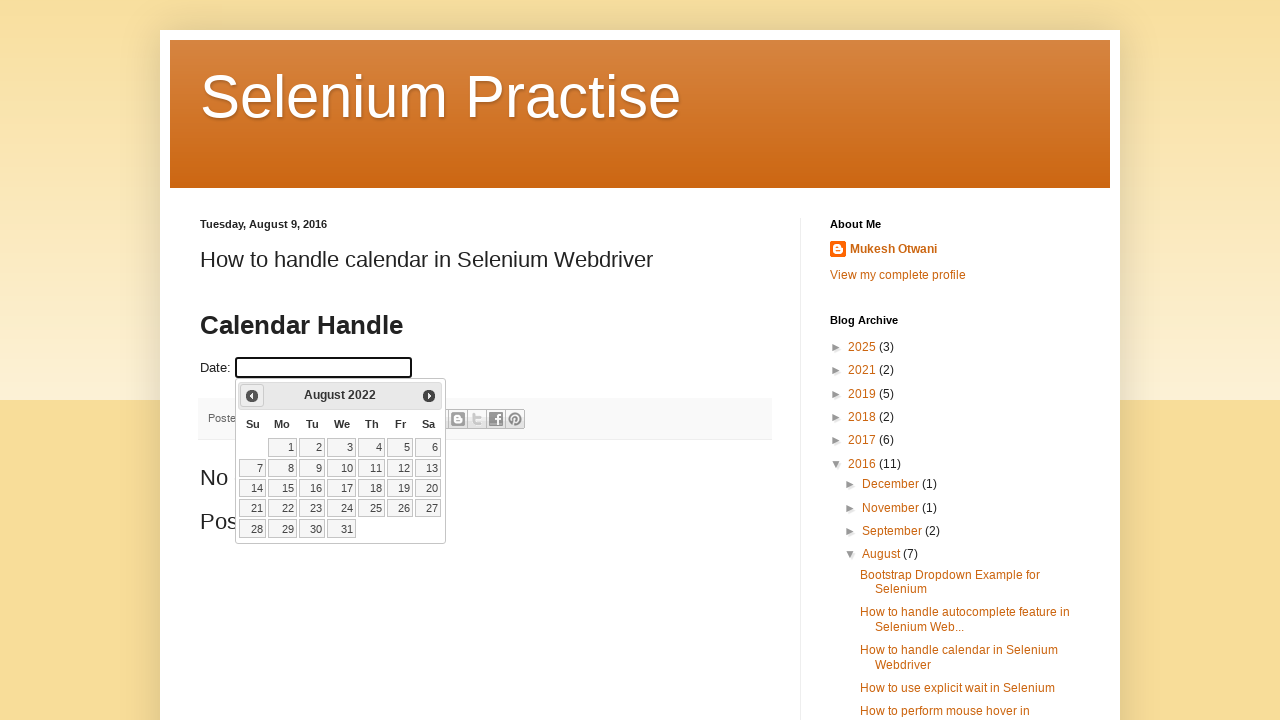

Updated calendar position to: August 2022
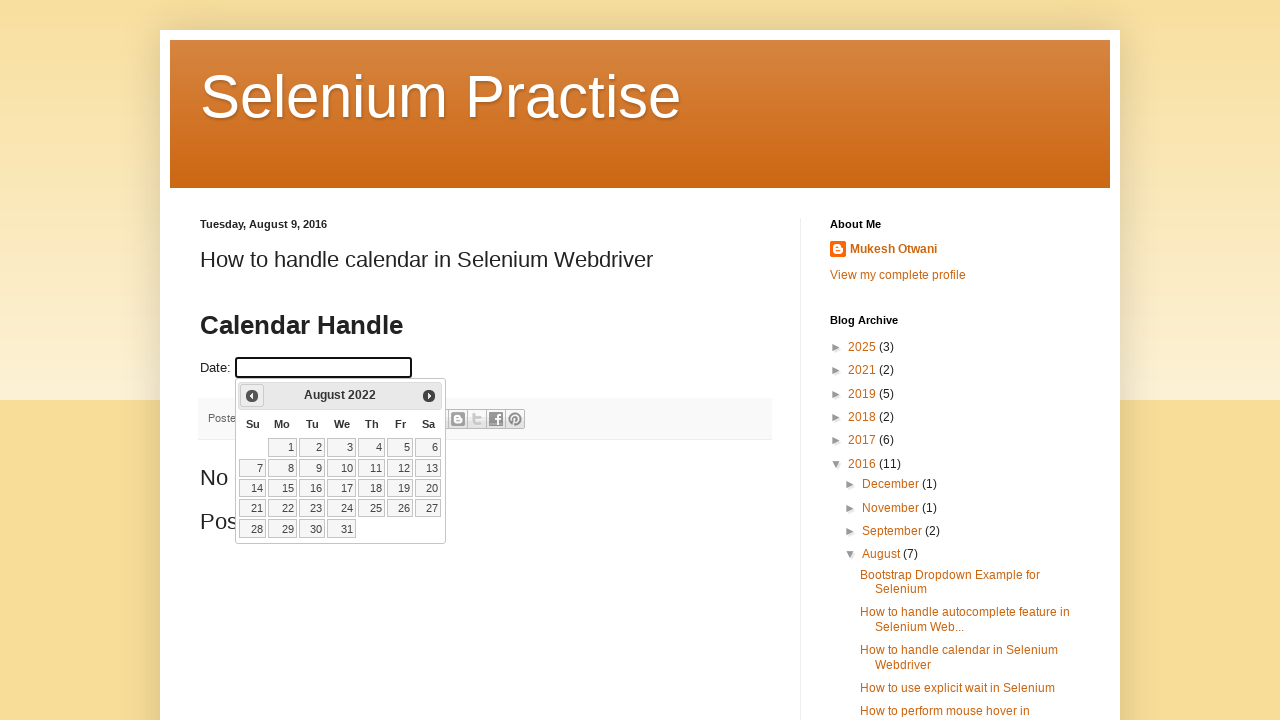

Clicked Previous button to navigate backward in calendar at (252, 396) on xpath=//span[contains(text(),'Prev')]
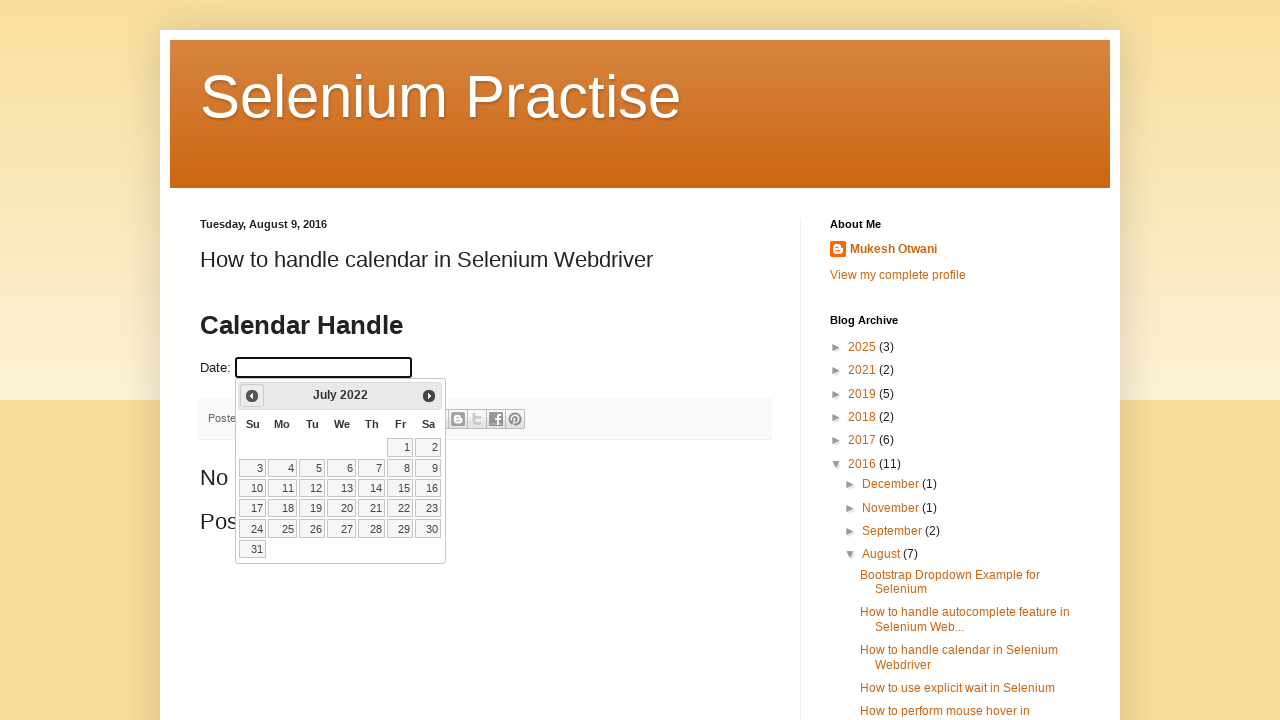

Updated calendar position to: July 2022
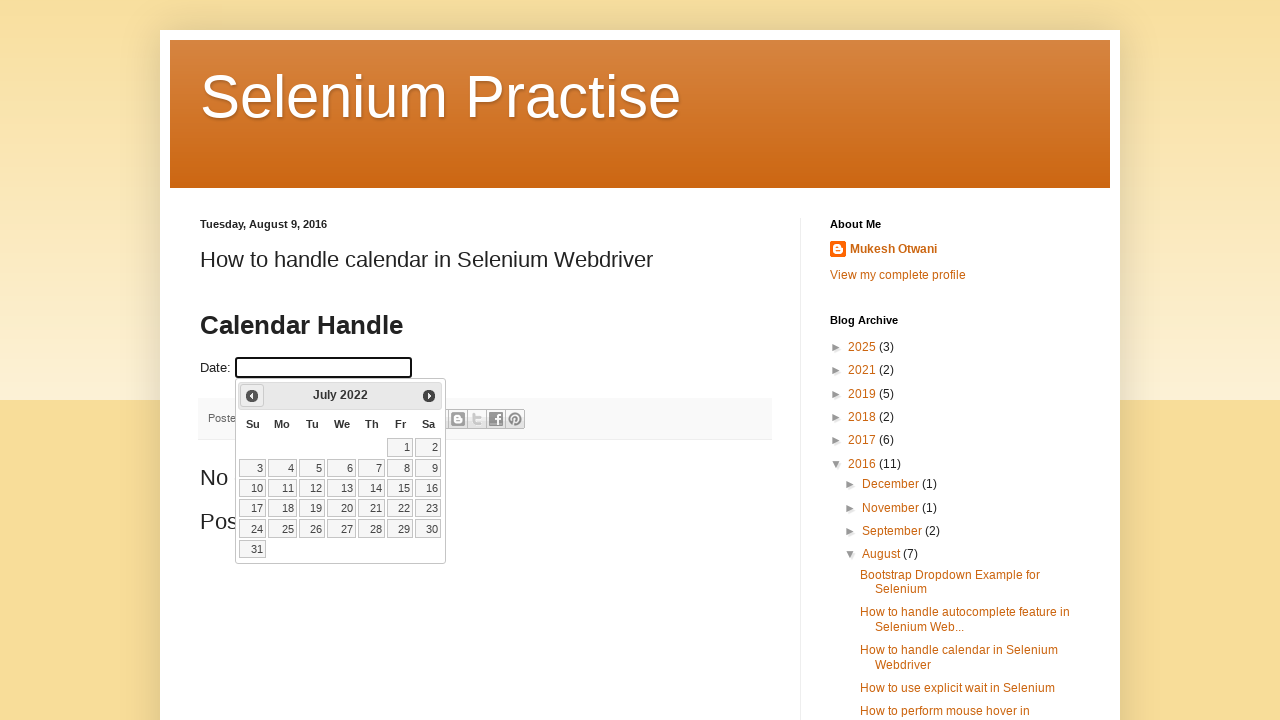

Clicked Previous button to navigate backward in calendar at (252, 396) on xpath=//span[contains(text(),'Prev')]
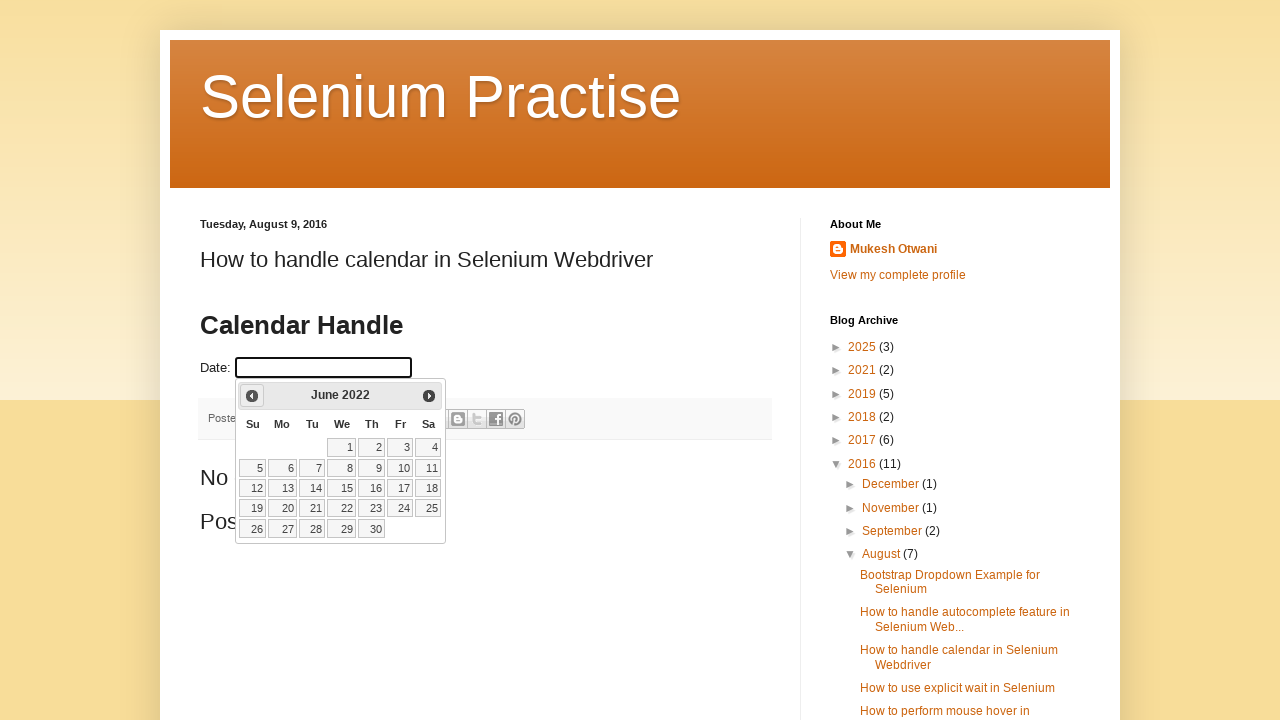

Updated calendar position to: June 2022
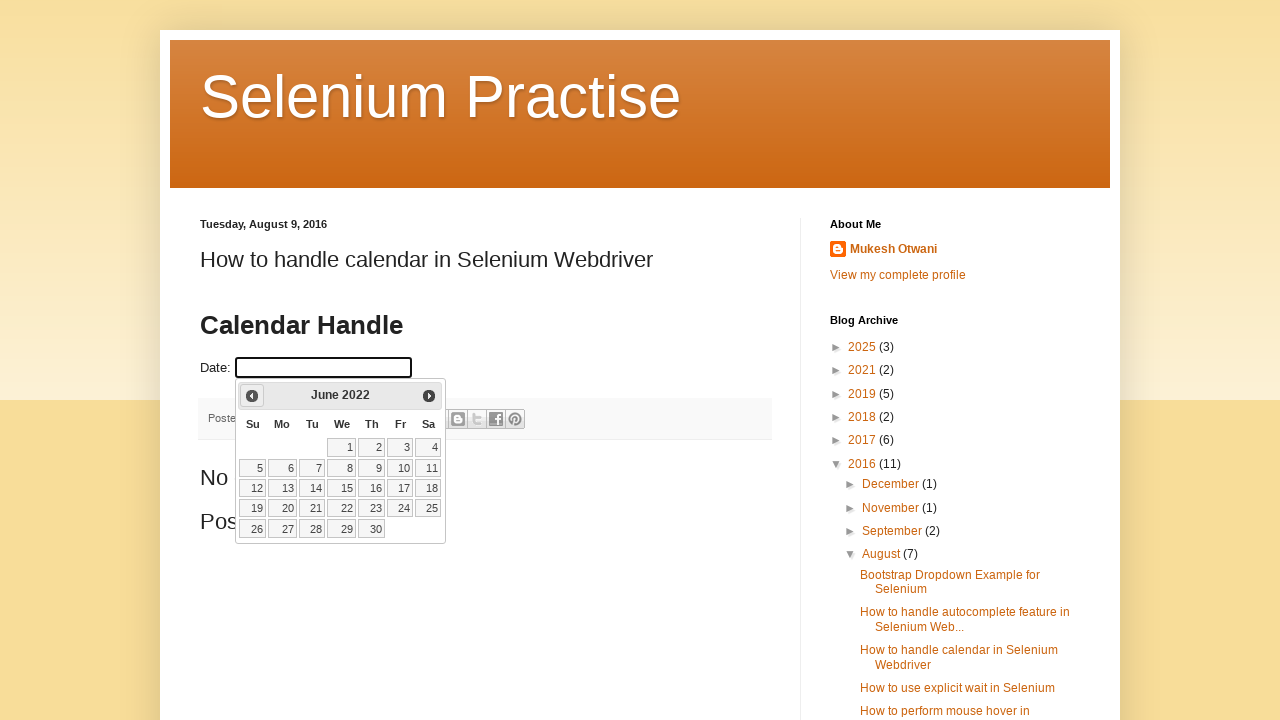

Clicked Previous button to navigate backward in calendar at (252, 396) on xpath=//span[contains(text(),'Prev')]
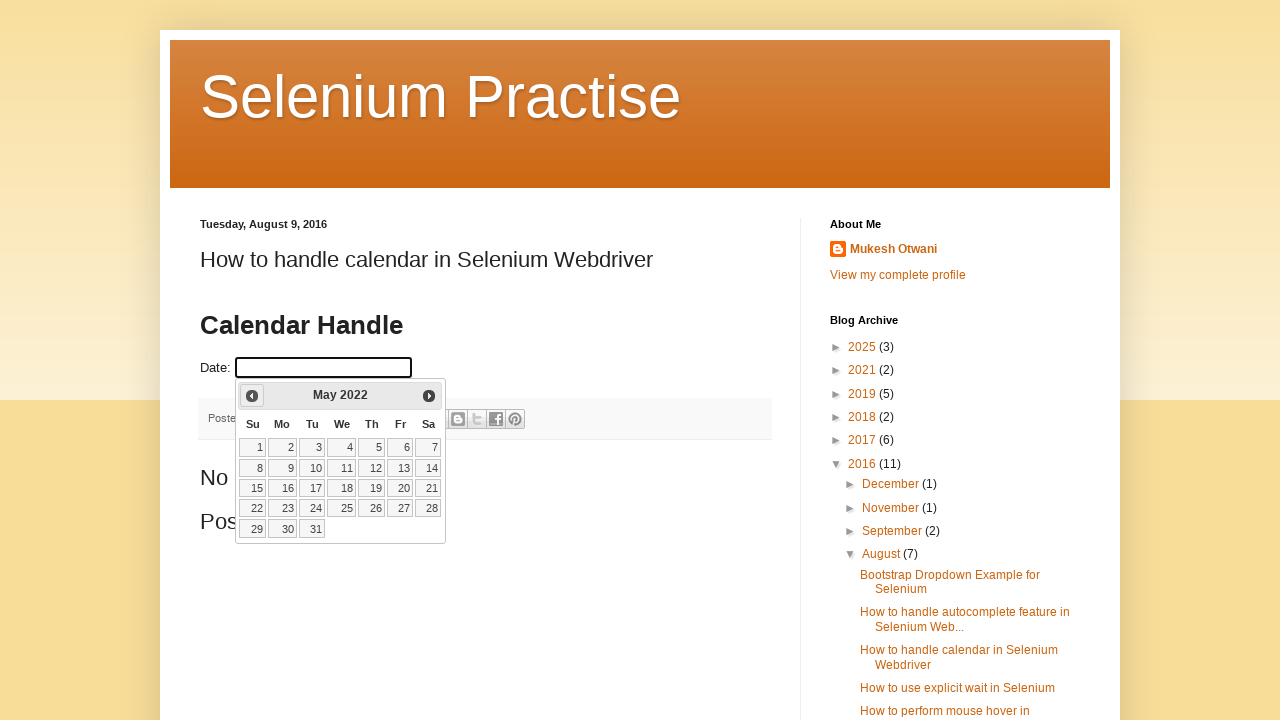

Updated calendar position to: May 2022
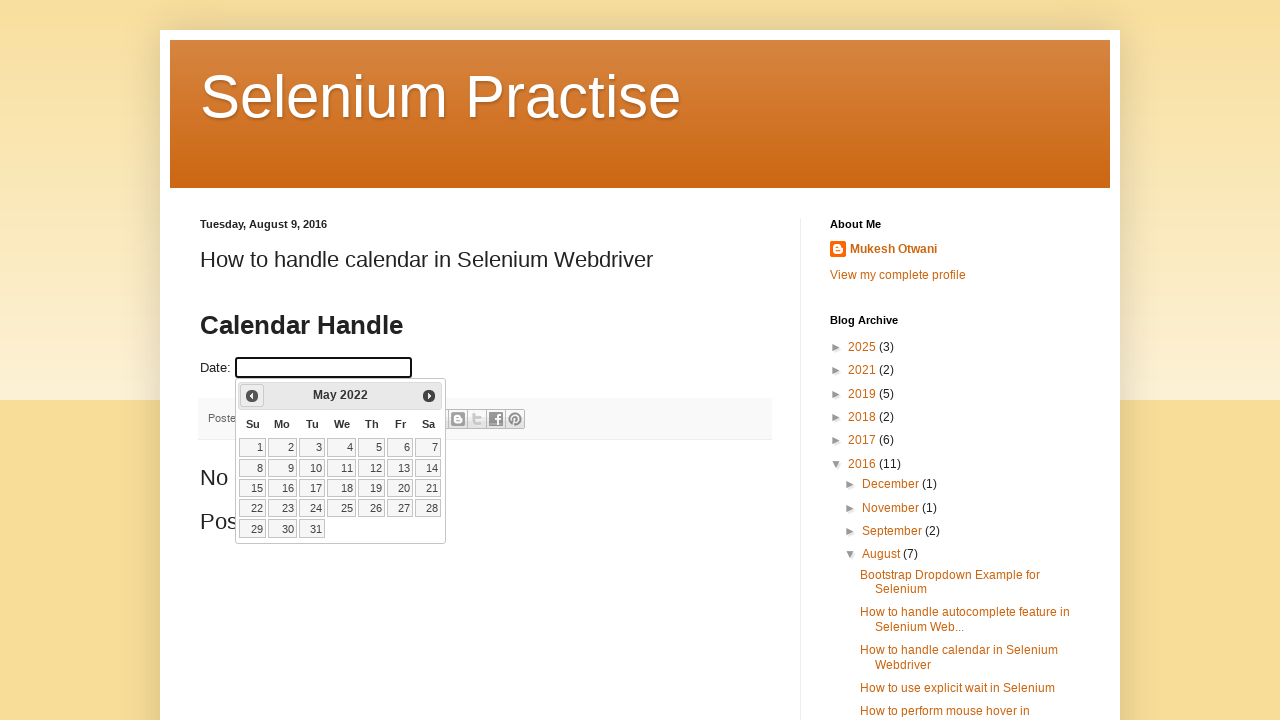

Clicked Previous button to navigate backward in calendar at (252, 396) on xpath=//span[contains(text(),'Prev')]
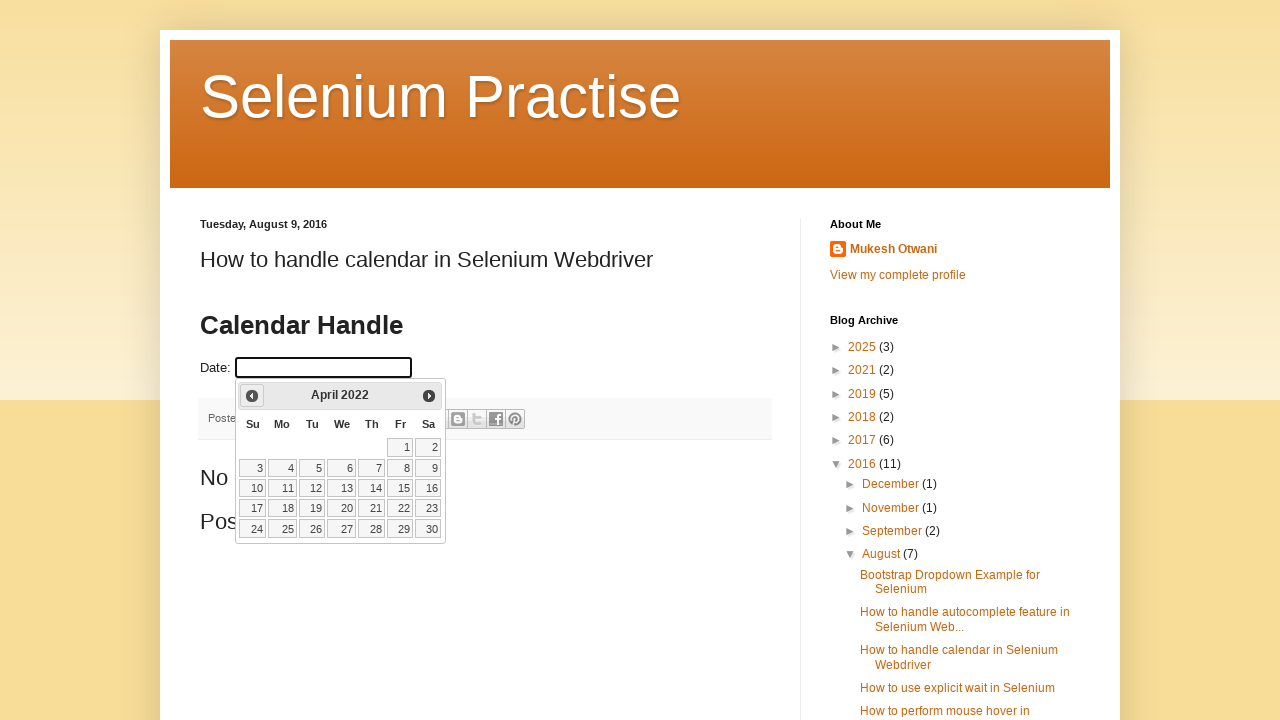

Updated calendar position to: April 2022
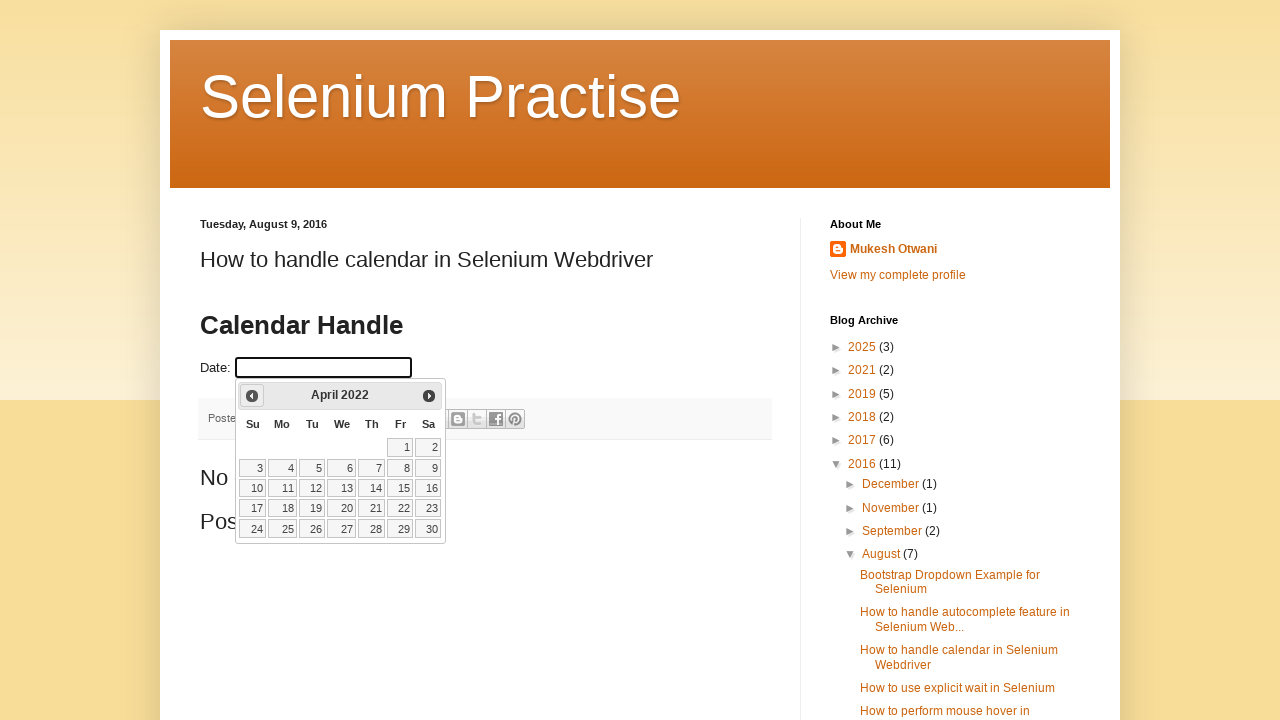

Clicked Previous button to navigate backward in calendar at (252, 396) on xpath=//span[contains(text(),'Prev')]
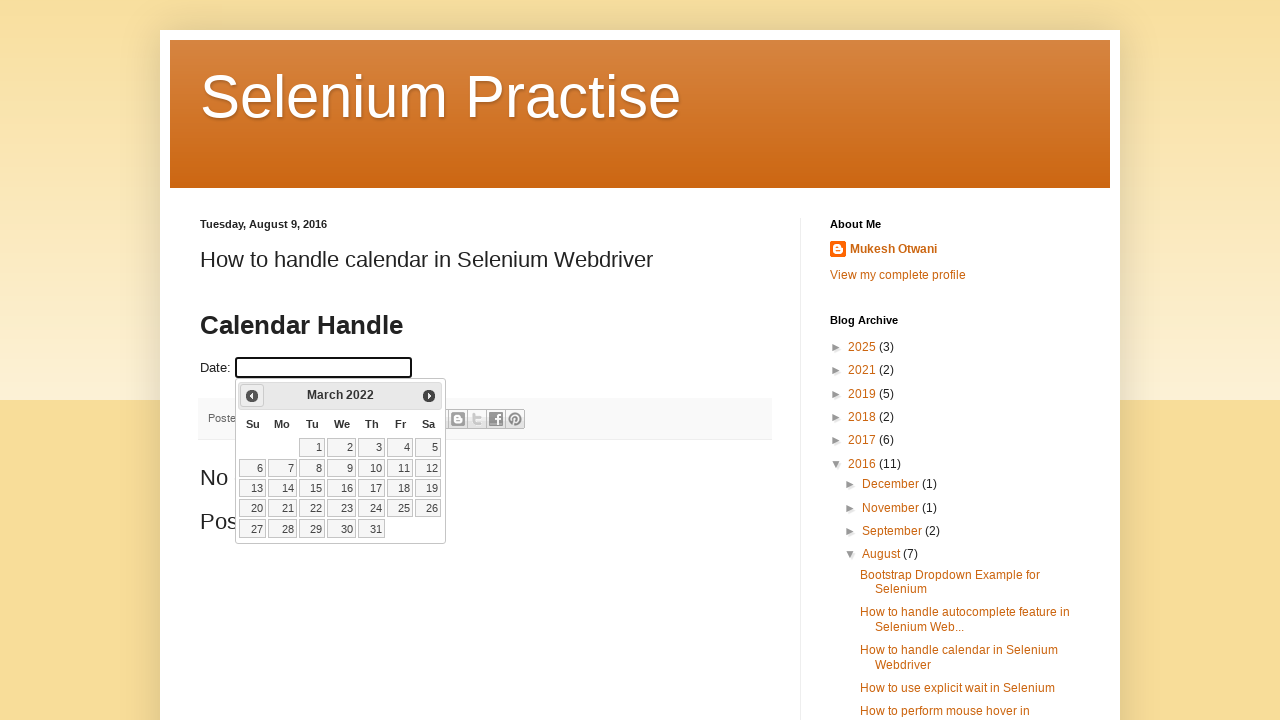

Updated calendar position to: March 2022
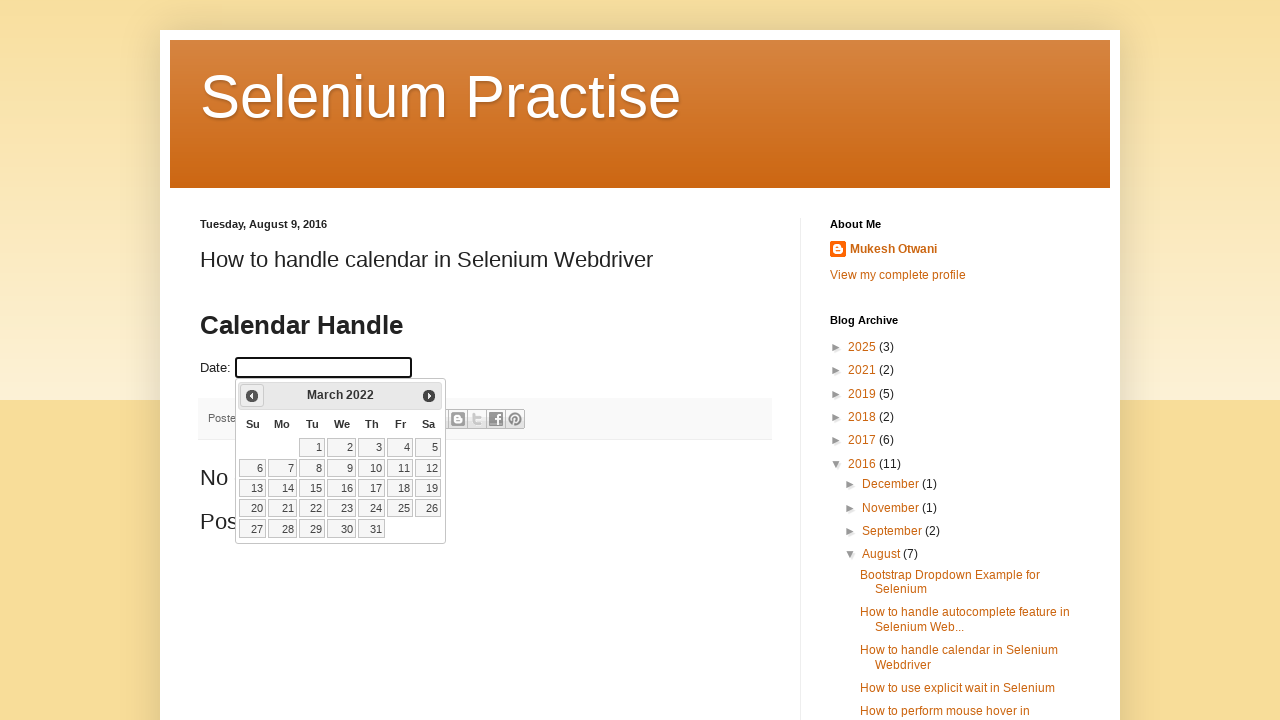

Clicked Previous button to navigate backward in calendar at (252, 396) on xpath=//span[contains(text(),'Prev')]
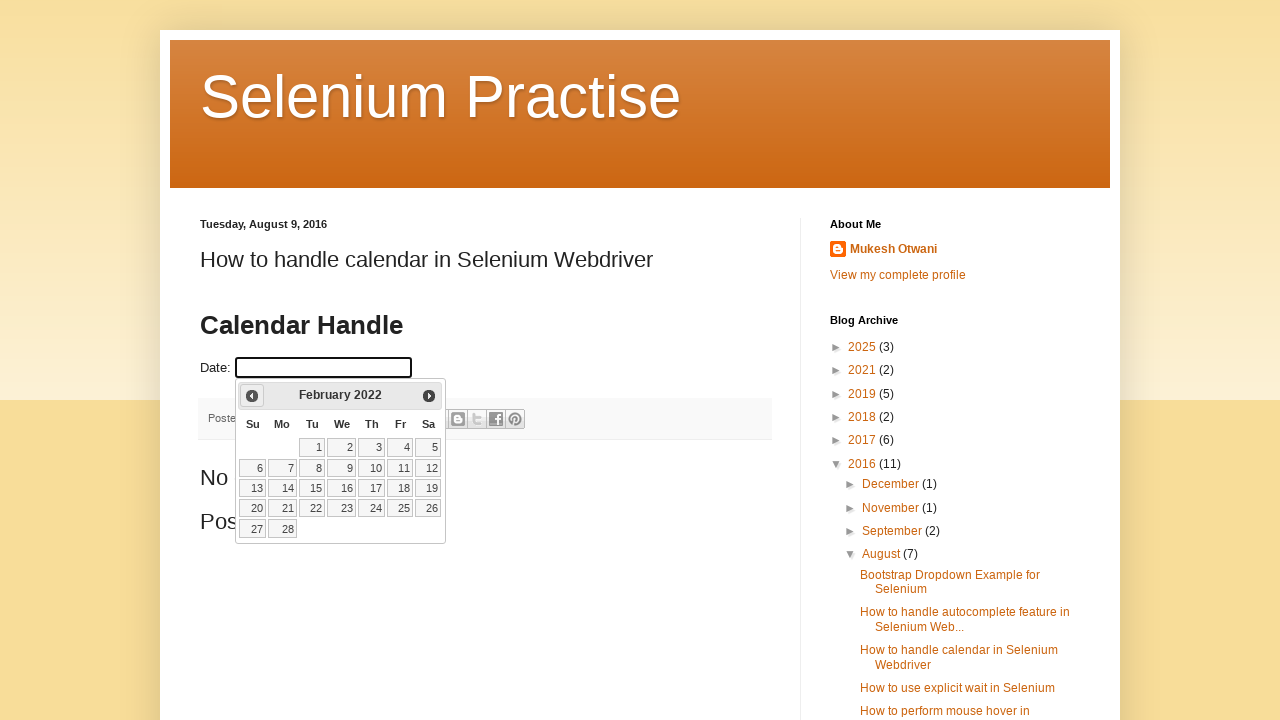

Updated calendar position to: February 2022
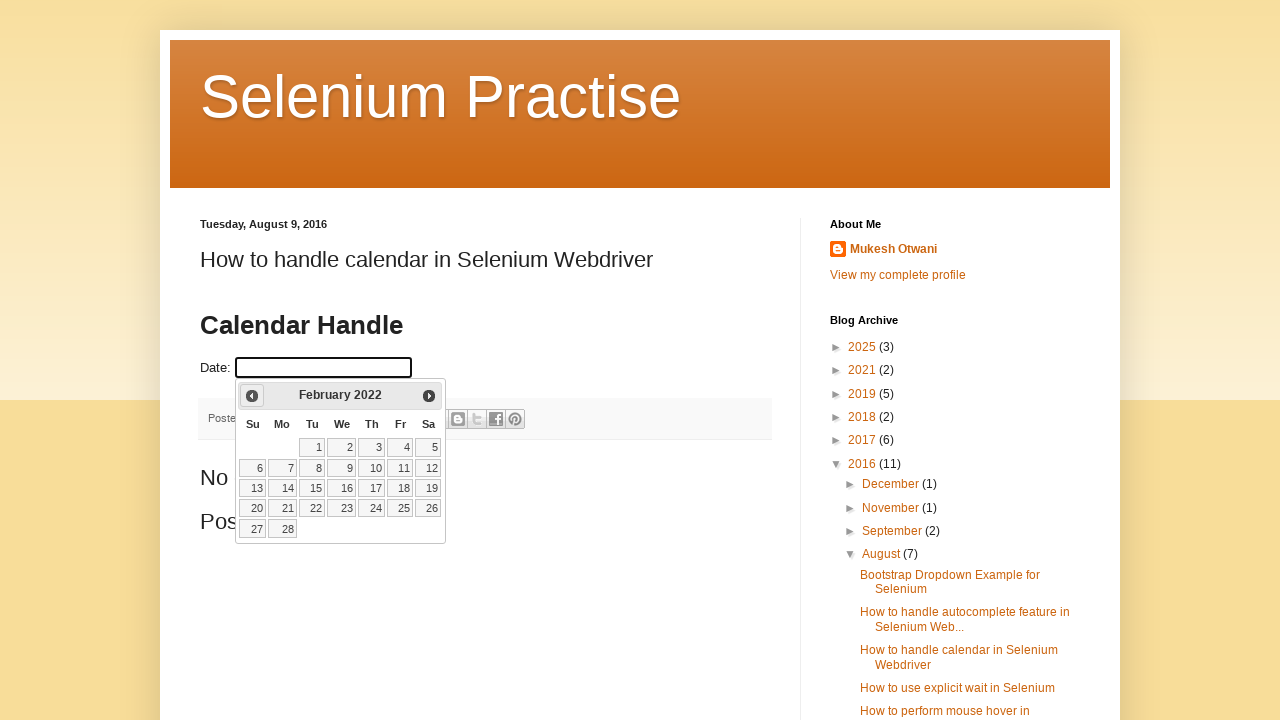

Clicked Previous button to navigate backward in calendar at (252, 396) on xpath=//span[contains(text(),'Prev')]
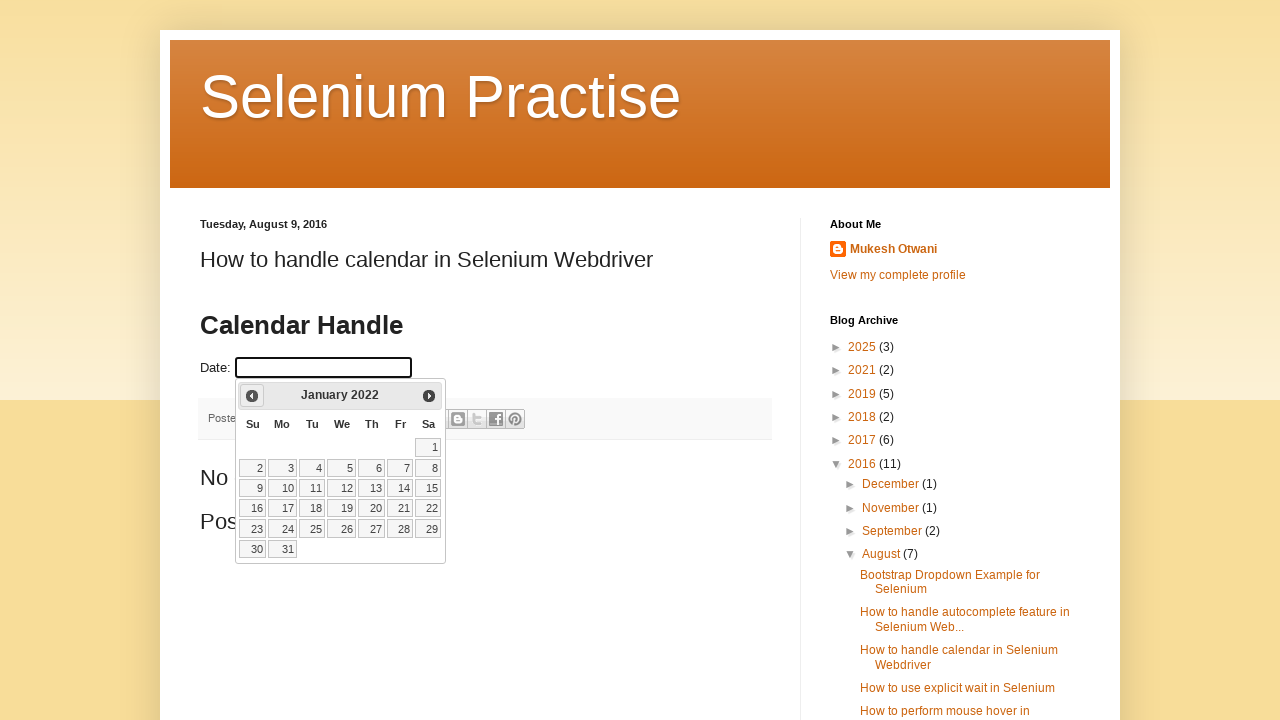

Updated calendar position to: January 2022
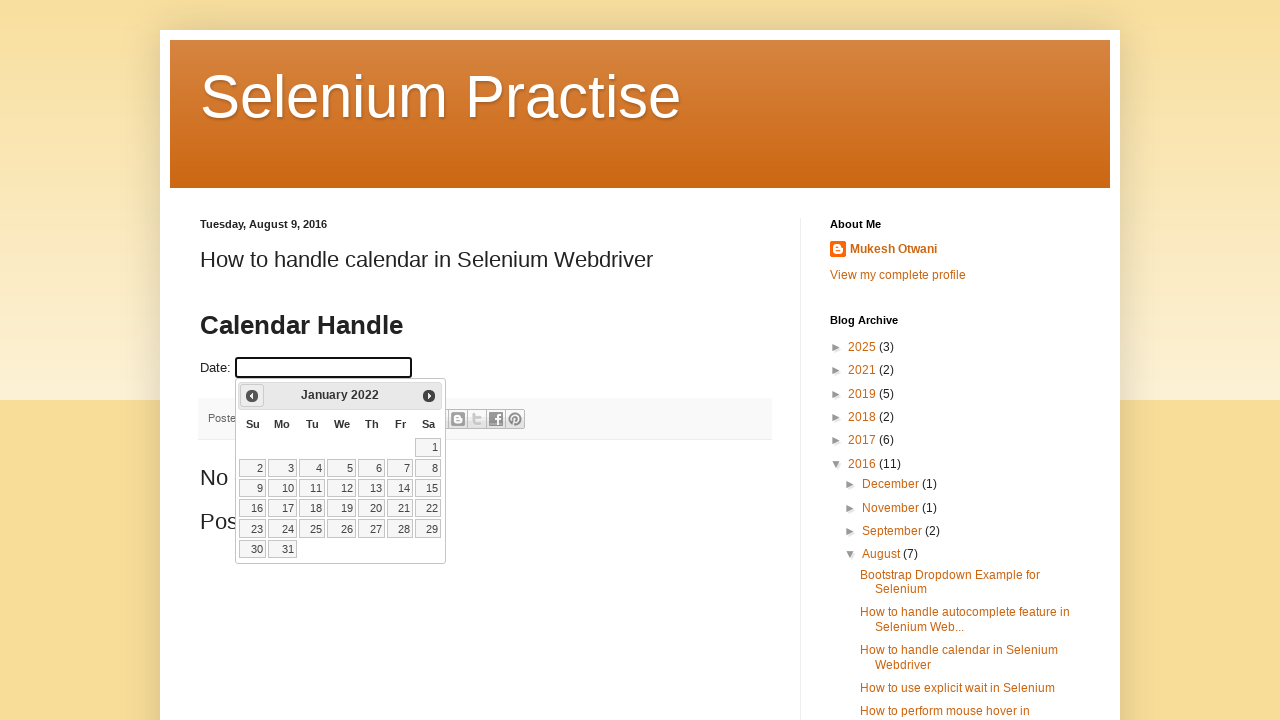

Clicked Previous button to navigate backward in calendar at (252, 396) on xpath=//span[contains(text(),'Prev')]
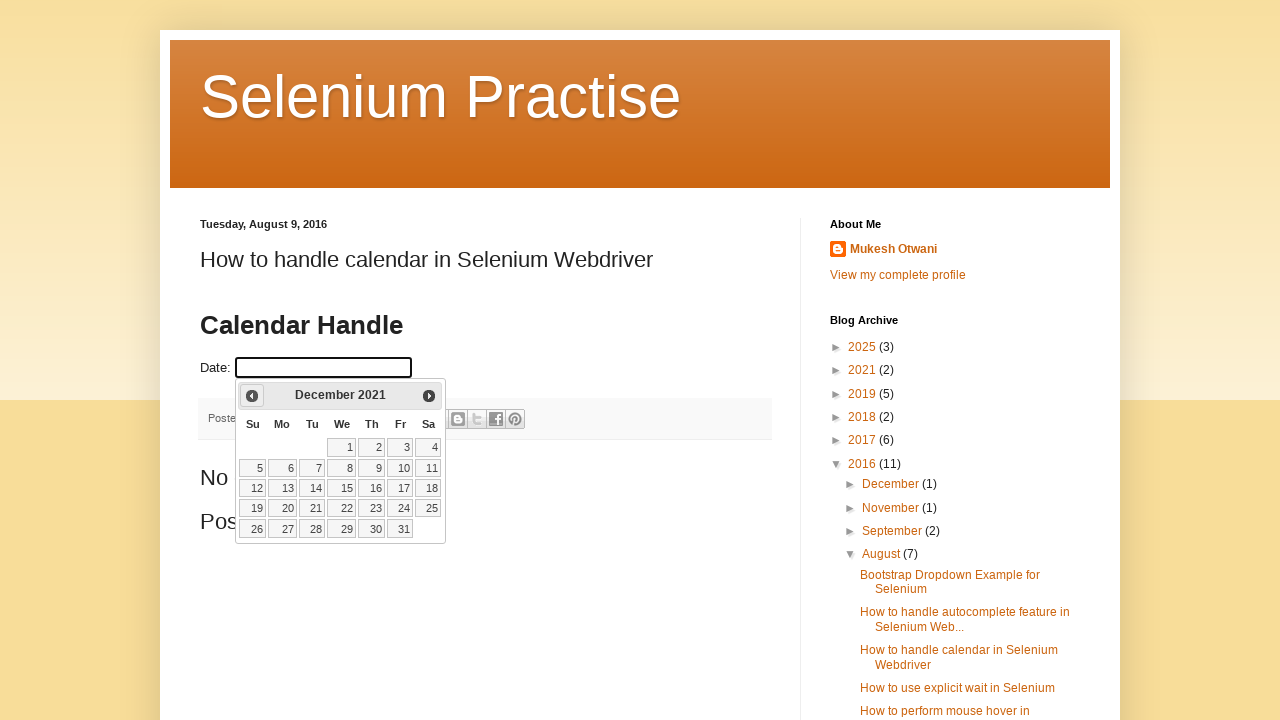

Updated calendar position to: December 2021
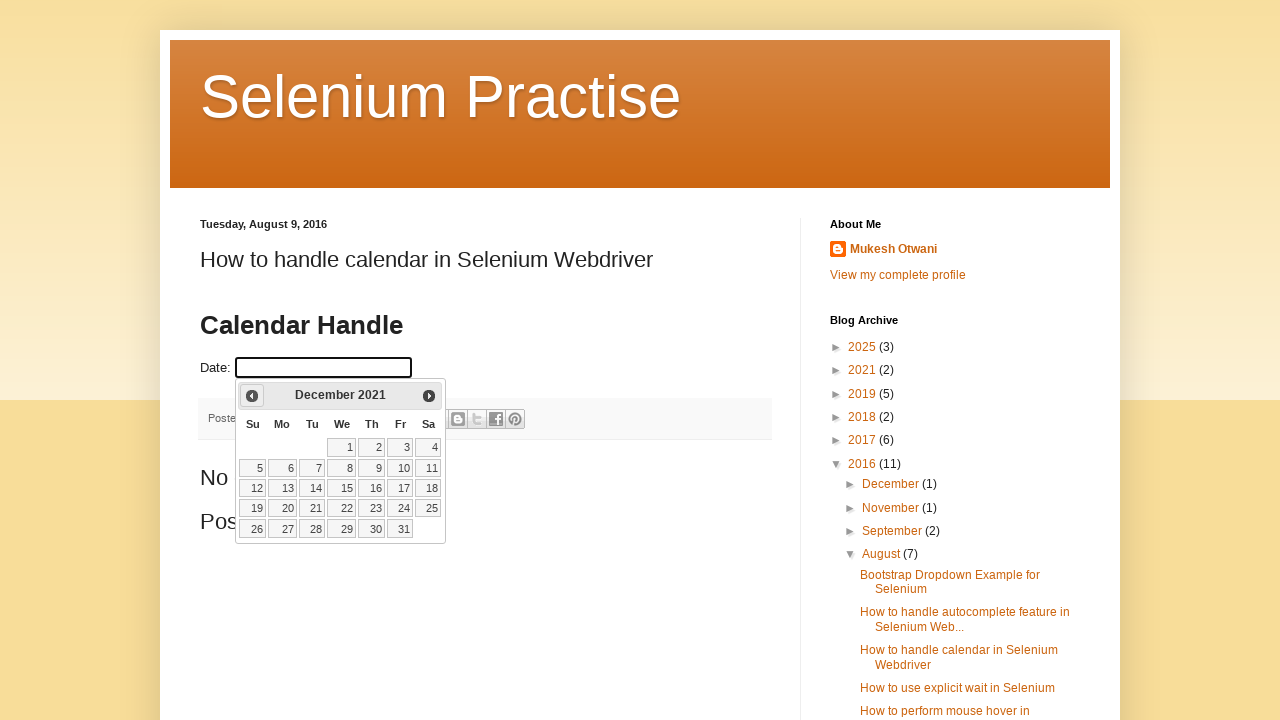

Selected day 21 from the calendar (December 21, 2021) at (312, 508) on //td[@data-handler='selectDay']//a[contains(text(),'21')]
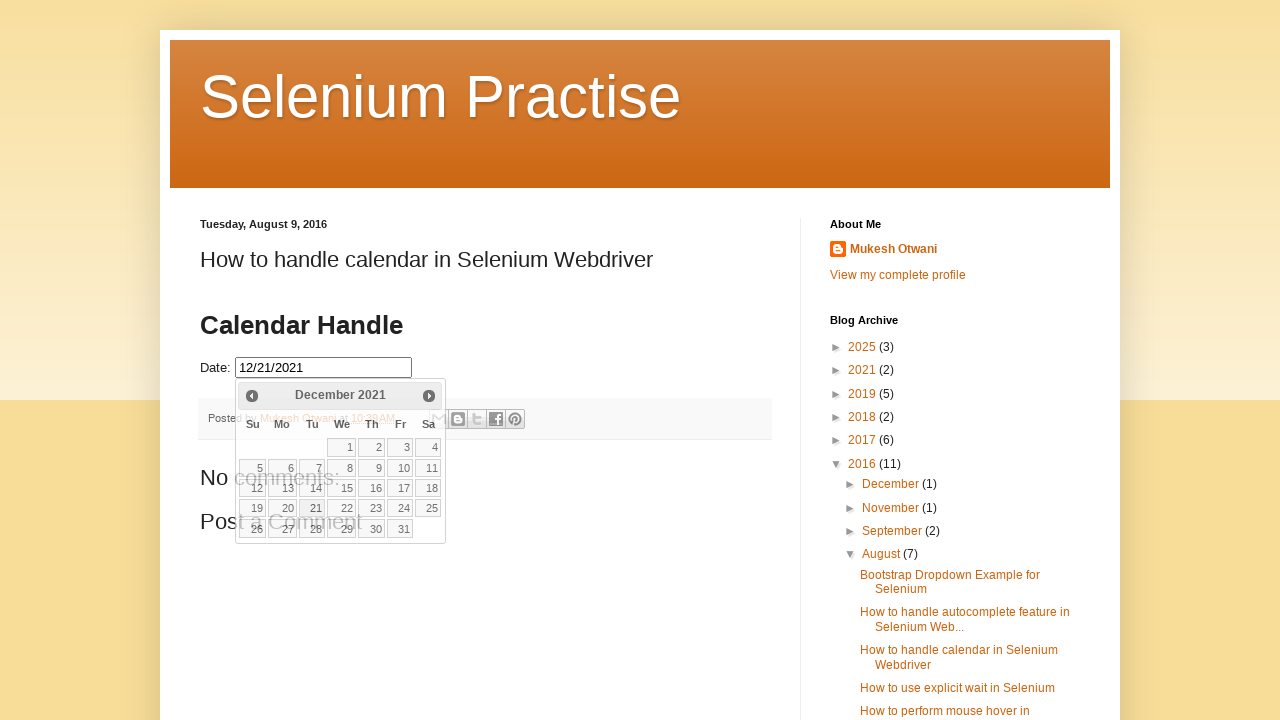

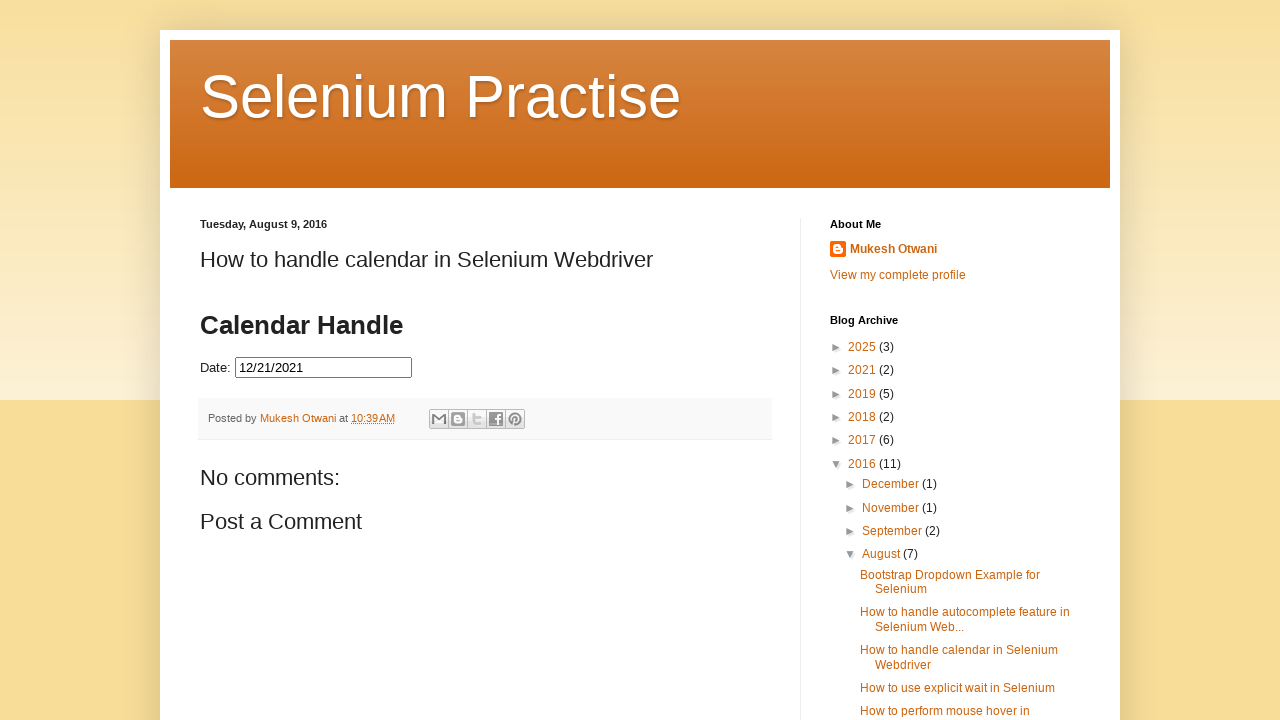